Navigates to the homepage, collects all links, and verifies each link is accessible by visiting them

Starting URL: https://toqio.co/

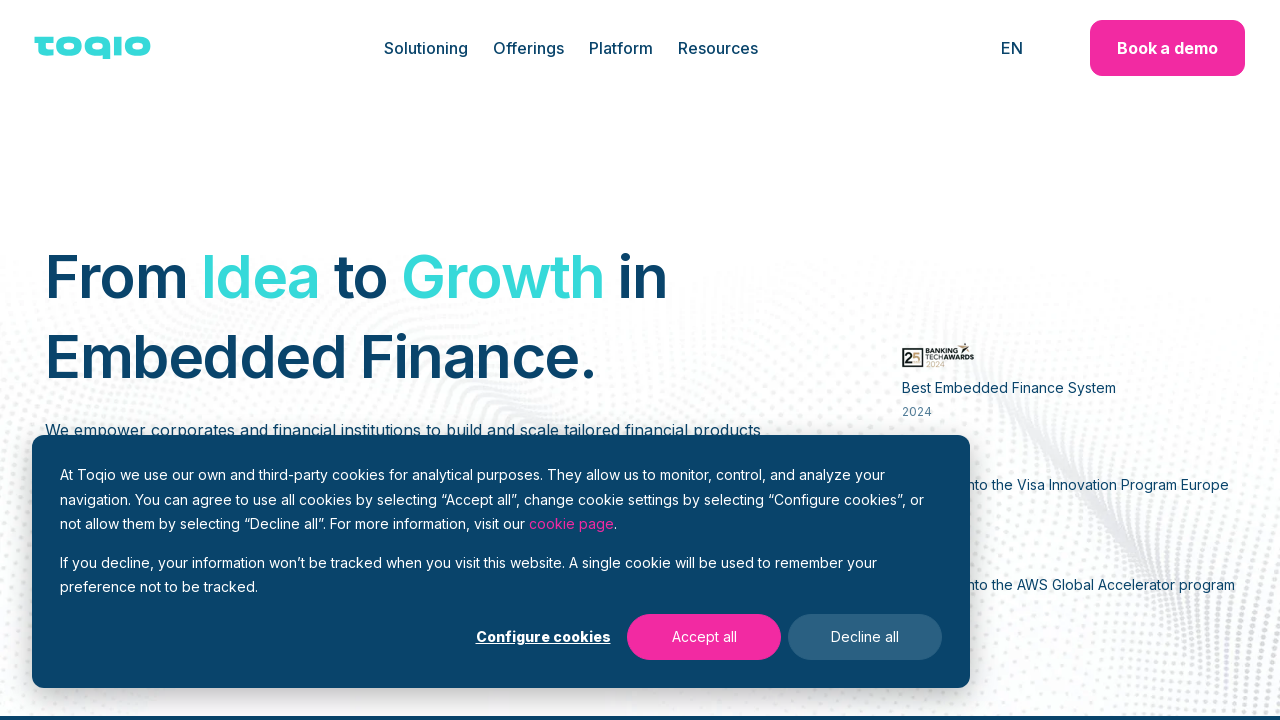

Navigated to homepage https://toqio.co/
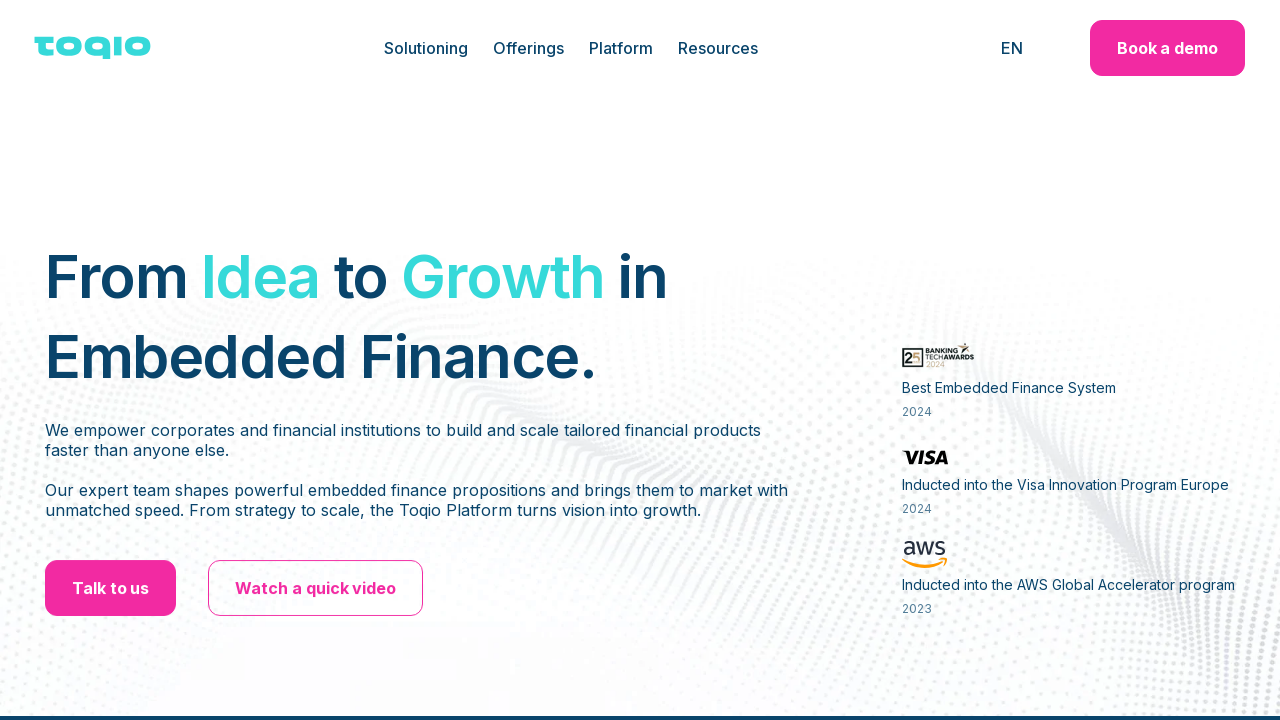

Collected all links on homepage - found 40 links
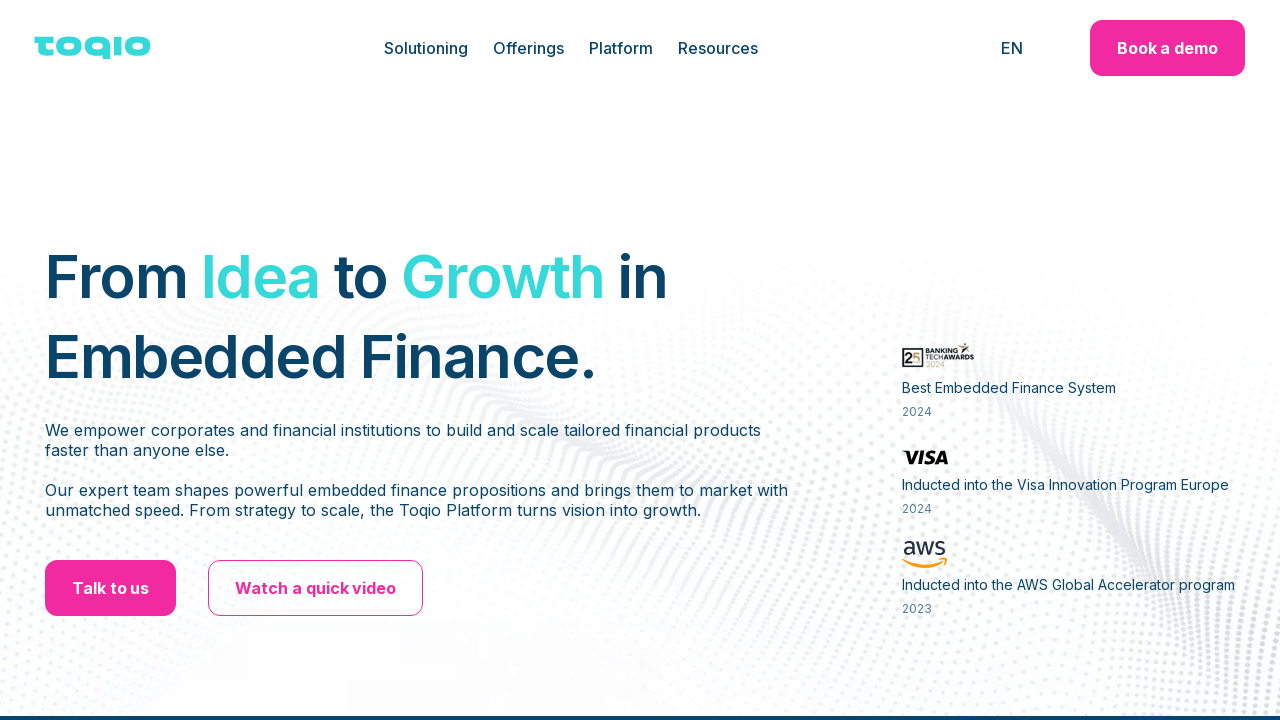

Extracted 40 valid href attributes from links
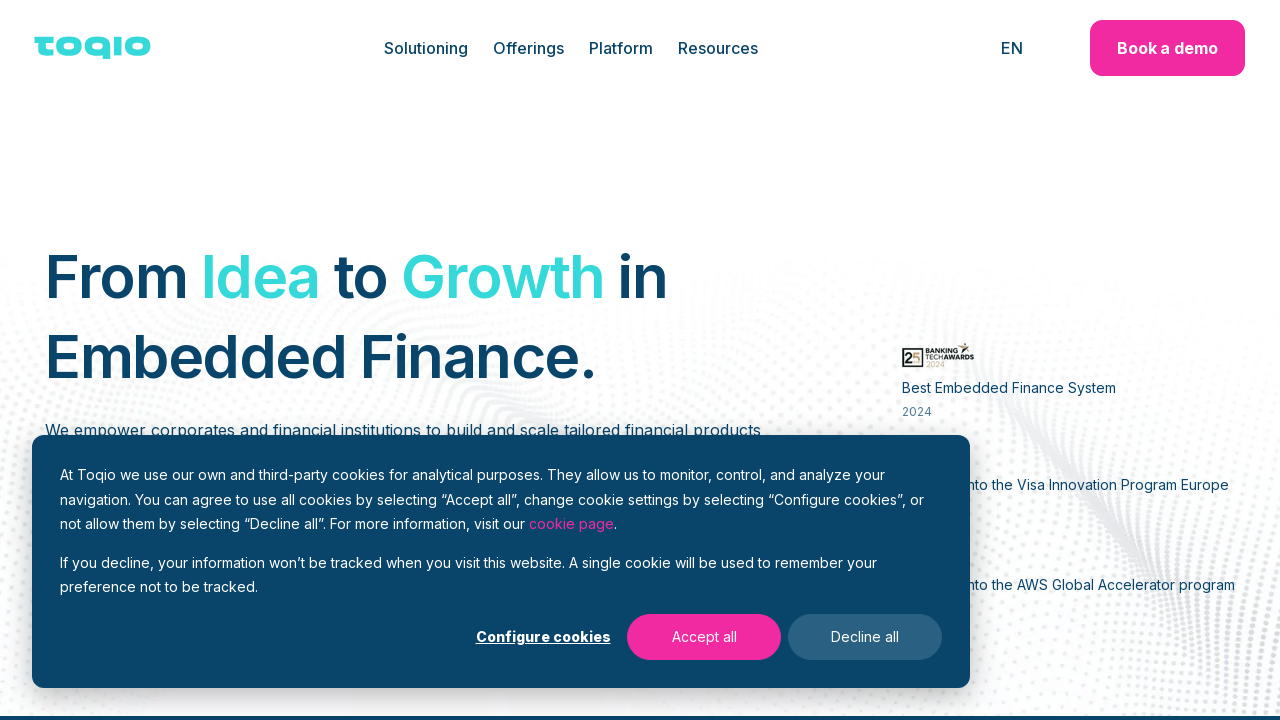

Navigated to link: https://toqio.co/cookies
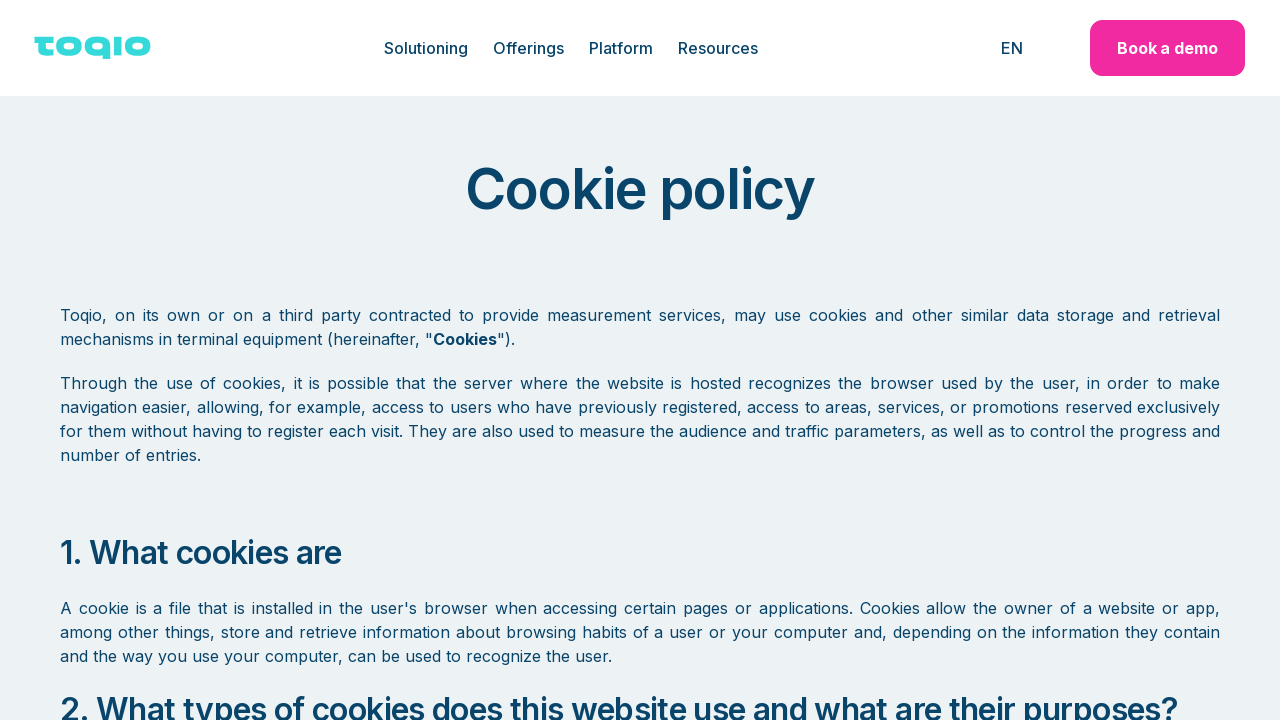

Error accessing link 'https://toqio.co/cookies': Link 'https://toqio.co/cookies' appears to be broken
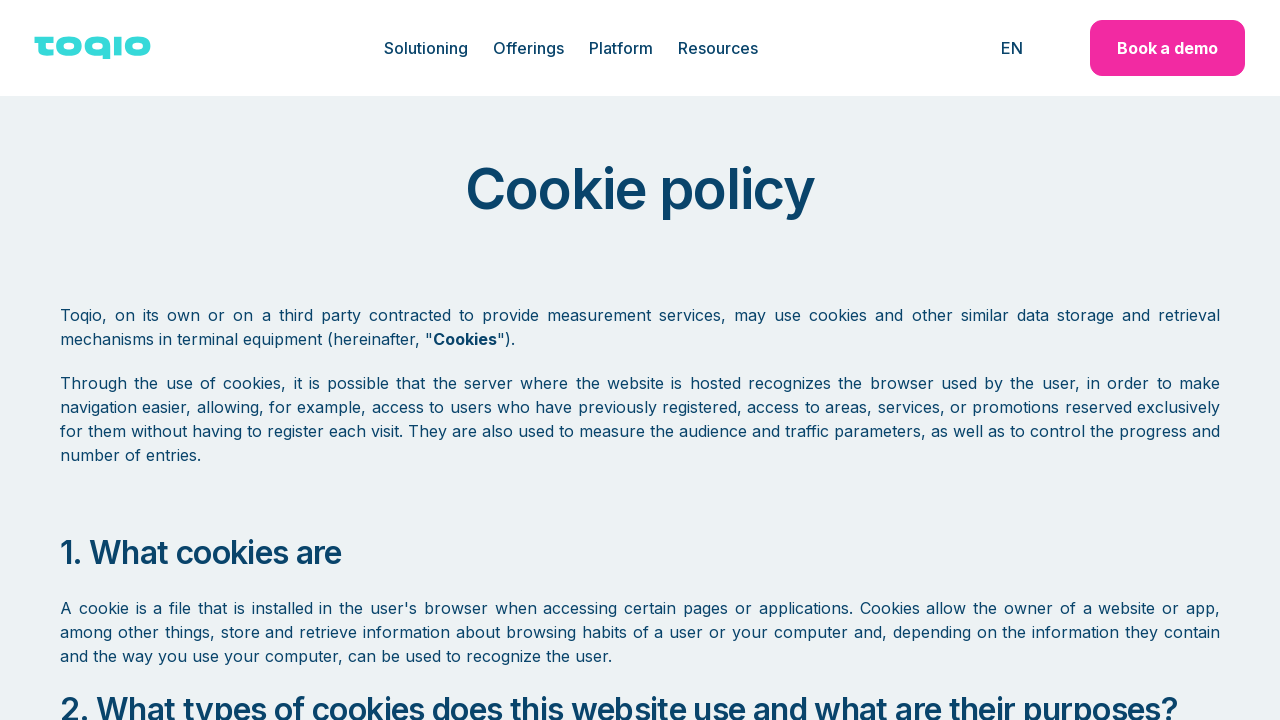

Navigated back to homepage https://toqio.co/
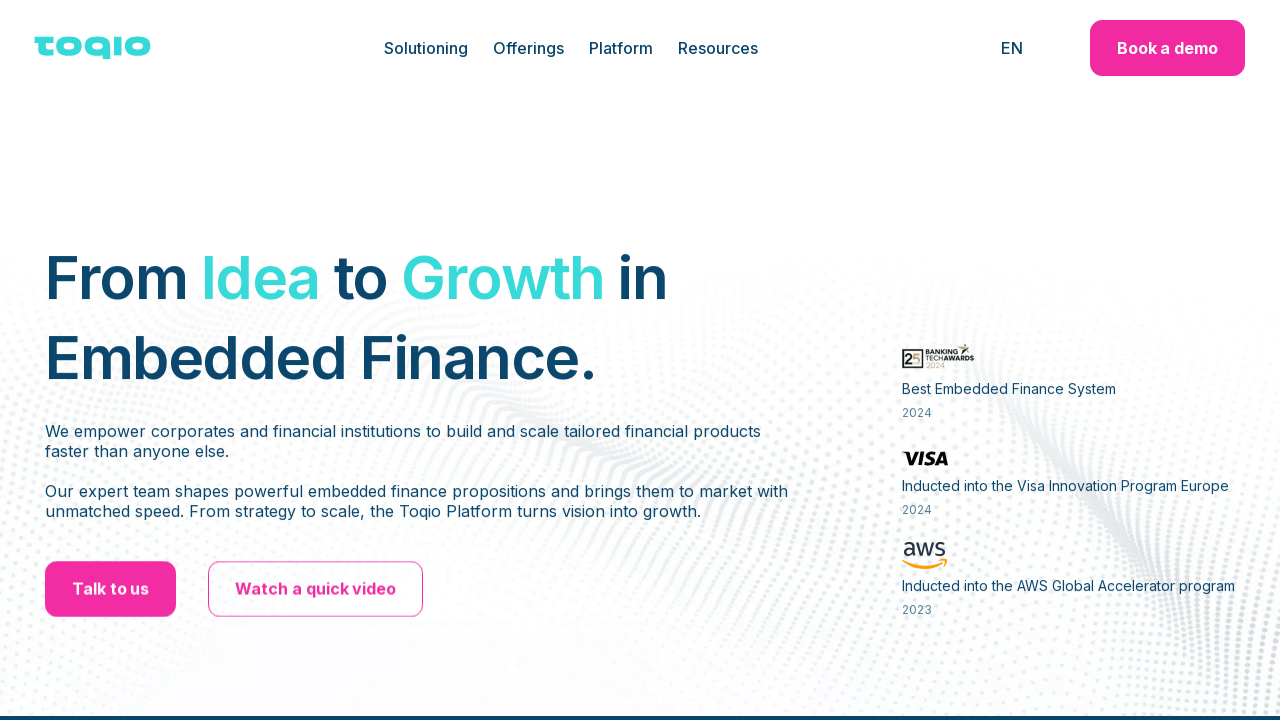

Navigated to link: https://toqio.co/
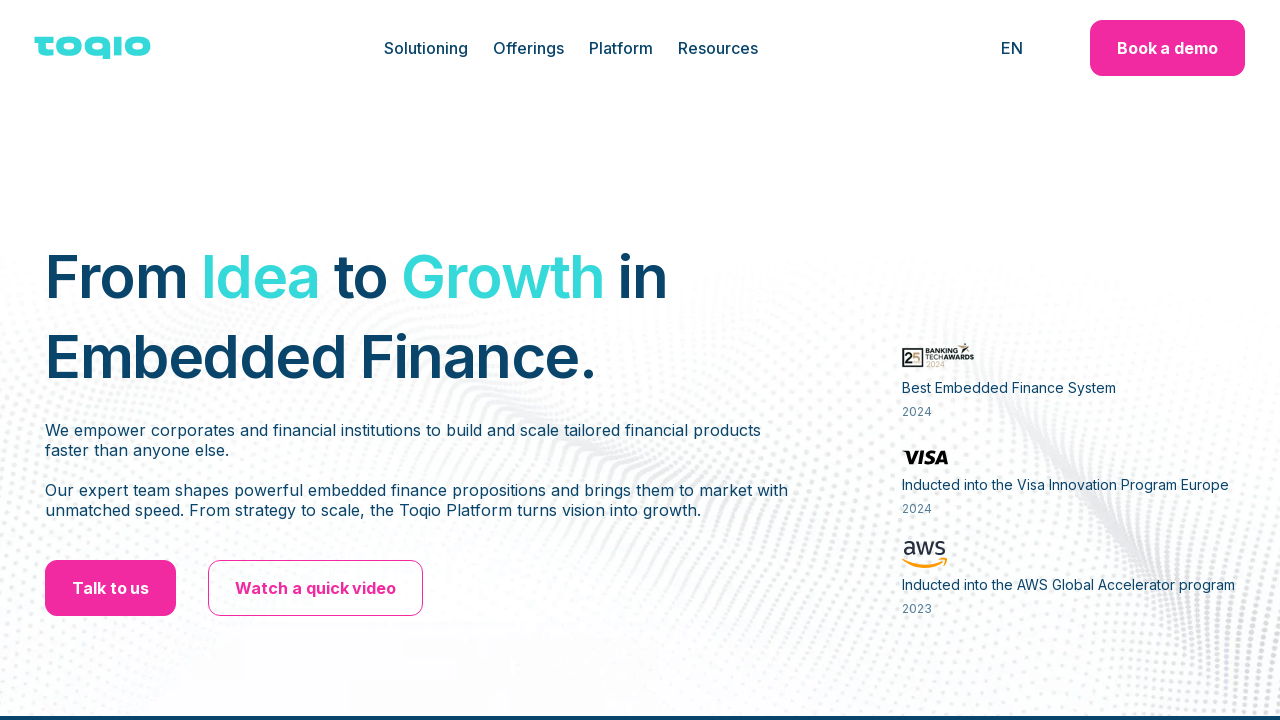

Error accessing link 'https://toqio.co/': Link 'https://toqio.co/' appears to be broken
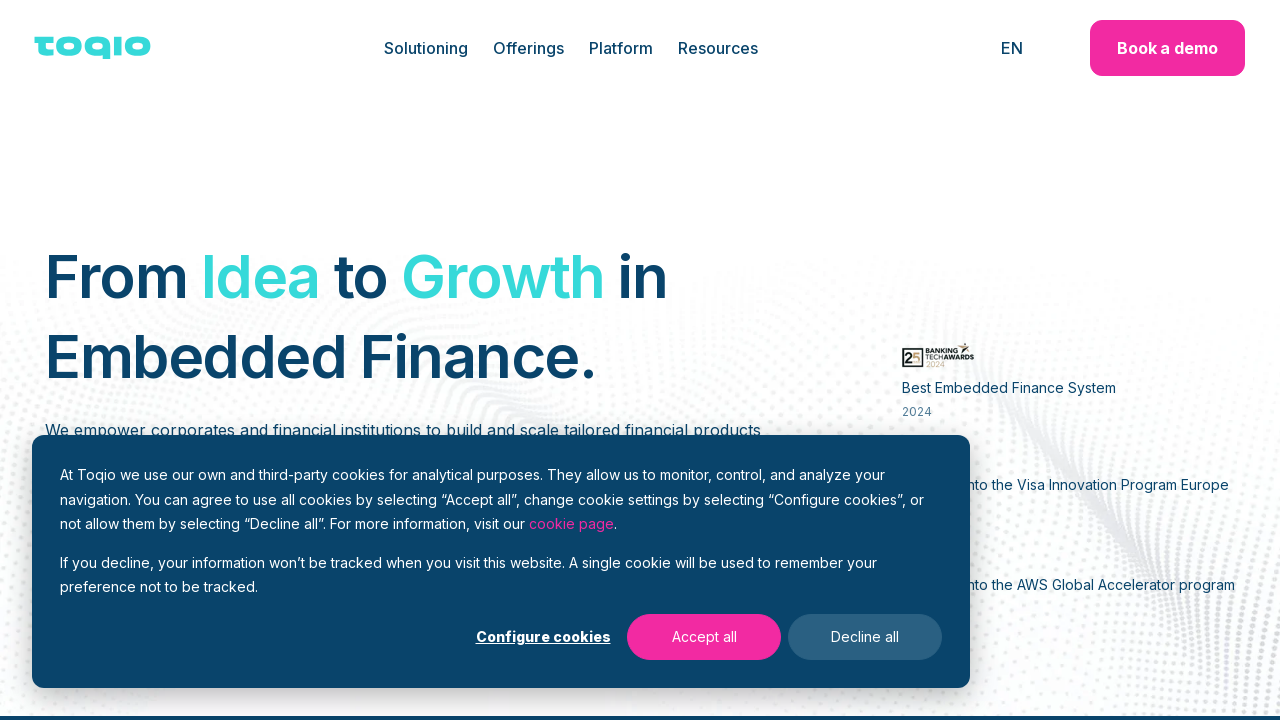

Navigated back to homepage https://toqio.co/
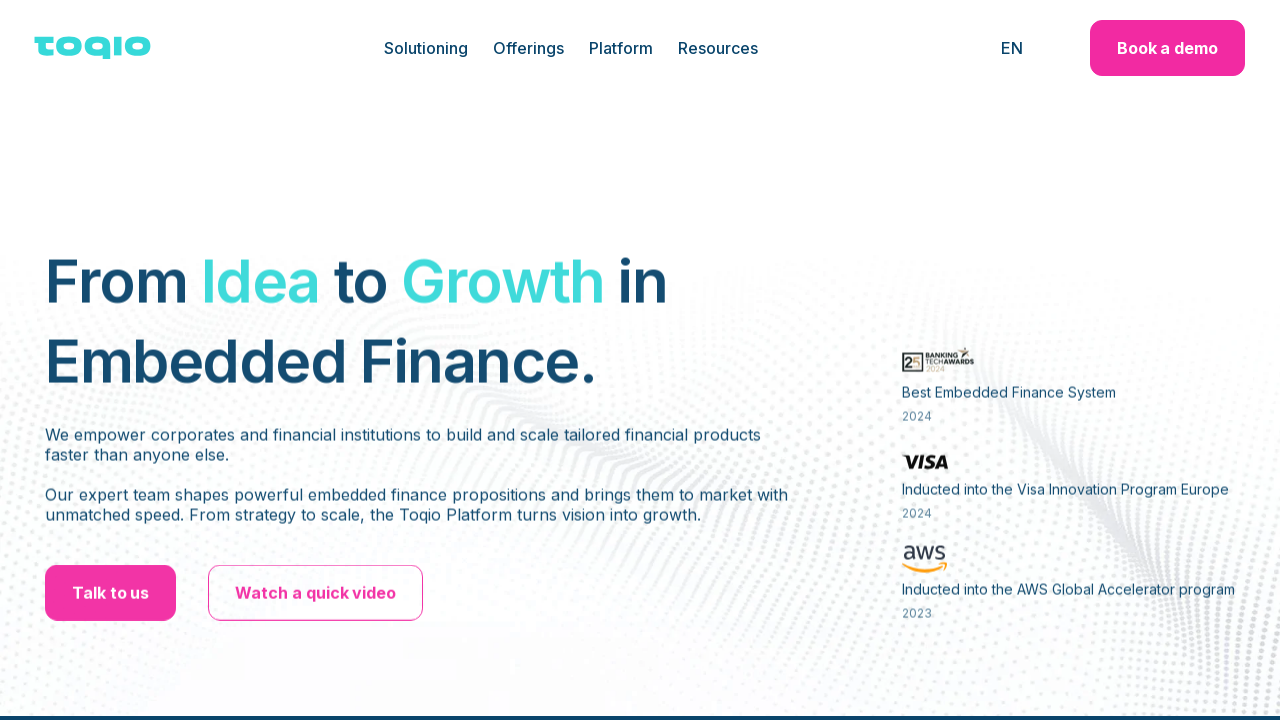

Error accessing link 'javascript:;': Page.goto: net::ERR_ABORTED at javascript:;
Call log:
  - navigating to "javascript:;", waiting until "load"

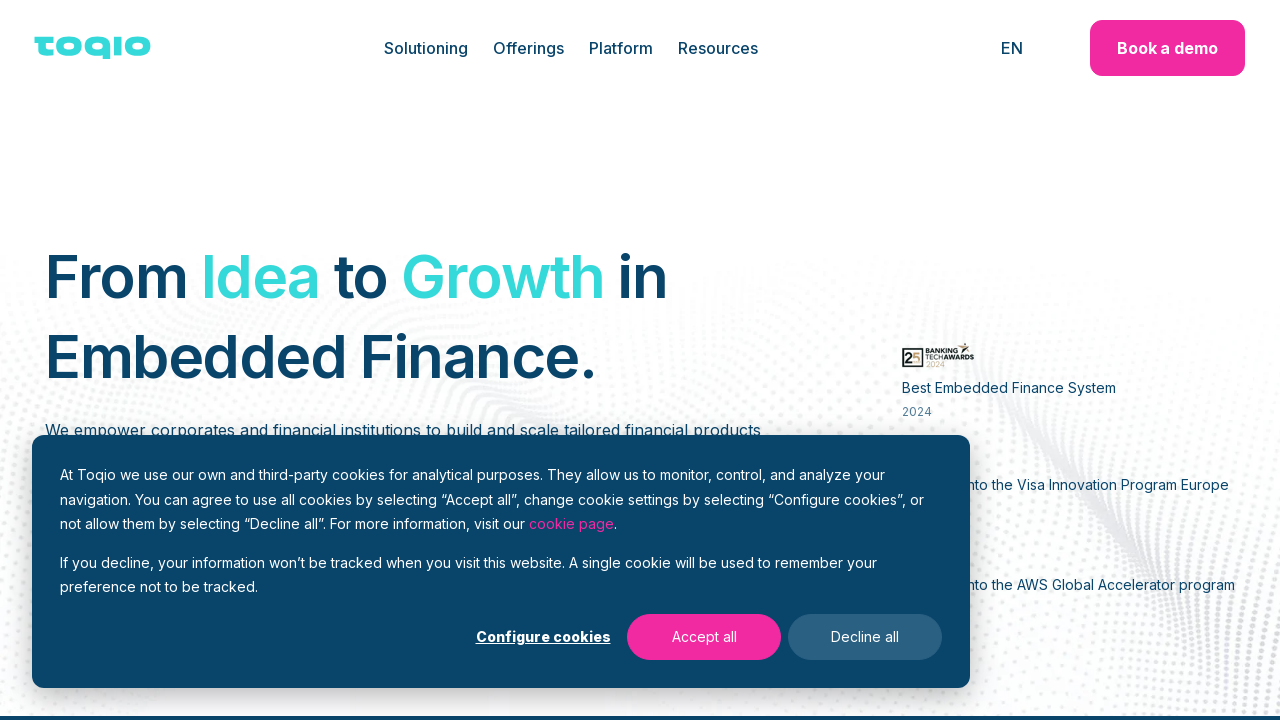

Navigated back to homepage https://toqio.co/
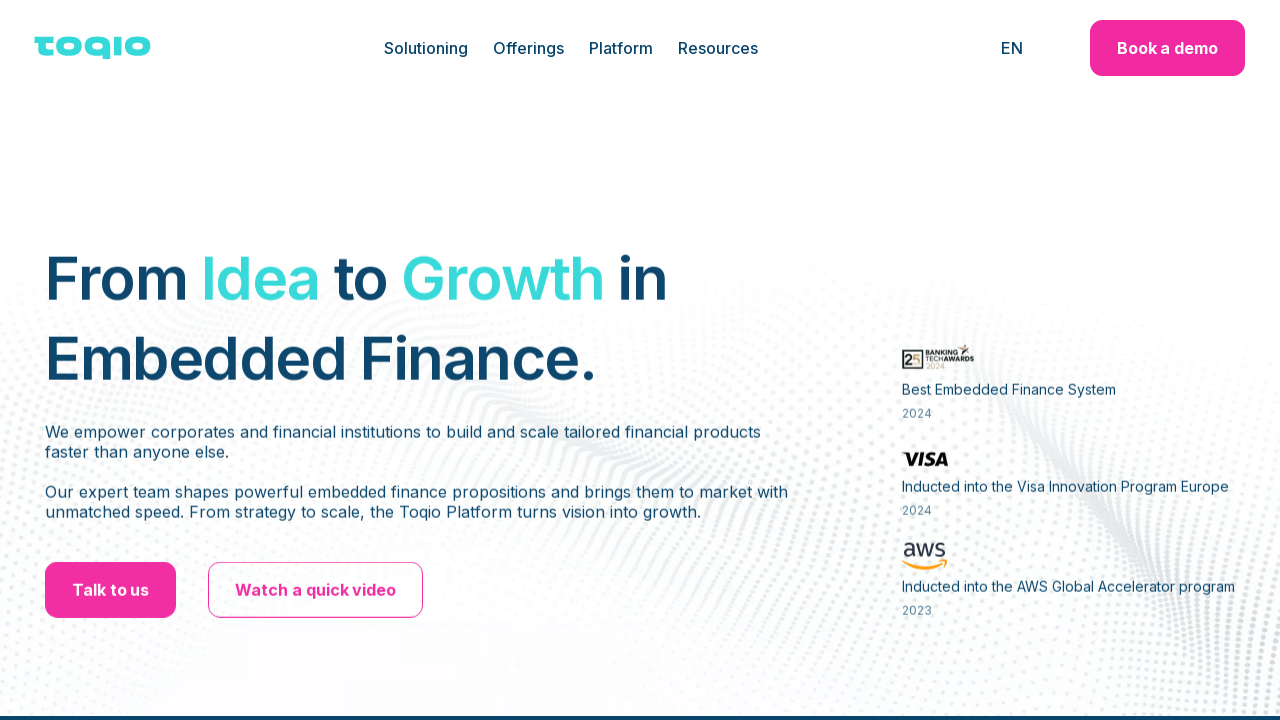

Navigated to link: https://toqio.co/solutioning
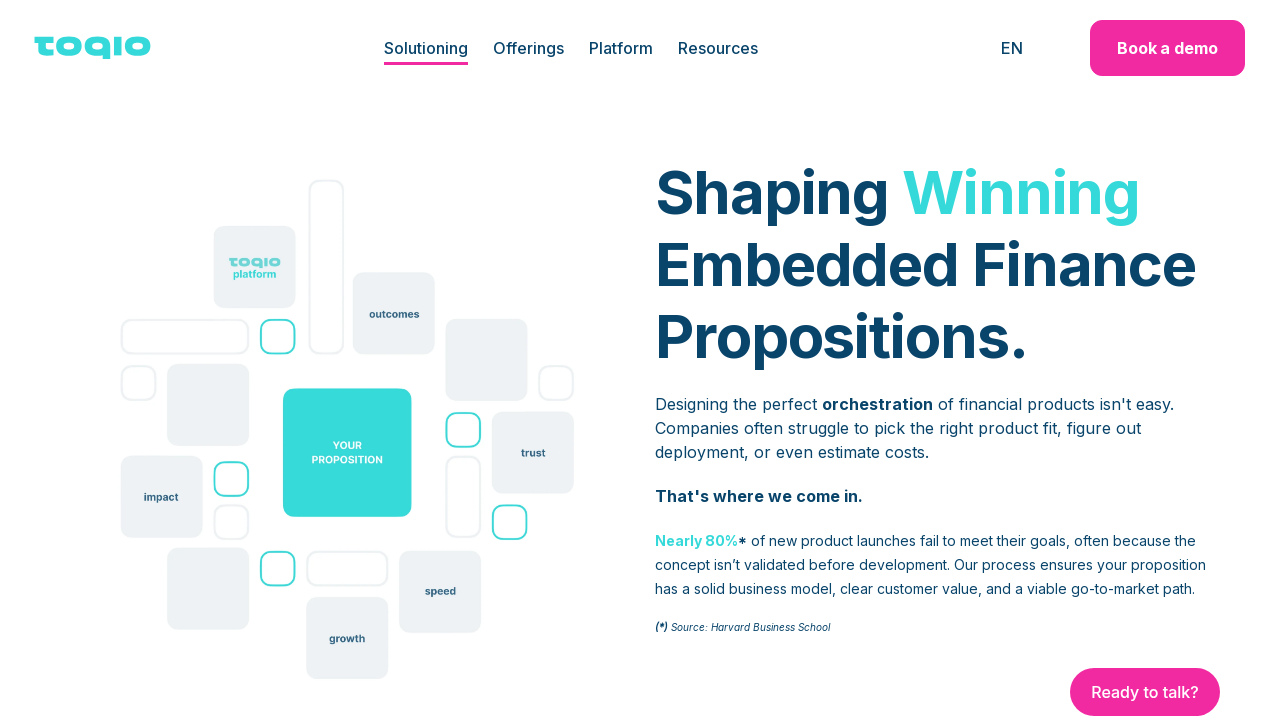

Error accessing link 'https://toqio.co/solutioning': Link 'https://toqio.co/solutioning' appears to be broken
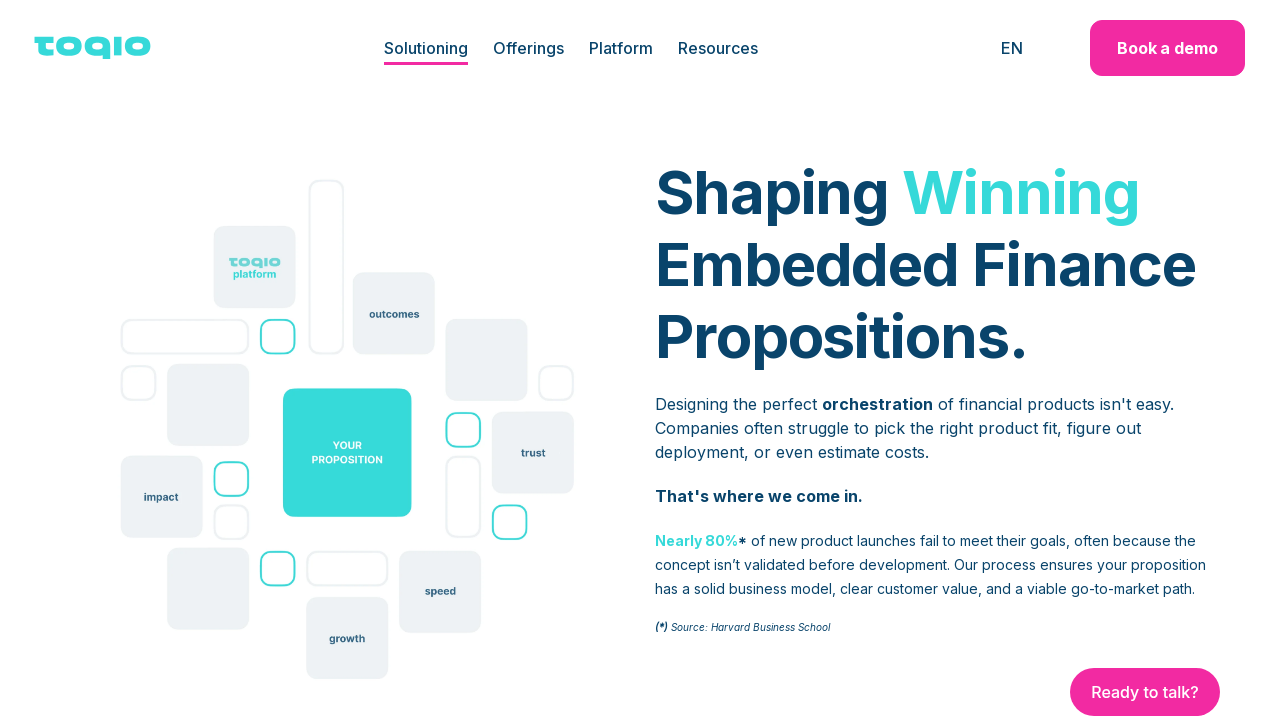

Navigated back to homepage https://toqio.co/
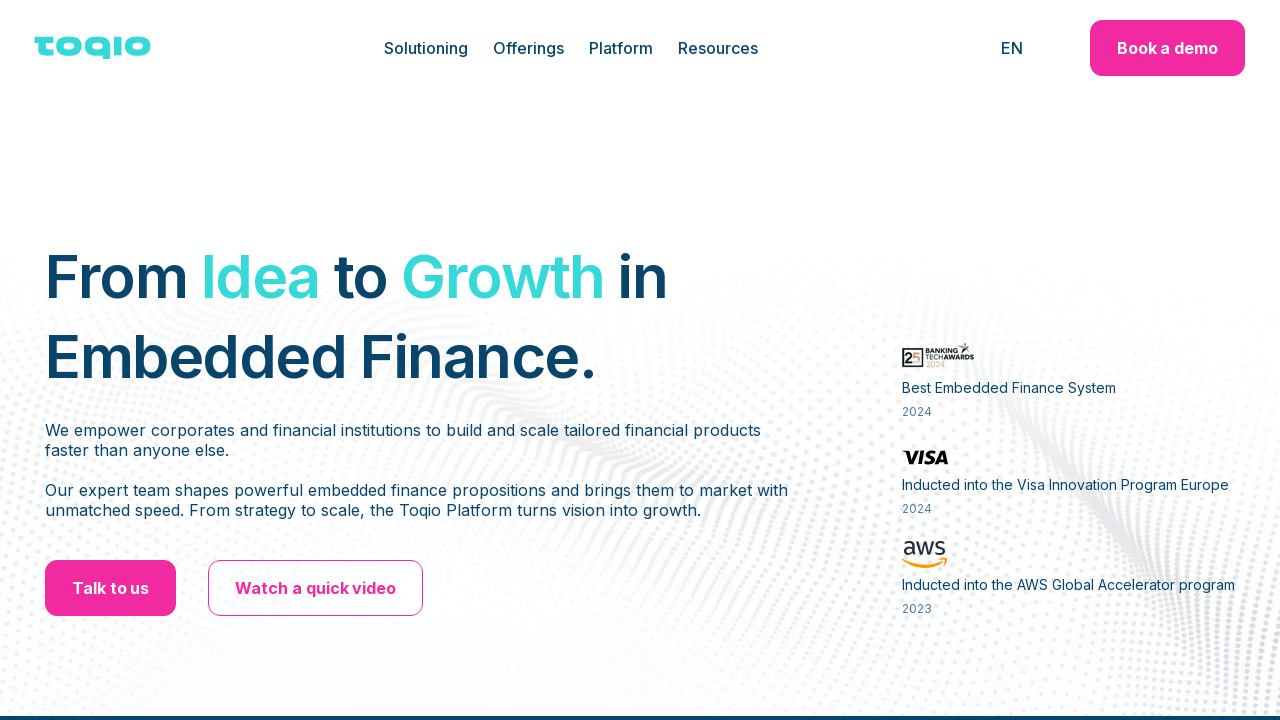

Error accessing link 'javascript:;': Page.goto: net::ERR_ABORTED at javascript:;
Call log:
  - navigating to "javascript:;", waiting until "load"

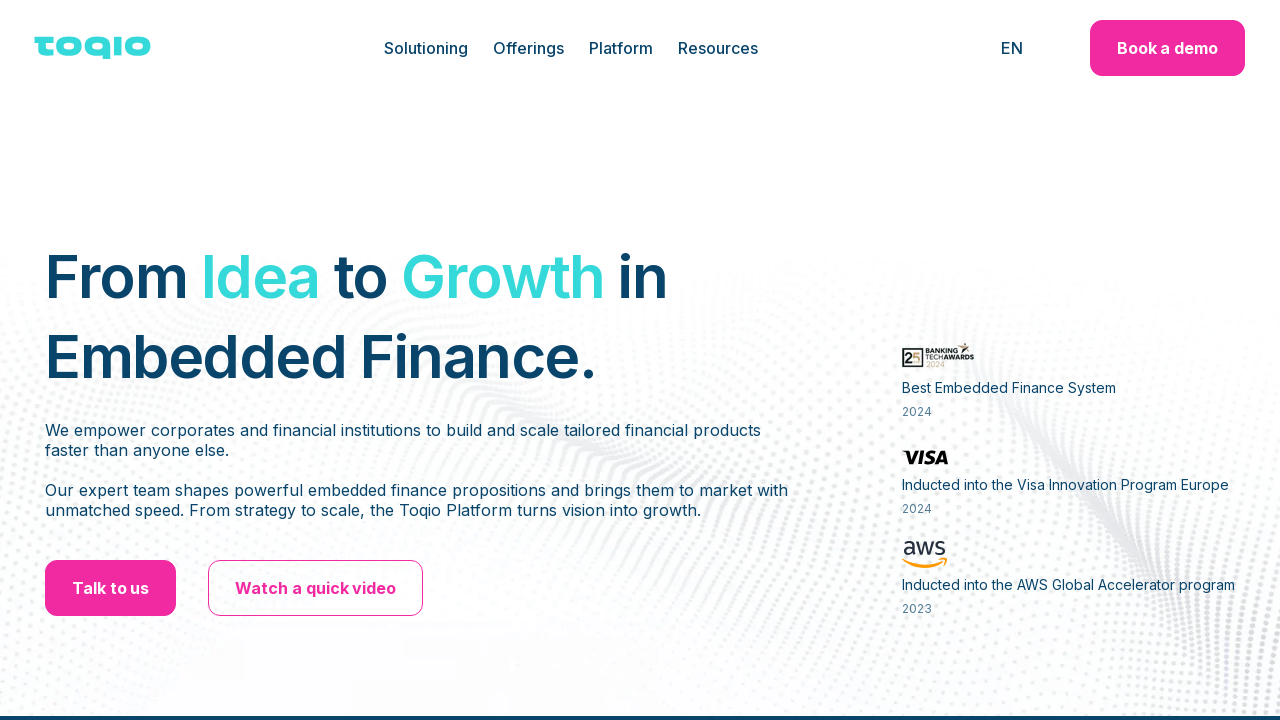

Navigated back to homepage https://toqio.co/
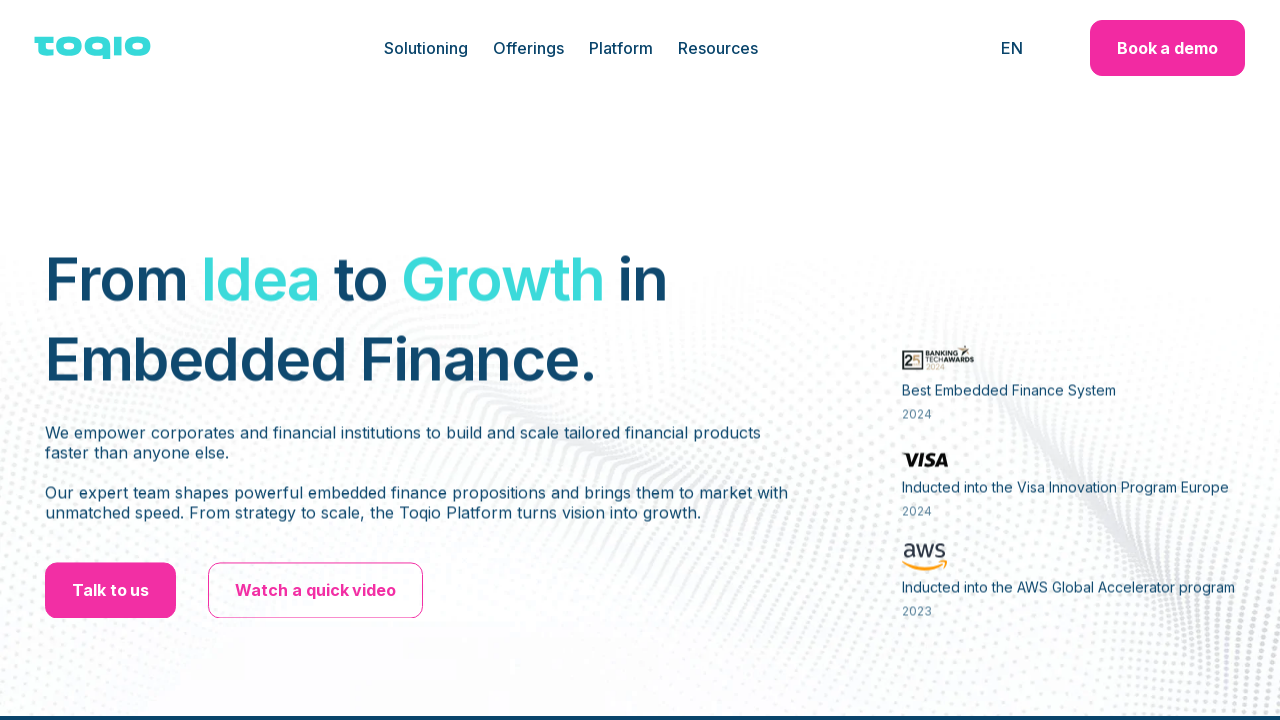

Navigated to link: https://toqio.co/offerings-corporates
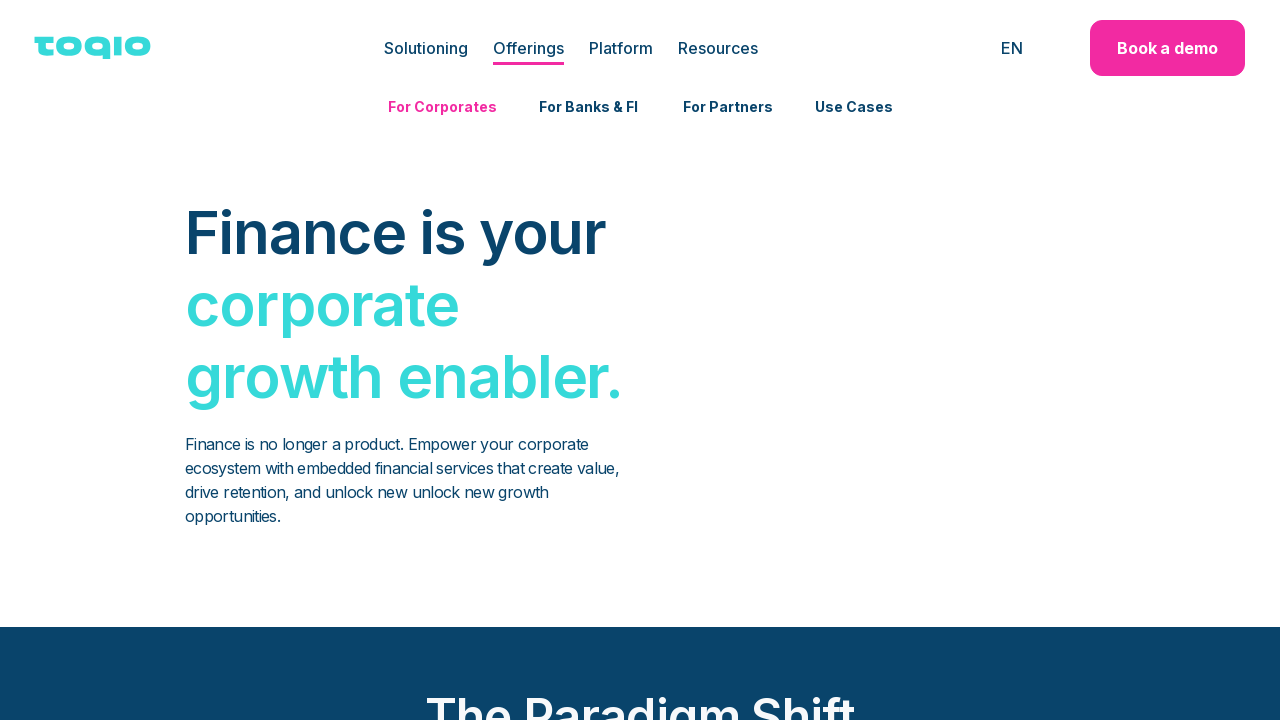

Verified link 'https://toqio.co/offerings-corporates' is accessible - no error content detected
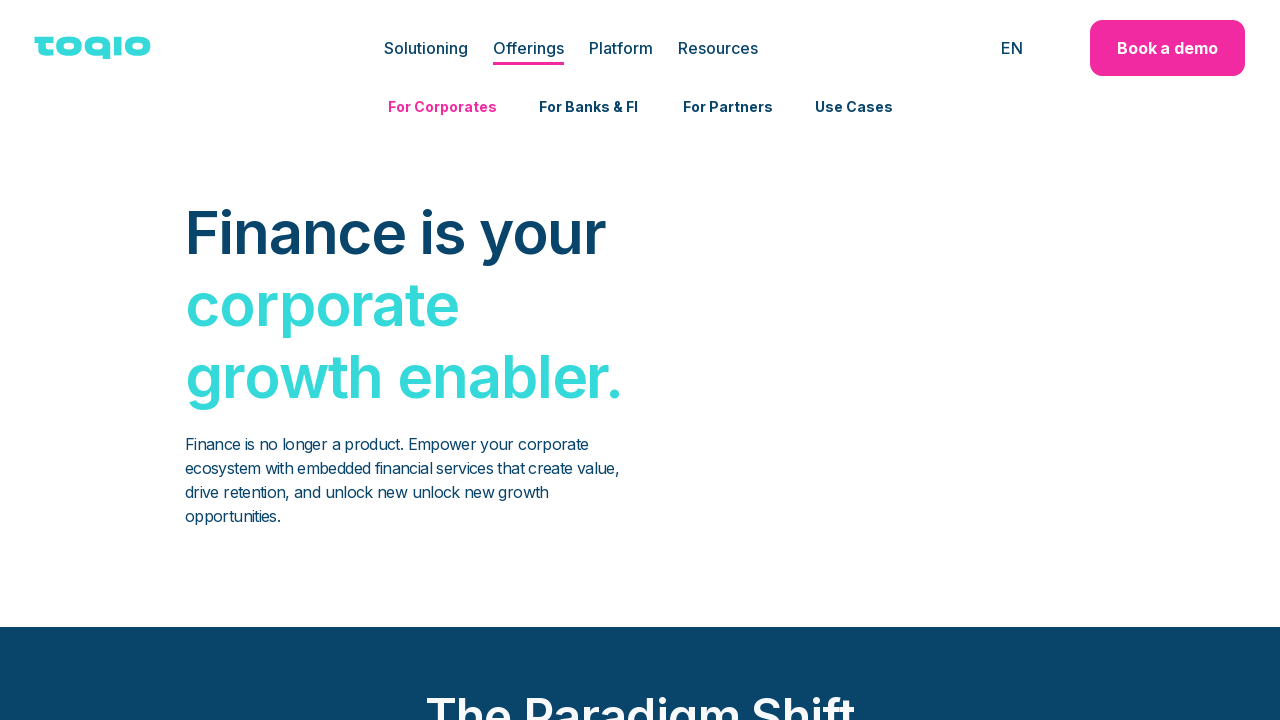

Navigated back to homepage https://toqio.co/
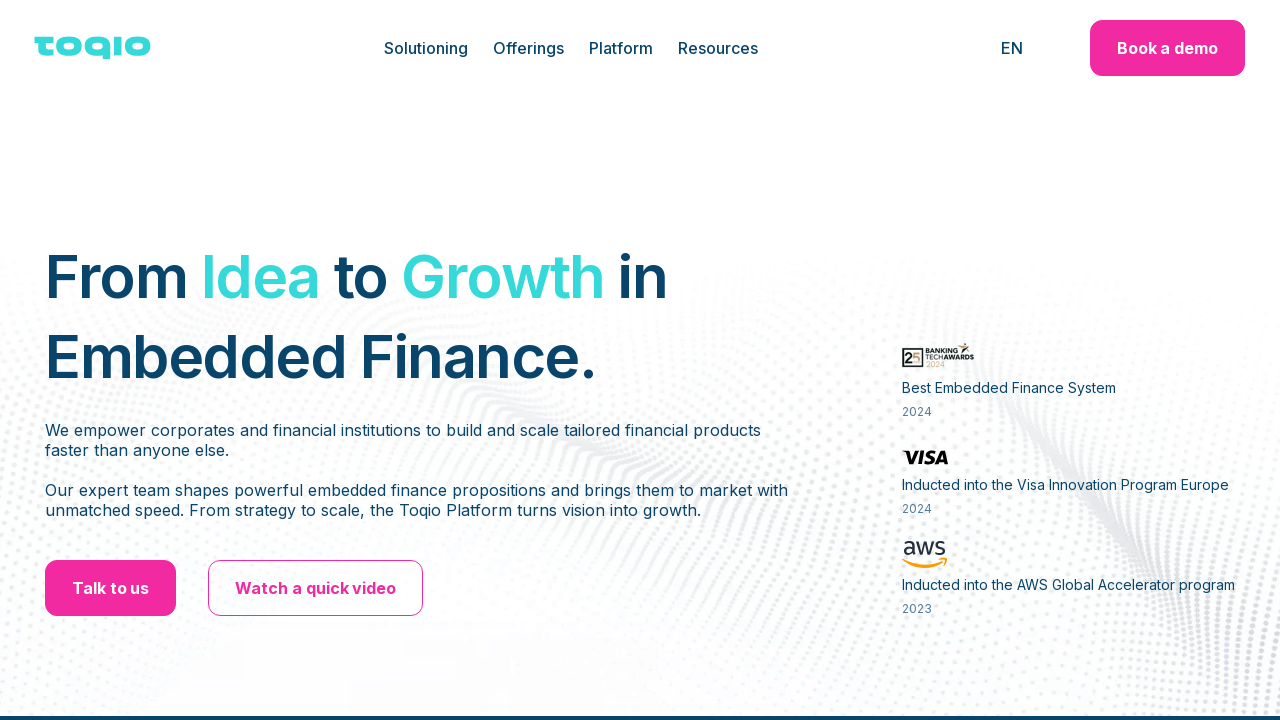

Navigated to link: https://toqio.co/offerings-banks
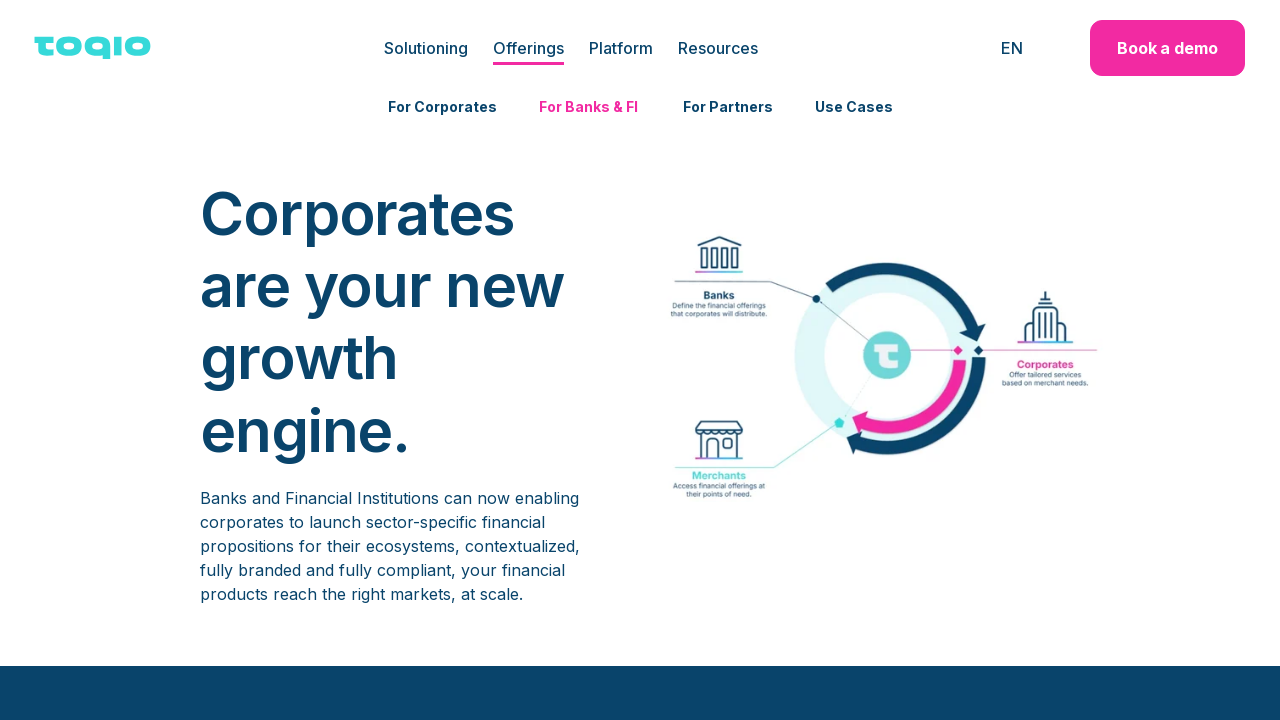

Error accessing link 'https://toqio.co/offerings-banks': Link 'https://toqio.co/offerings-banks' appears to be broken
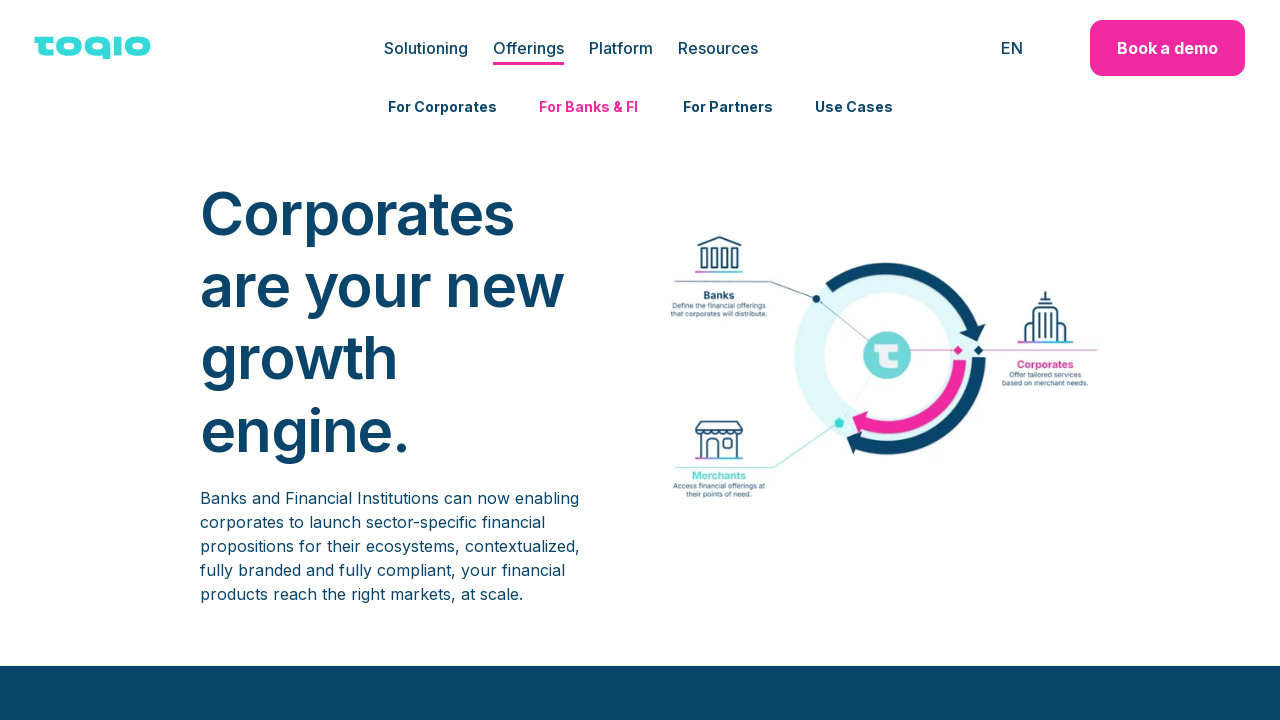

Navigated back to homepage https://toqio.co/
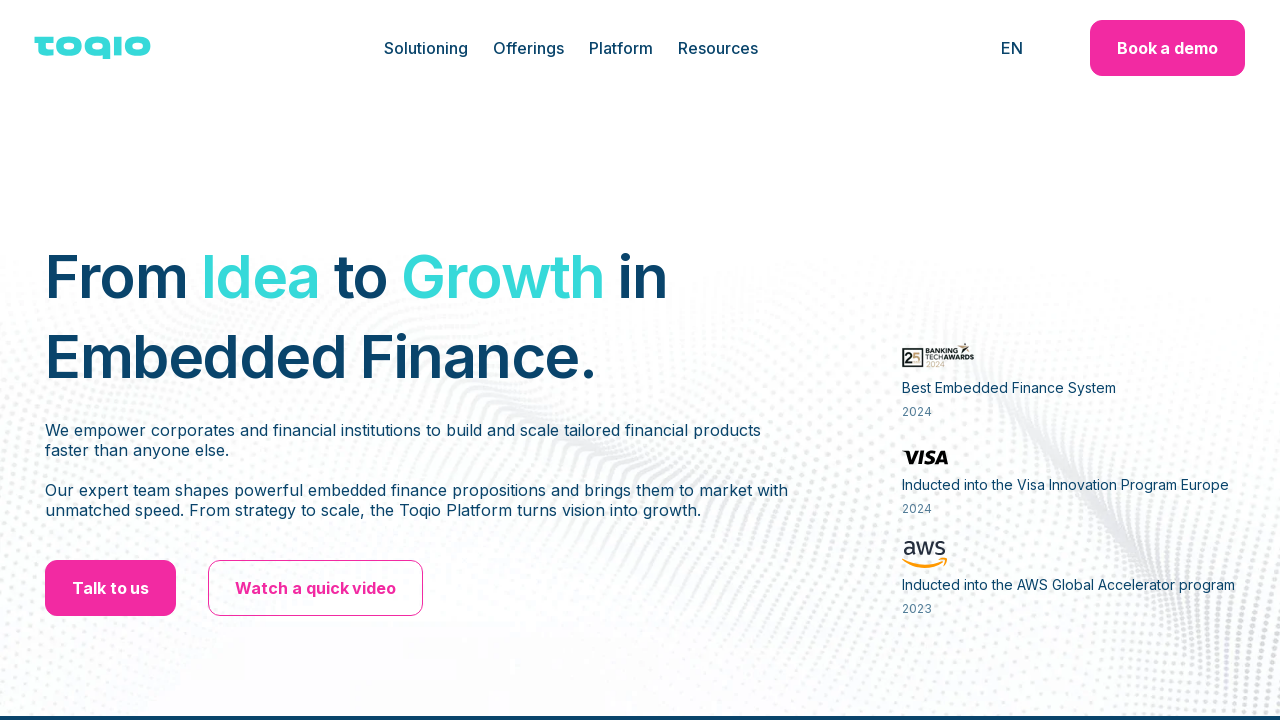

Navigated to link: https://toqio.co/offerings-partners
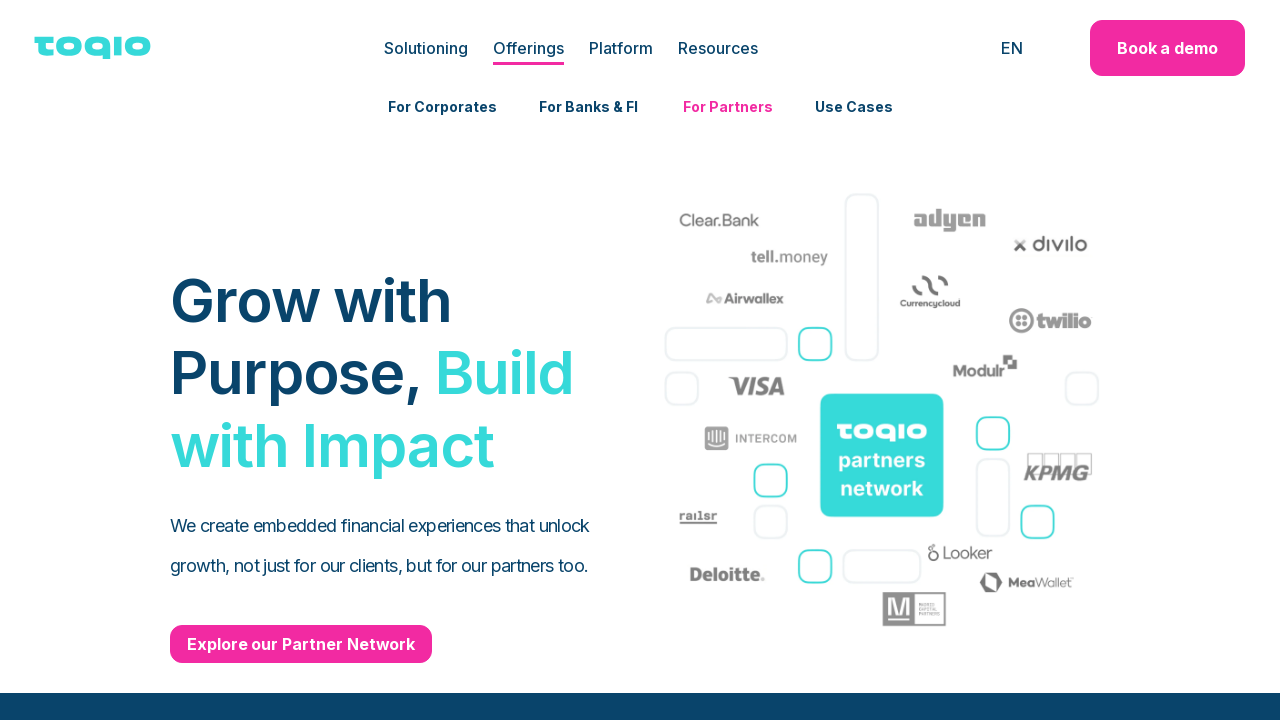

Error accessing link 'https://toqio.co/offerings-partners': Link 'https://toqio.co/offerings-partners' appears to be broken
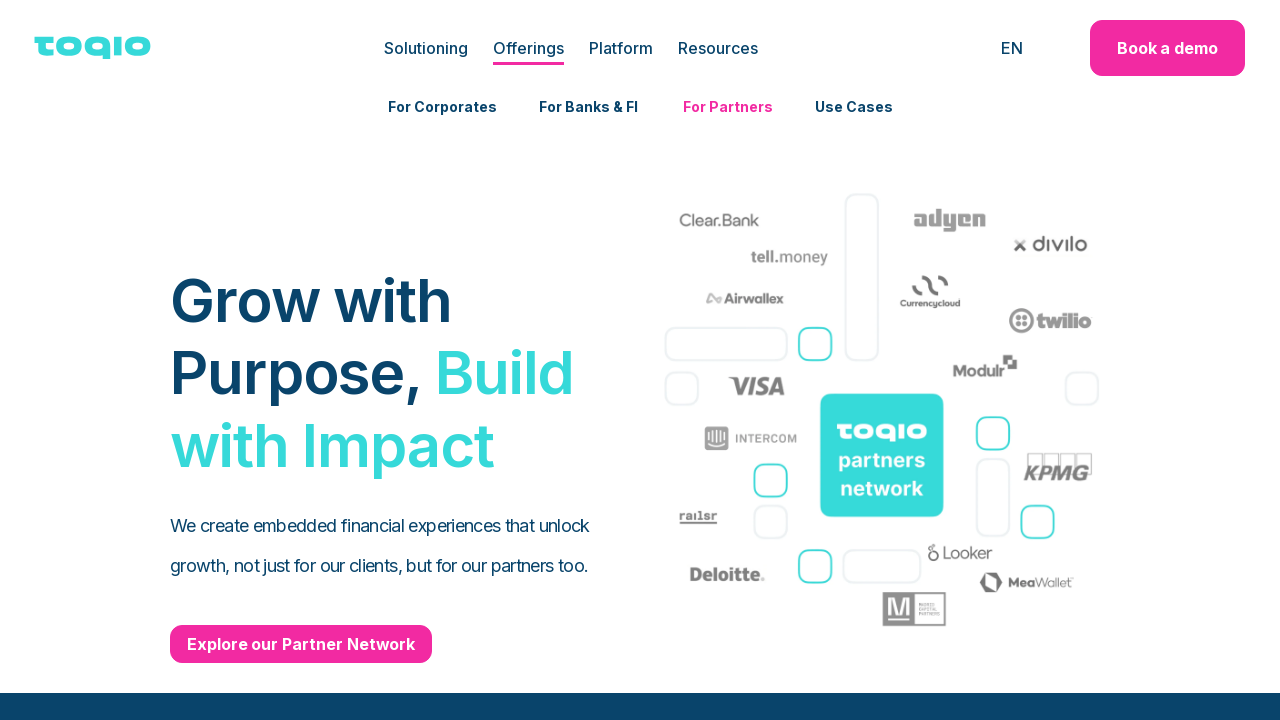

Navigated back to homepage https://toqio.co/
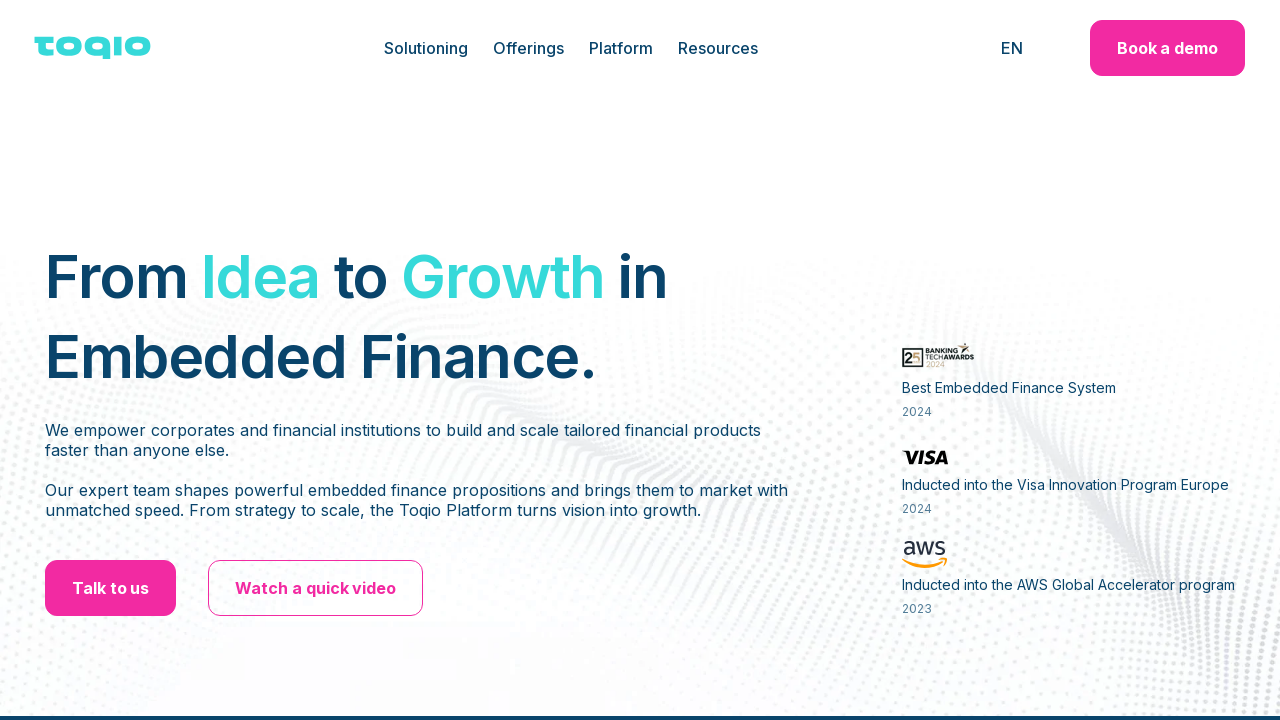

Navigated to link: https://toqio.co/use-cases
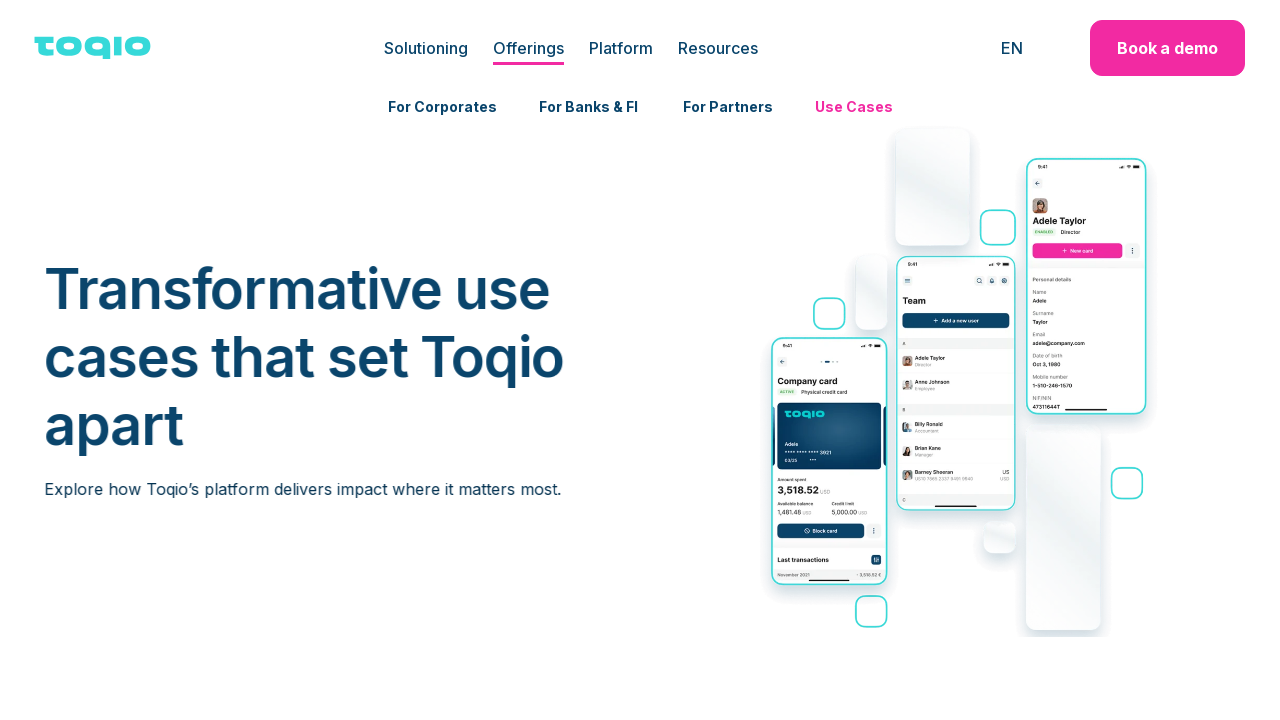

Verified link 'https://toqio.co/use-cases' is accessible - no error content detected
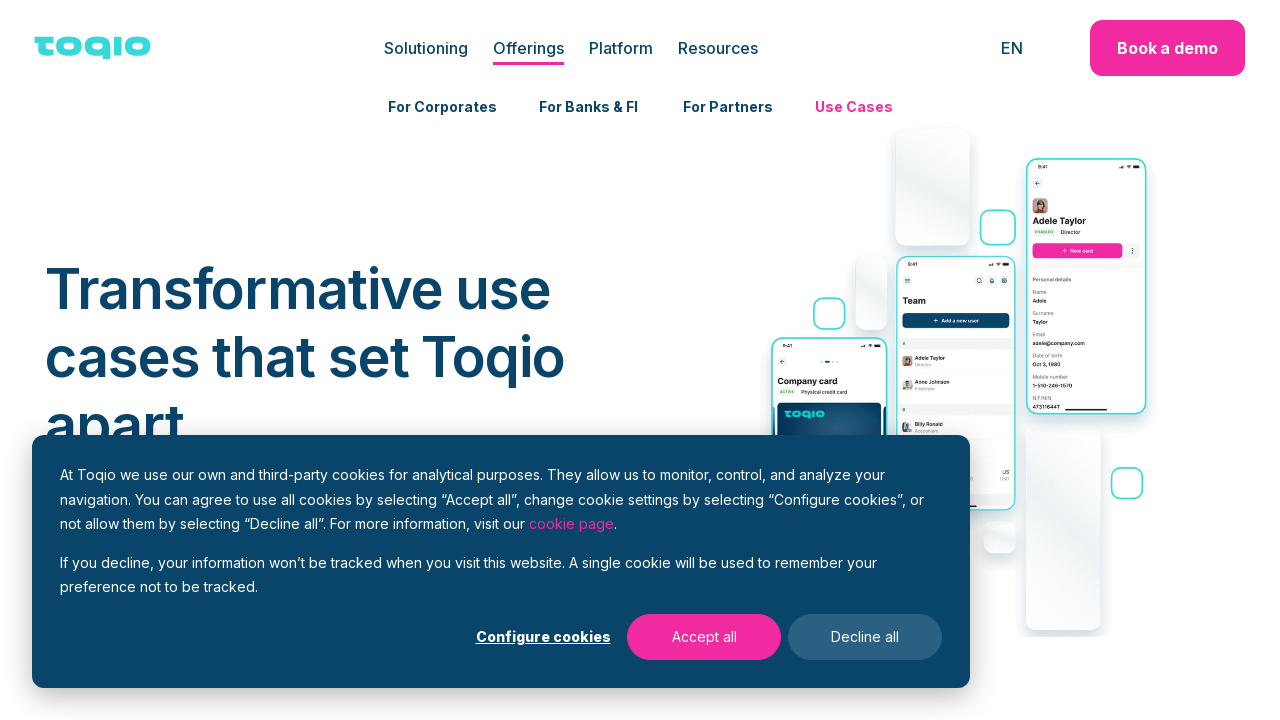

Navigated back to homepage https://toqio.co/
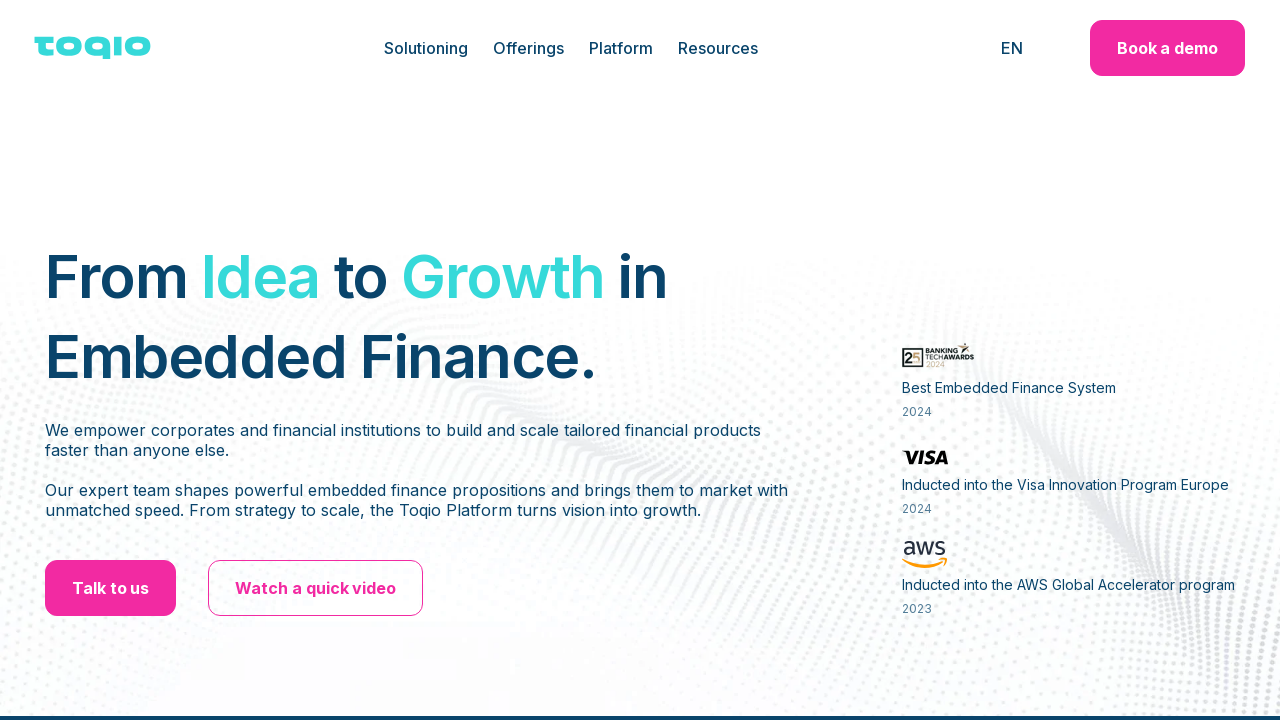

Navigated to link: https://toqio.co/platform-toqio
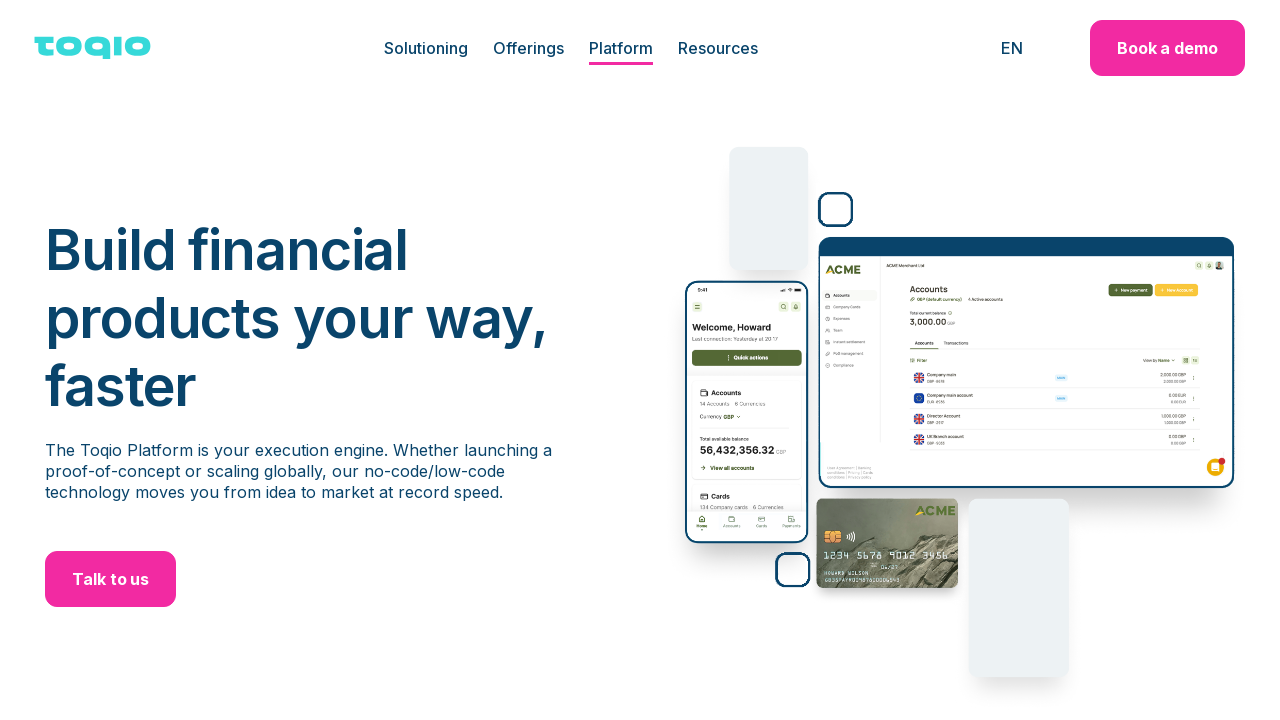

Error accessing link 'https://toqio.co/platform-toqio': Link 'https://toqio.co/platform-toqio' appears to be broken
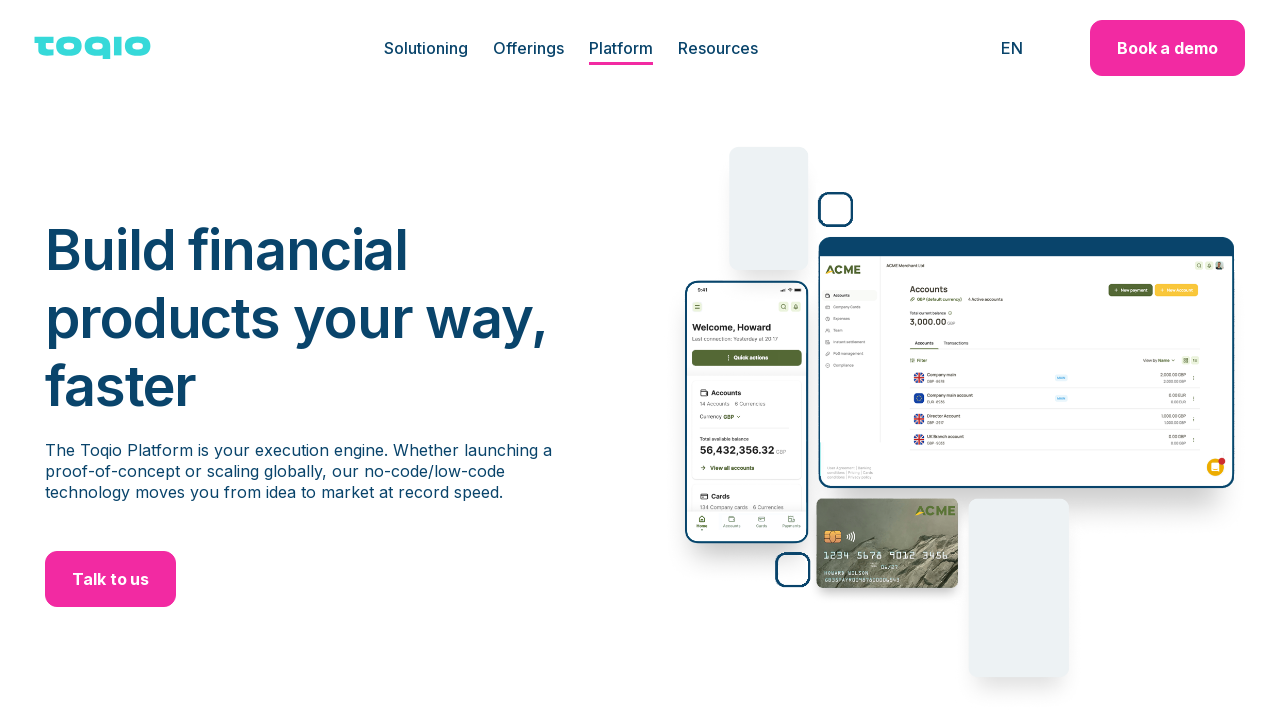

Navigated back to homepage https://toqio.co/
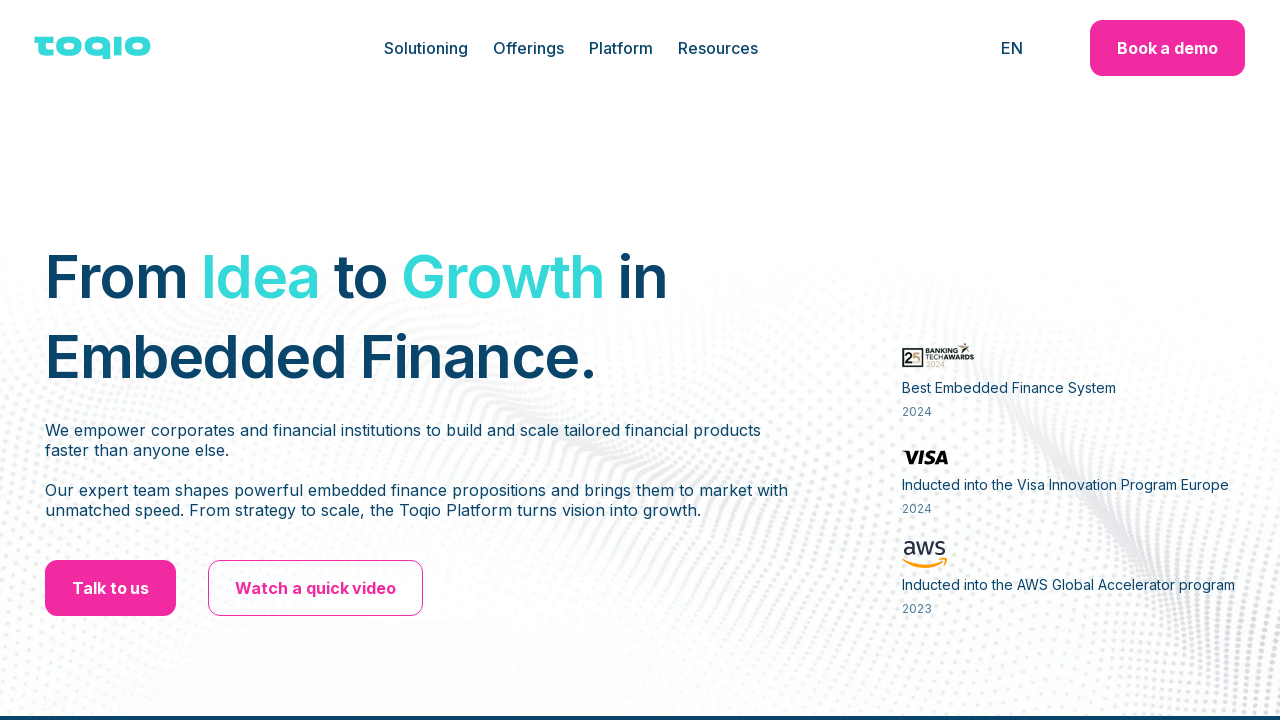

Error accessing link 'javascript:;': Page.goto: net::ERR_ABORTED at javascript:;
Call log:
  - navigating to "javascript:;", waiting until "load"

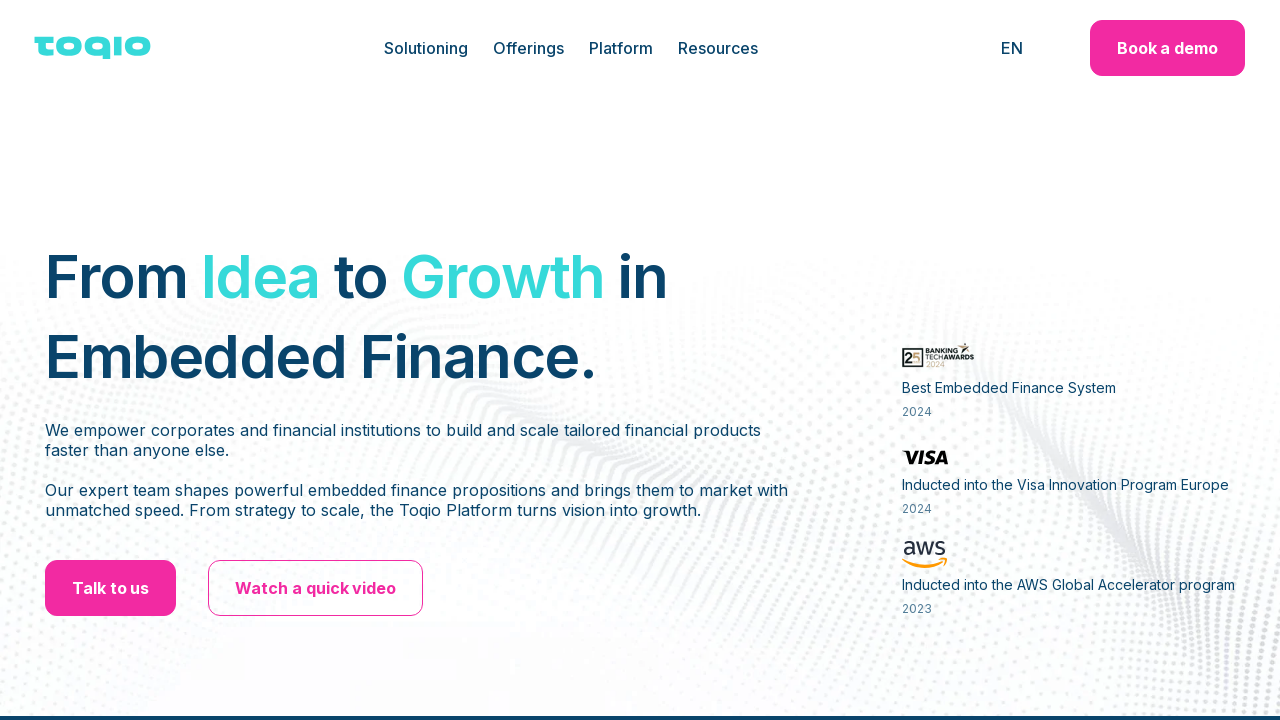

Navigated back to homepage https://toqio.co/
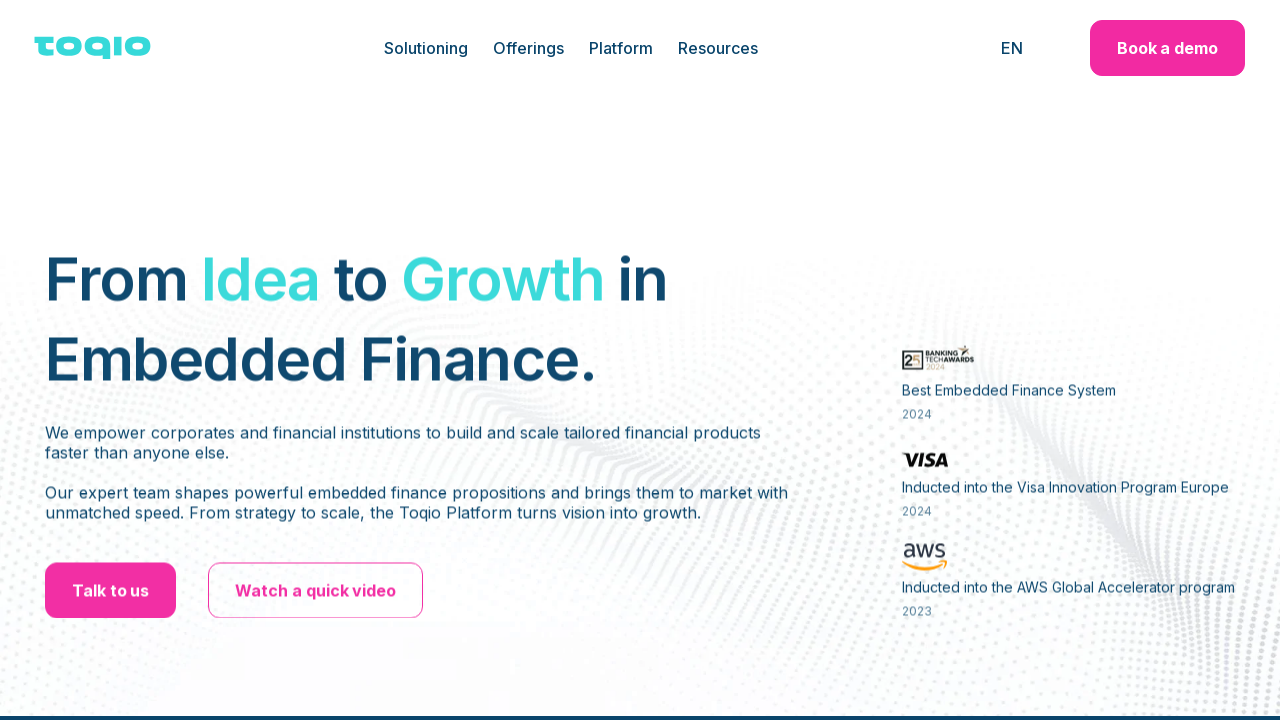

Navigated to link: https://toqio.co/insights
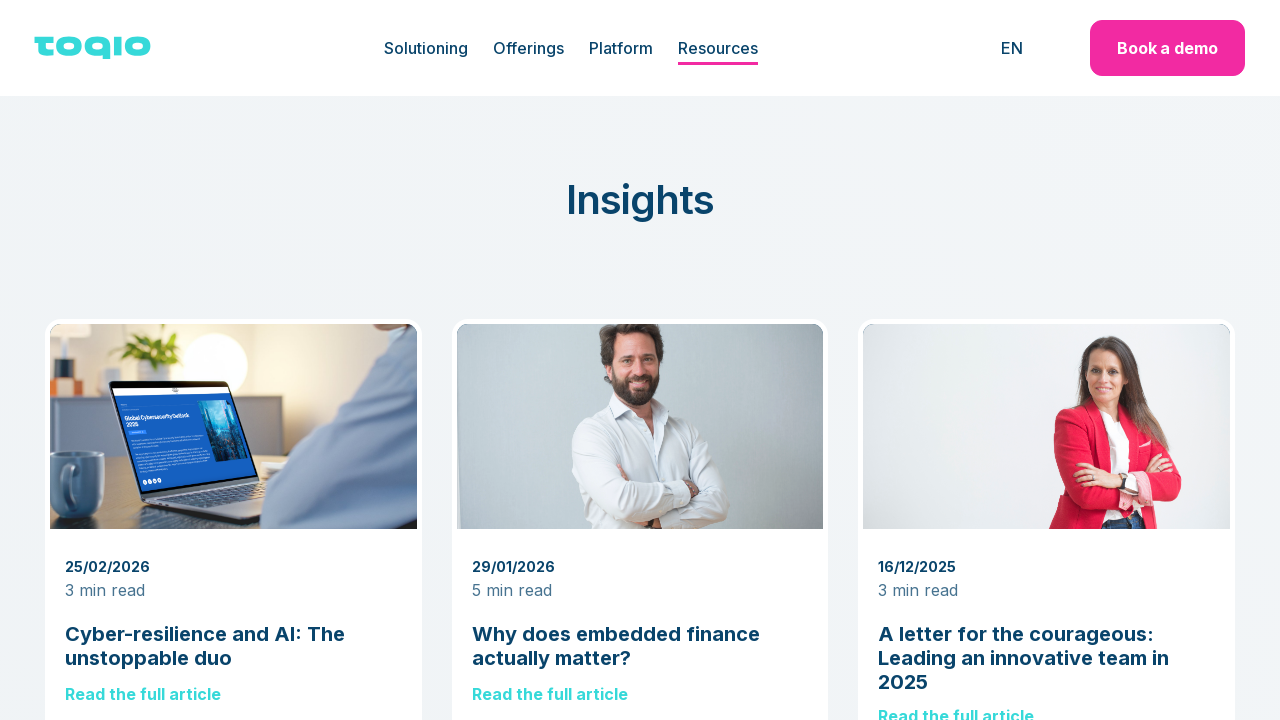

Error accessing link 'https://toqio.co/insights': Link 'https://toqio.co/insights' appears to be broken
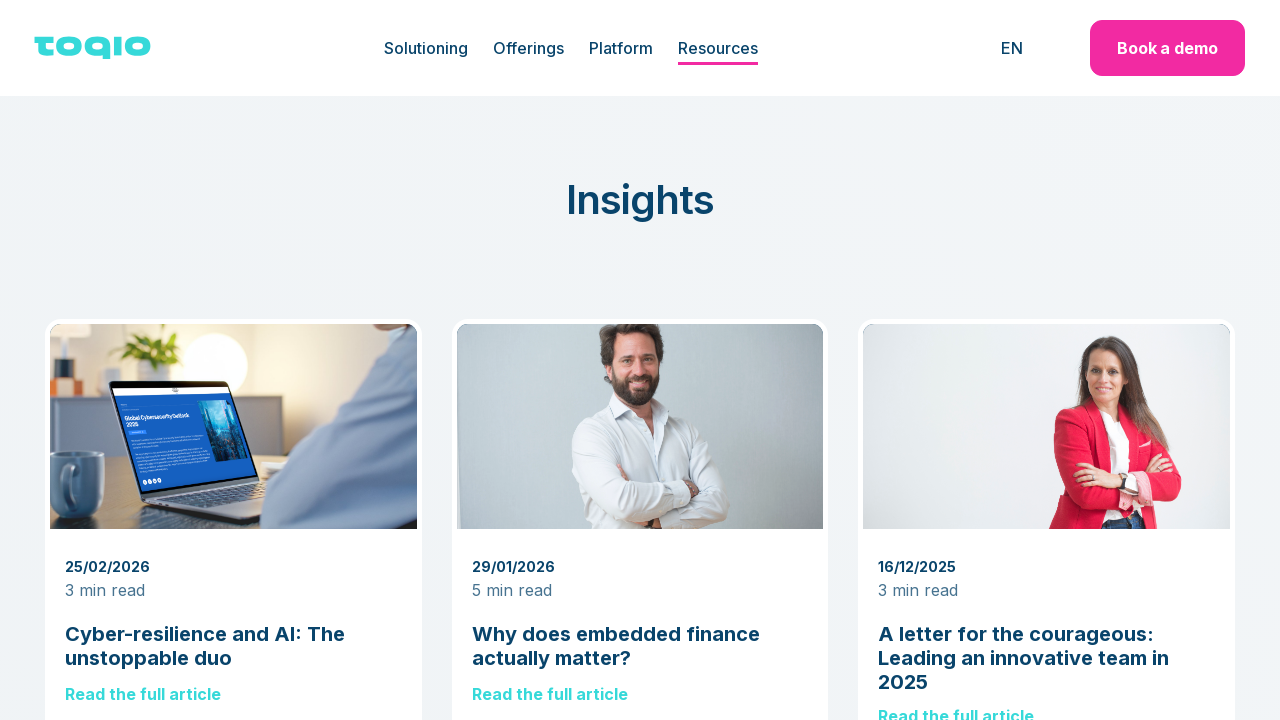

Navigated back to homepage https://toqio.co/
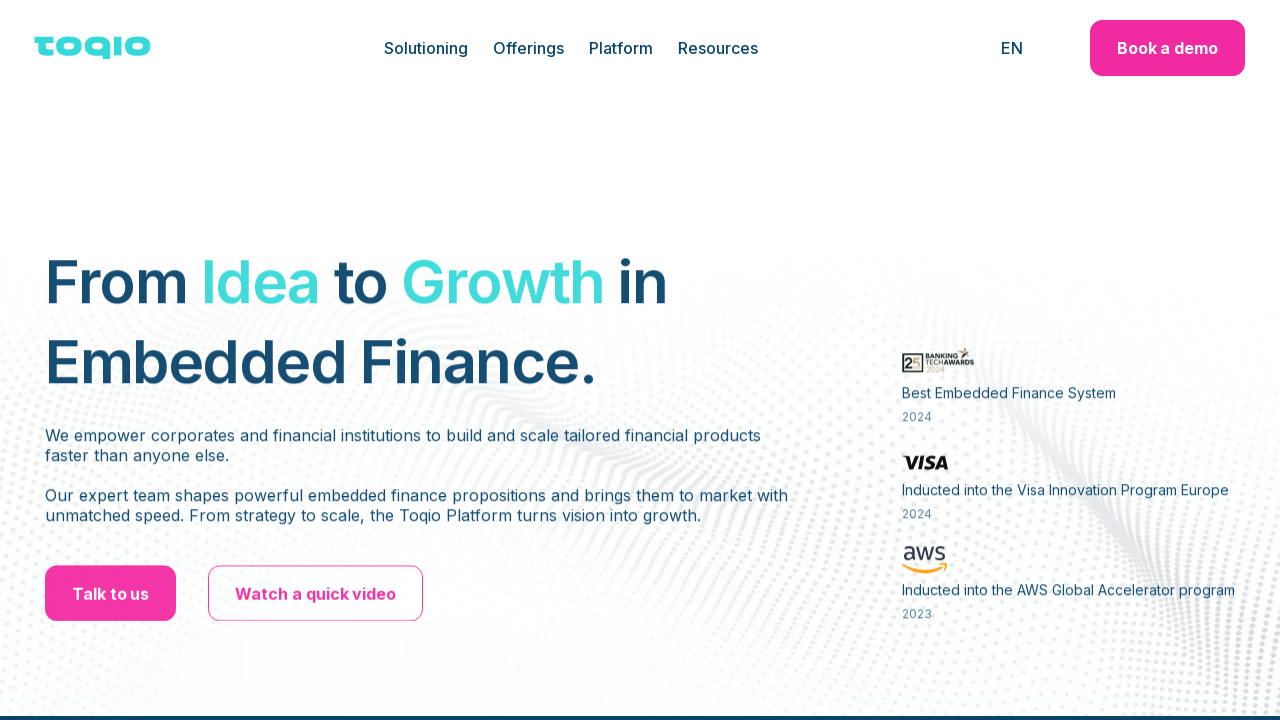

Navigated to link: https://toqio.co/podcast
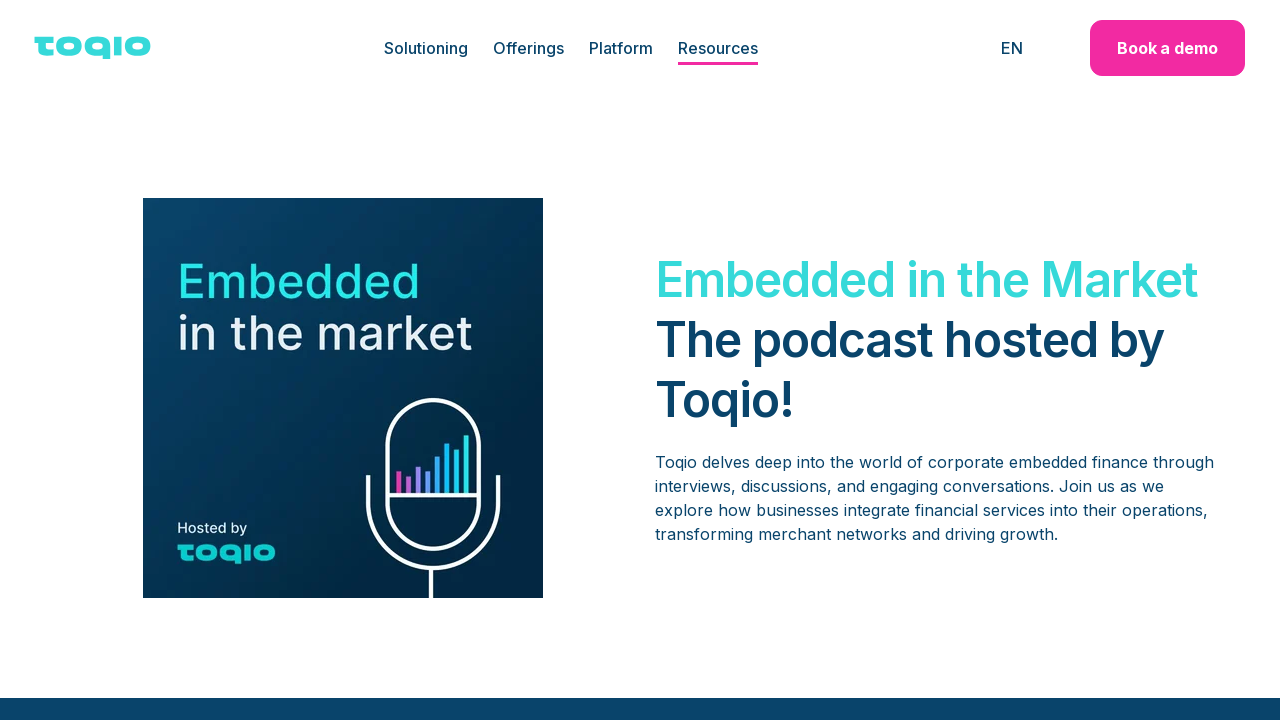

Error accessing link 'https://toqio.co/podcast': Link 'https://toqio.co/podcast' appears to be broken
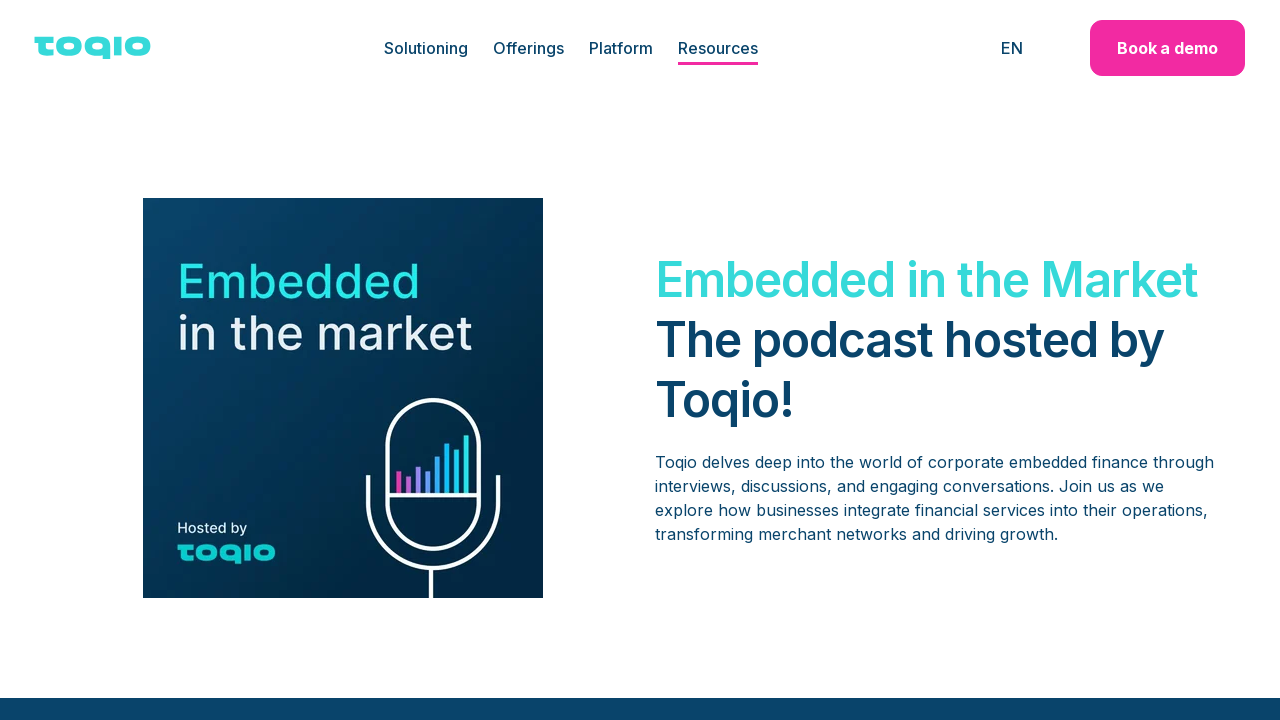

Navigated back to homepage https://toqio.co/
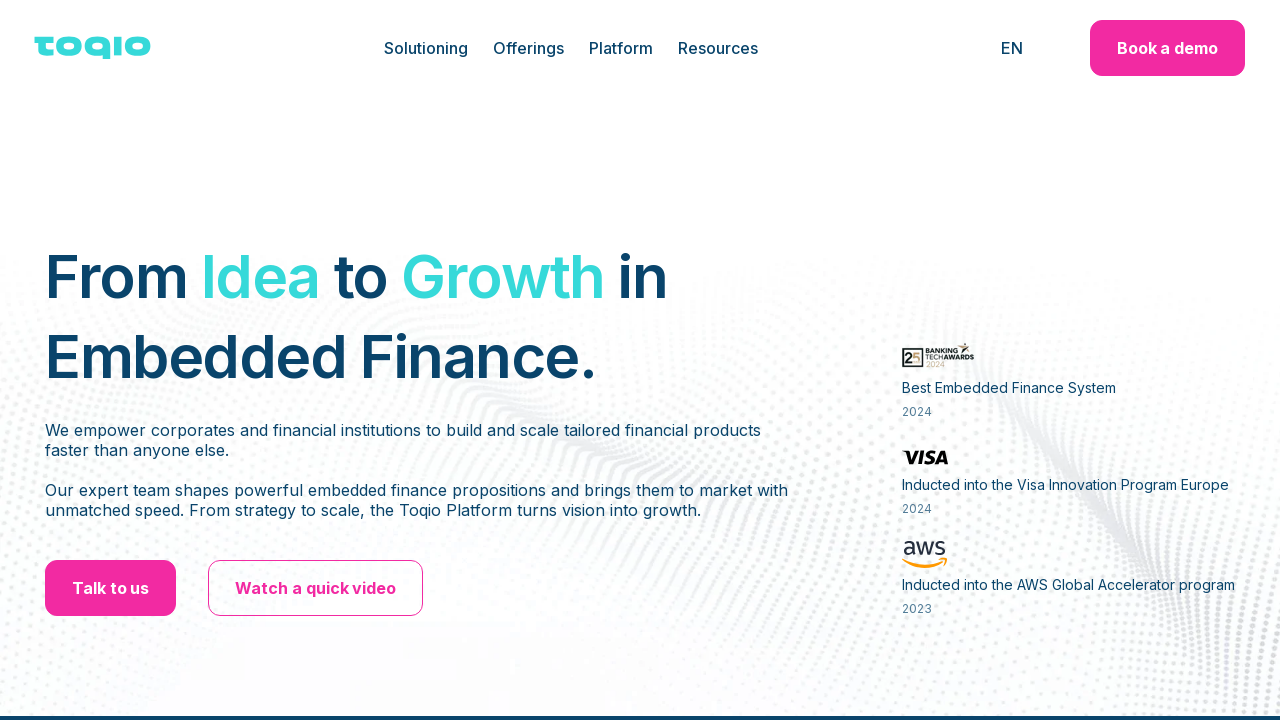

Navigated to link: https://platform.toq.io/docs/getting-started
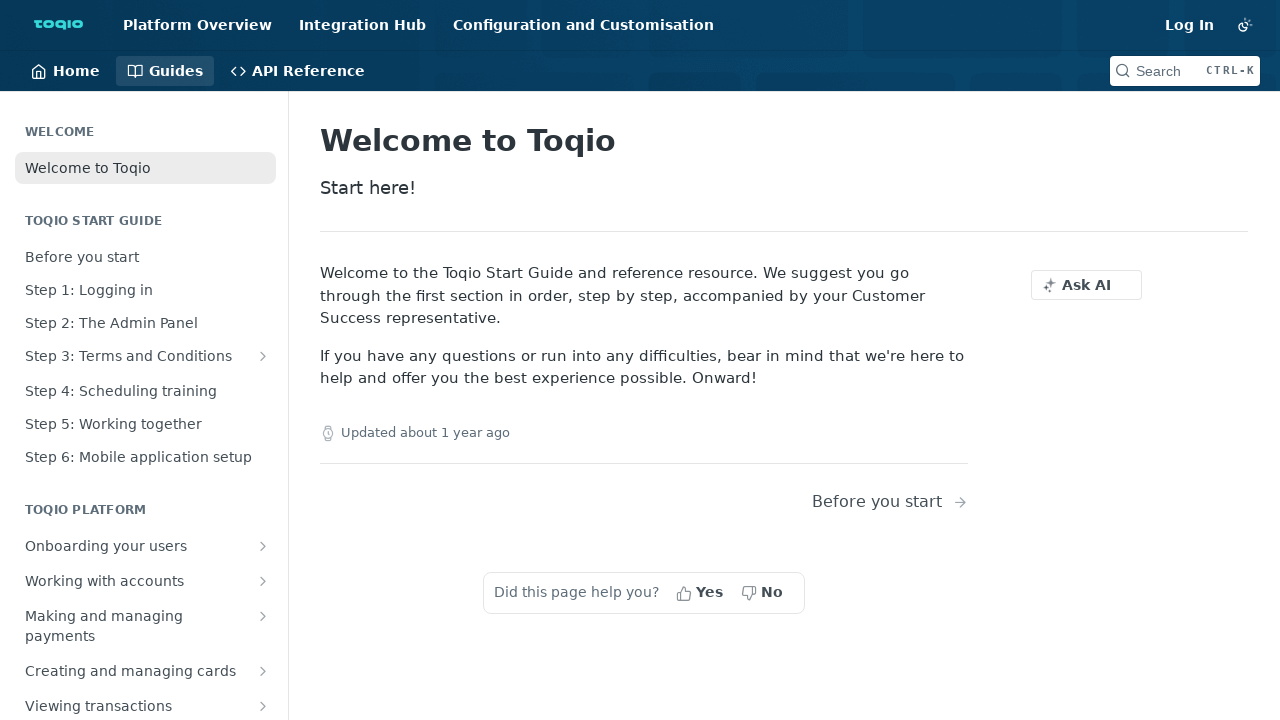

Error accessing link 'https://platform.toq.io/docs/getting-started': Link 'https://platform.toq.io/docs/getting-started' appears to be broken
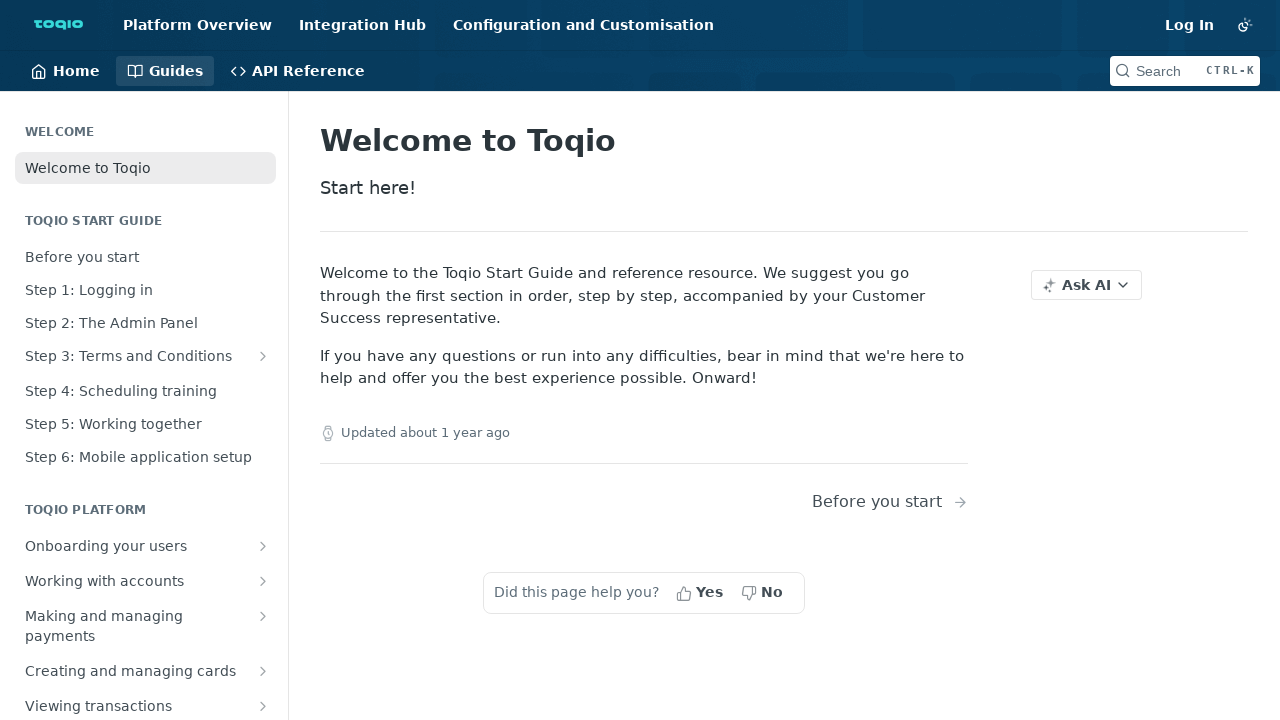

Navigated back to homepage https://toqio.co/
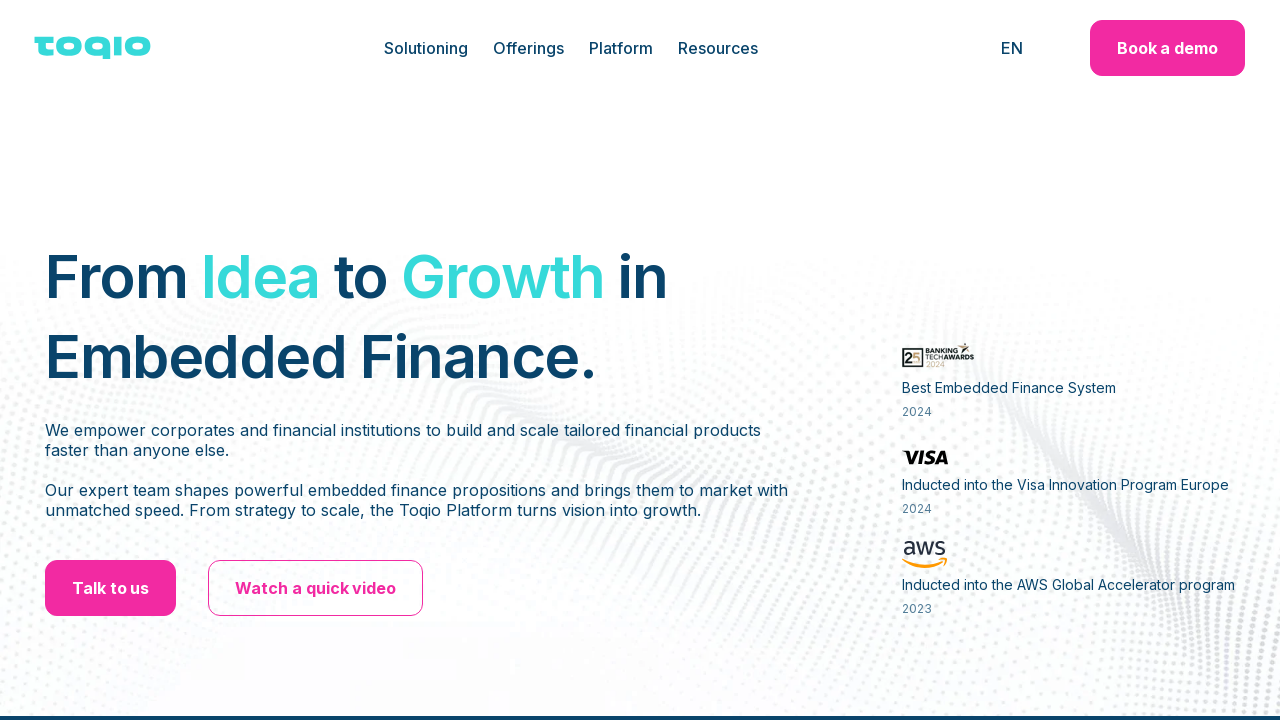

Navigated to link: https://toqio.co/reports-guides
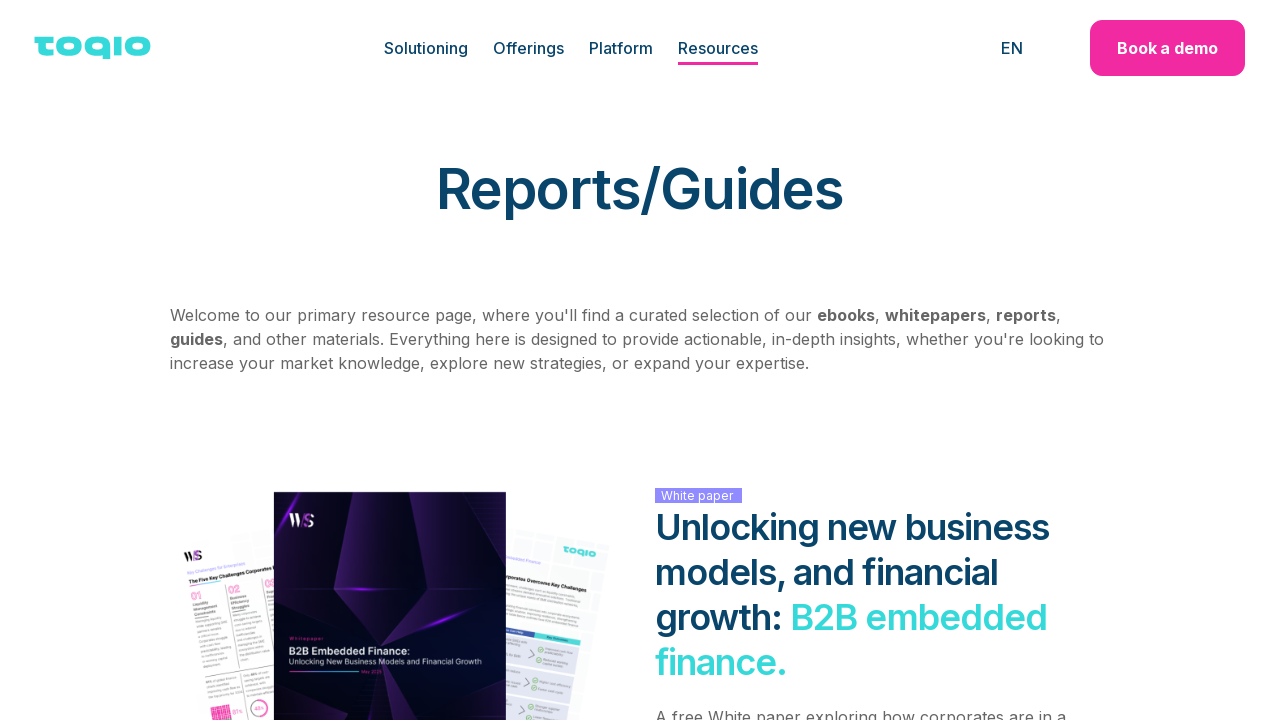

Verified link 'https://toqio.co/reports-guides' is accessible - no error content detected
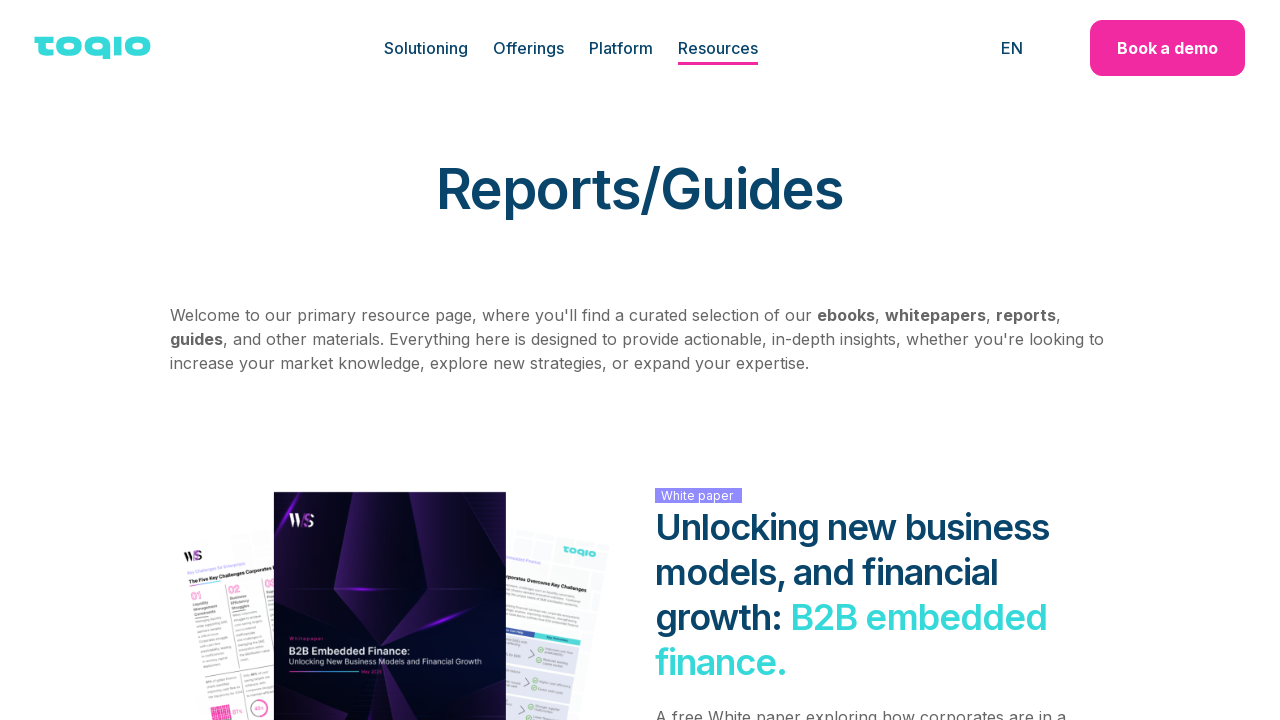

Navigated back to homepage https://toqio.co/
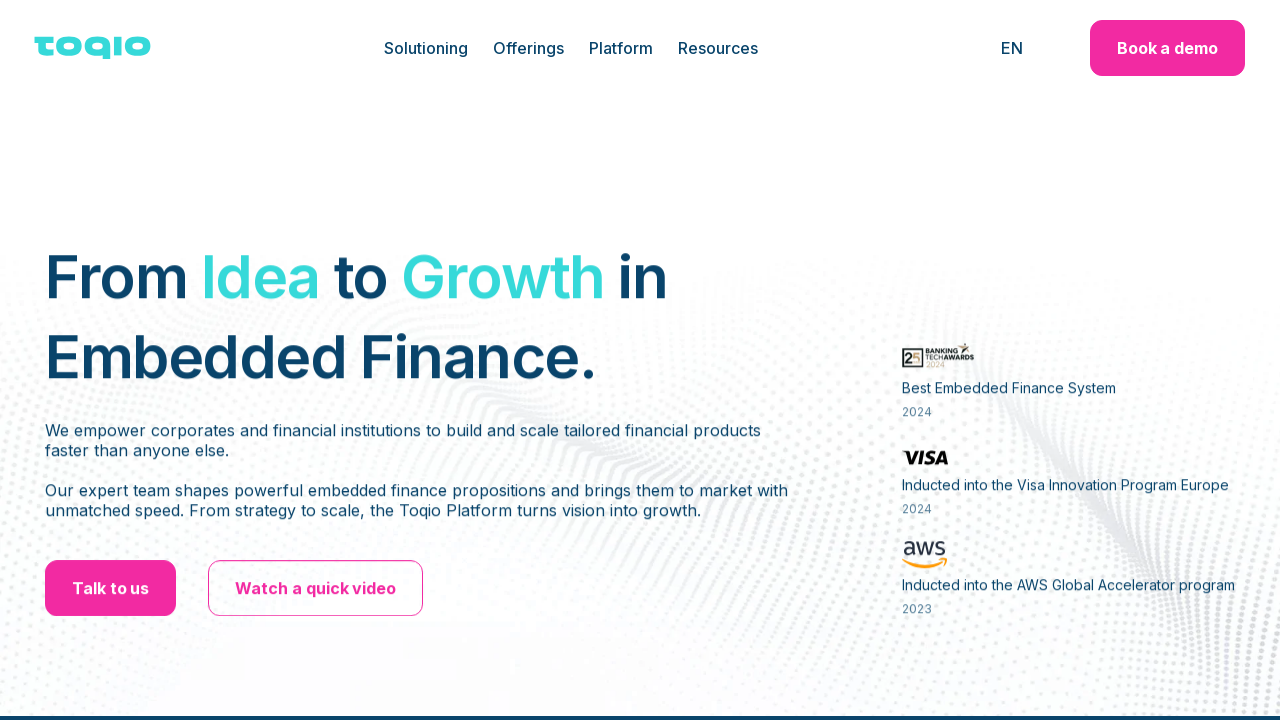

Navigated to link: https://toqio.co
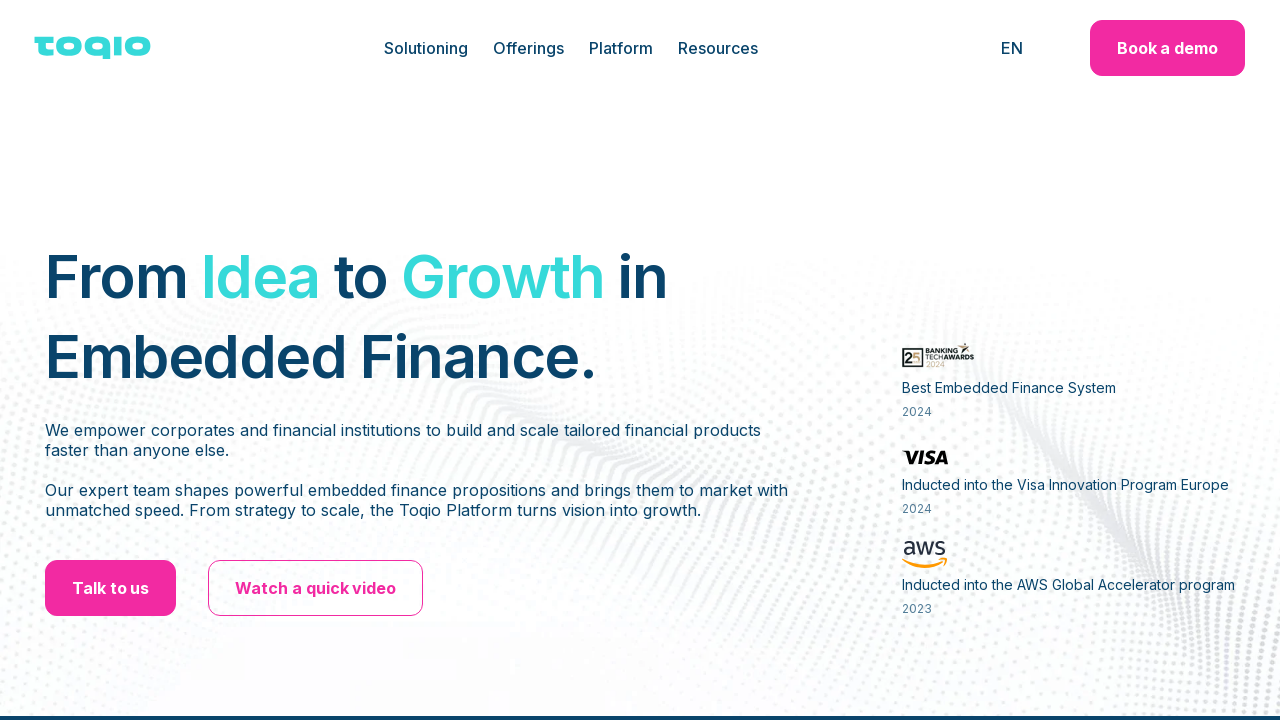

Error accessing link 'https://toqio.co': Link 'https://toqio.co' appears to be broken
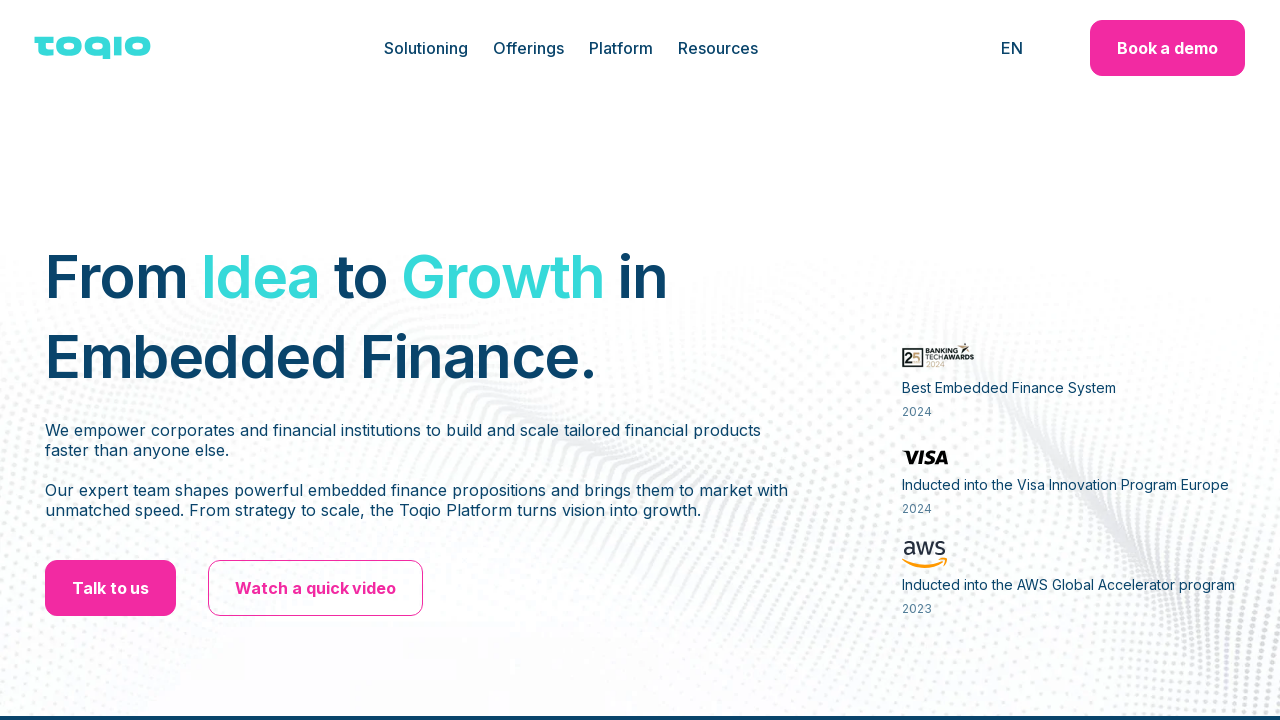

Navigated back to homepage https://toqio.co/
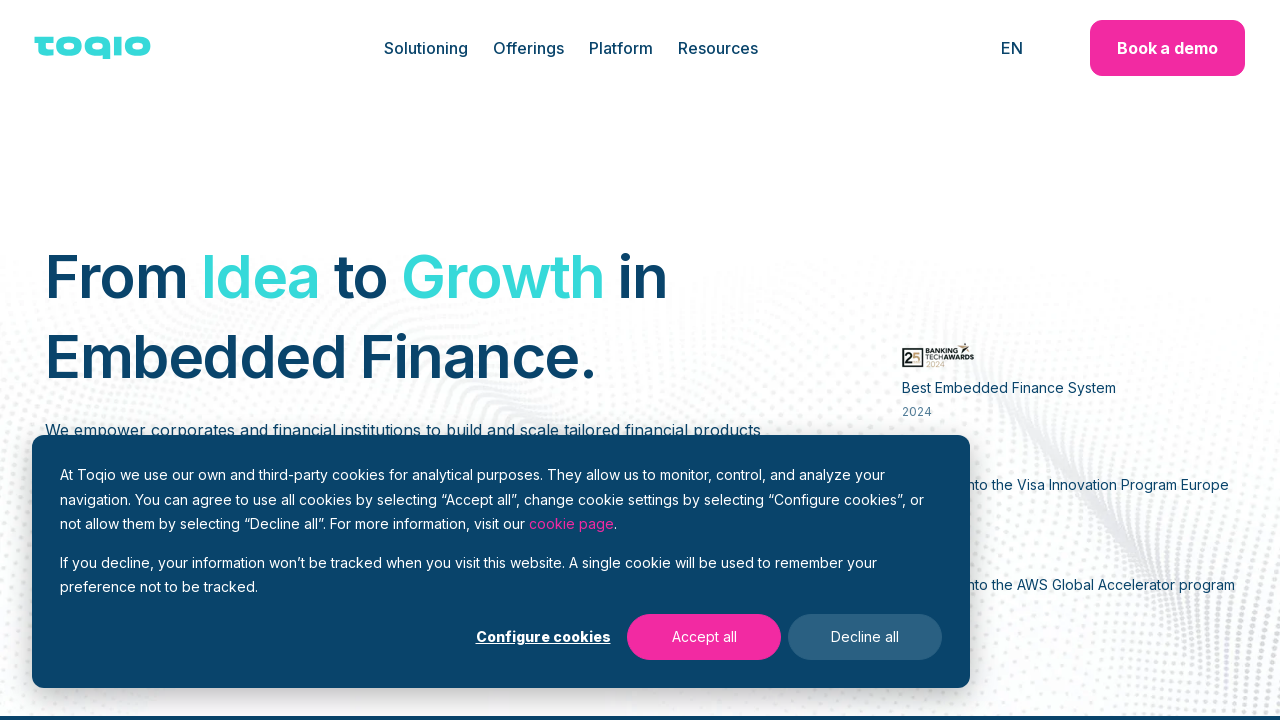

Navigated to link: https://toqio.co/es/
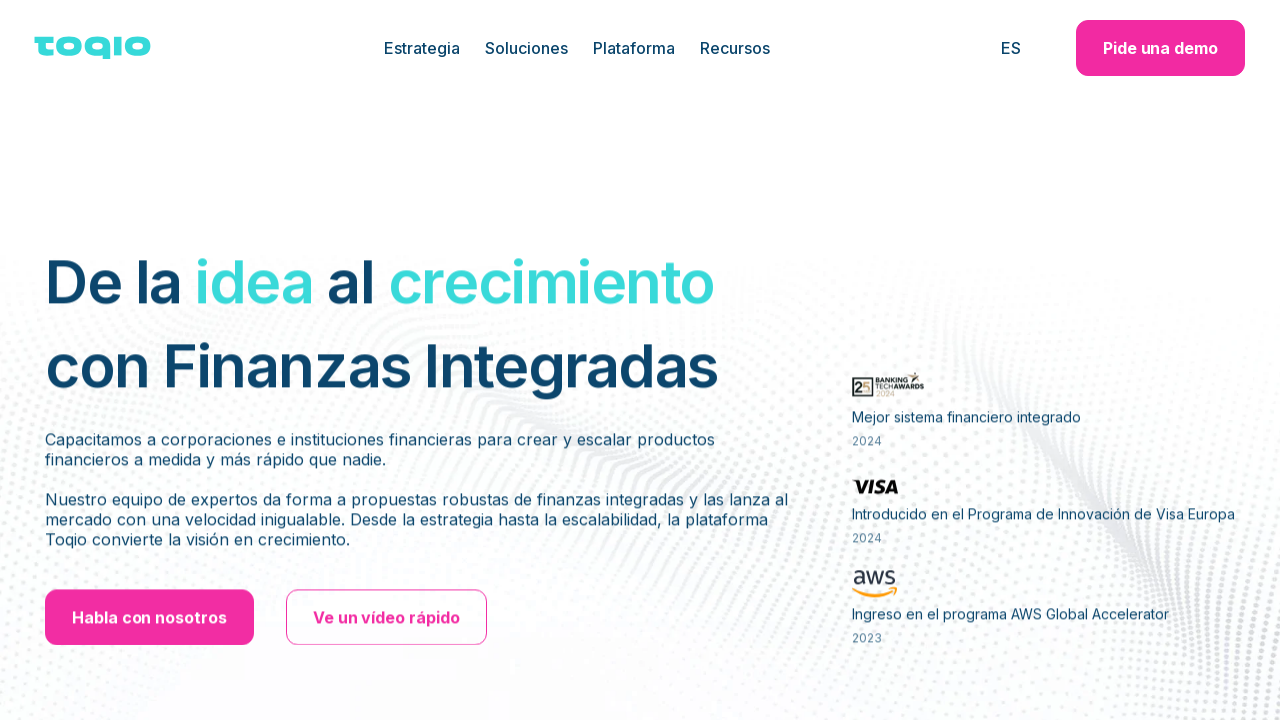

Error accessing link 'https://toqio.co/es/': Link 'https://toqio.co/es/' appears to be broken
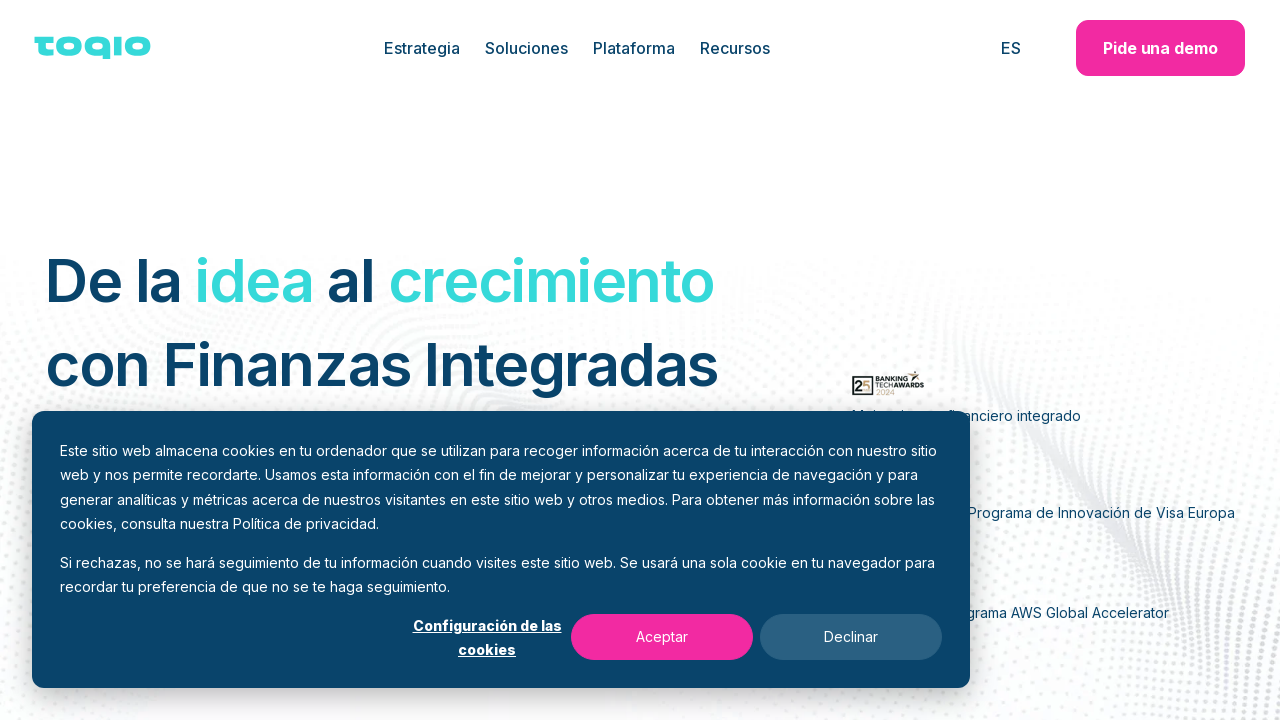

Navigated back to homepage https://toqio.co/
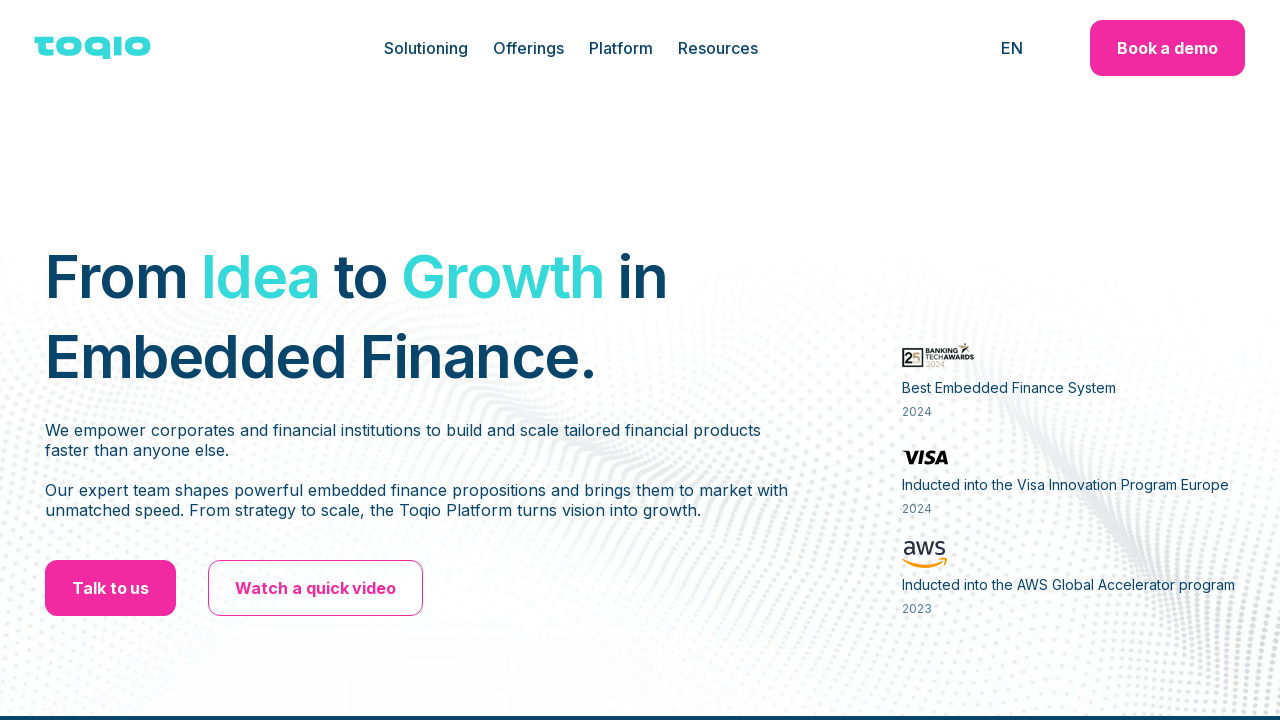

Navigated to link: https://toqio.co/contact-sales/
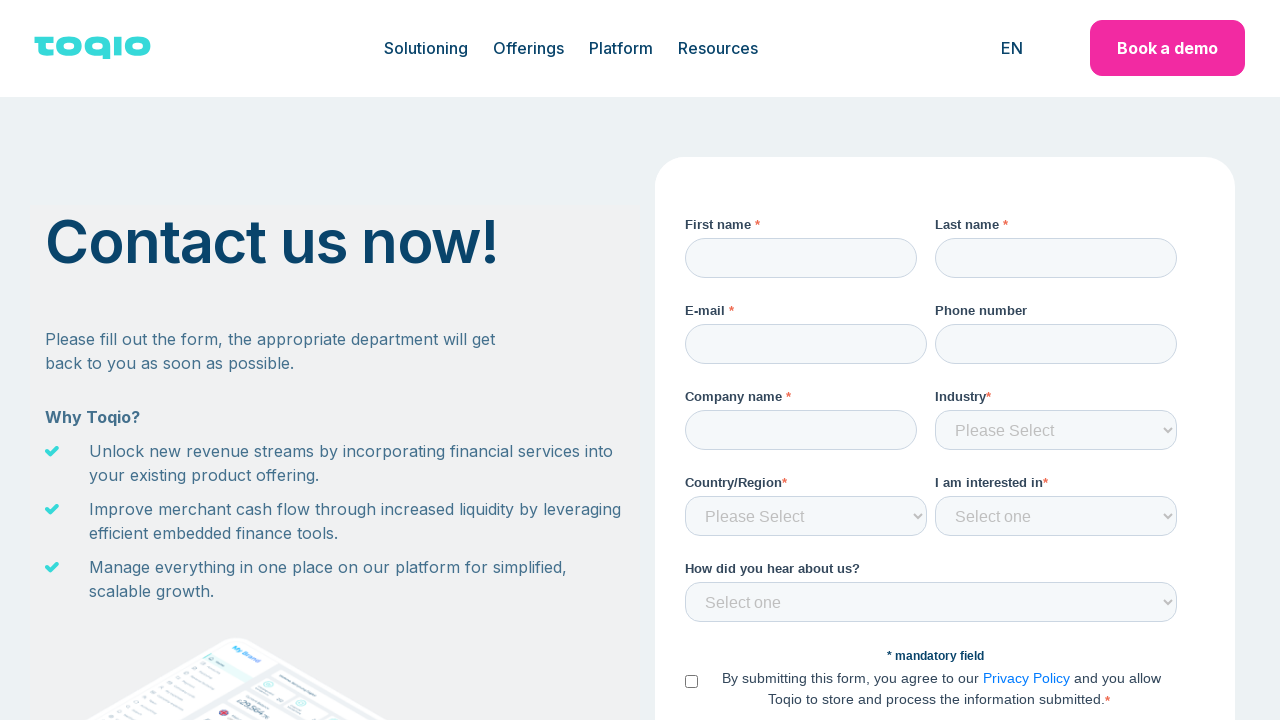

Error accessing link 'https://toqio.co/contact-sales/': Link 'https://toqio.co/contact-sales/' appears to be broken
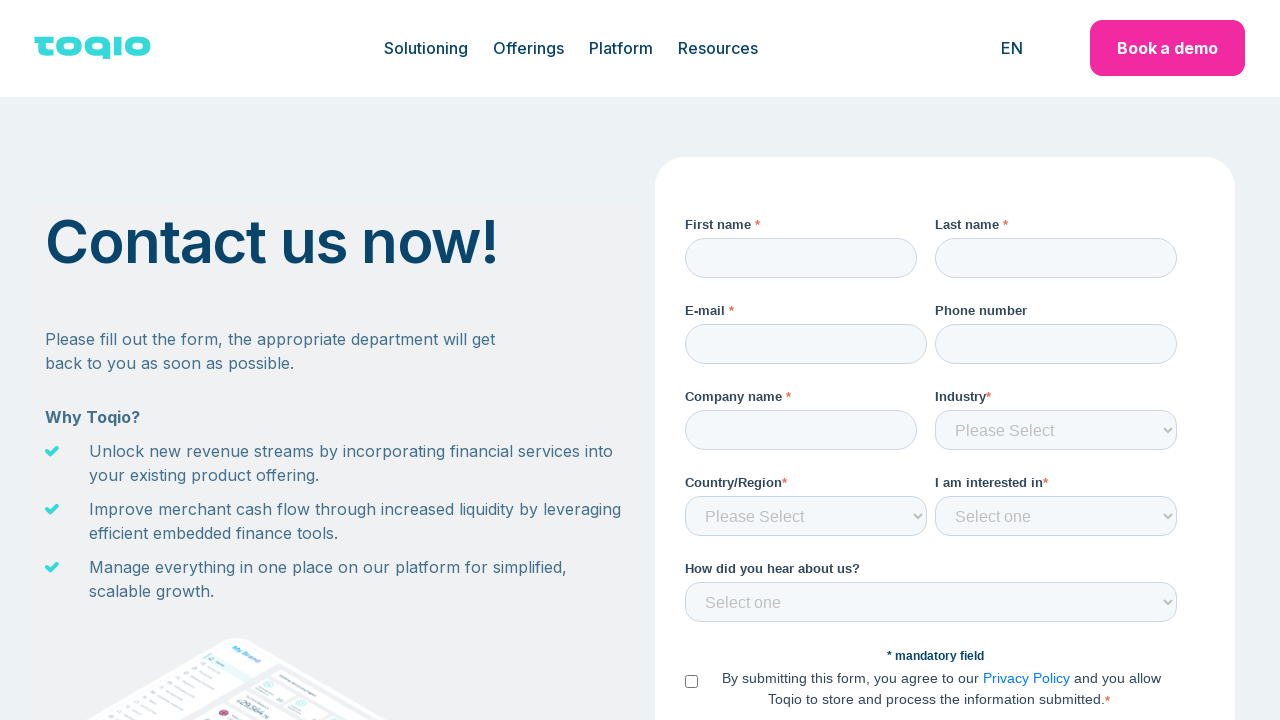

Navigated back to homepage https://toqio.co/
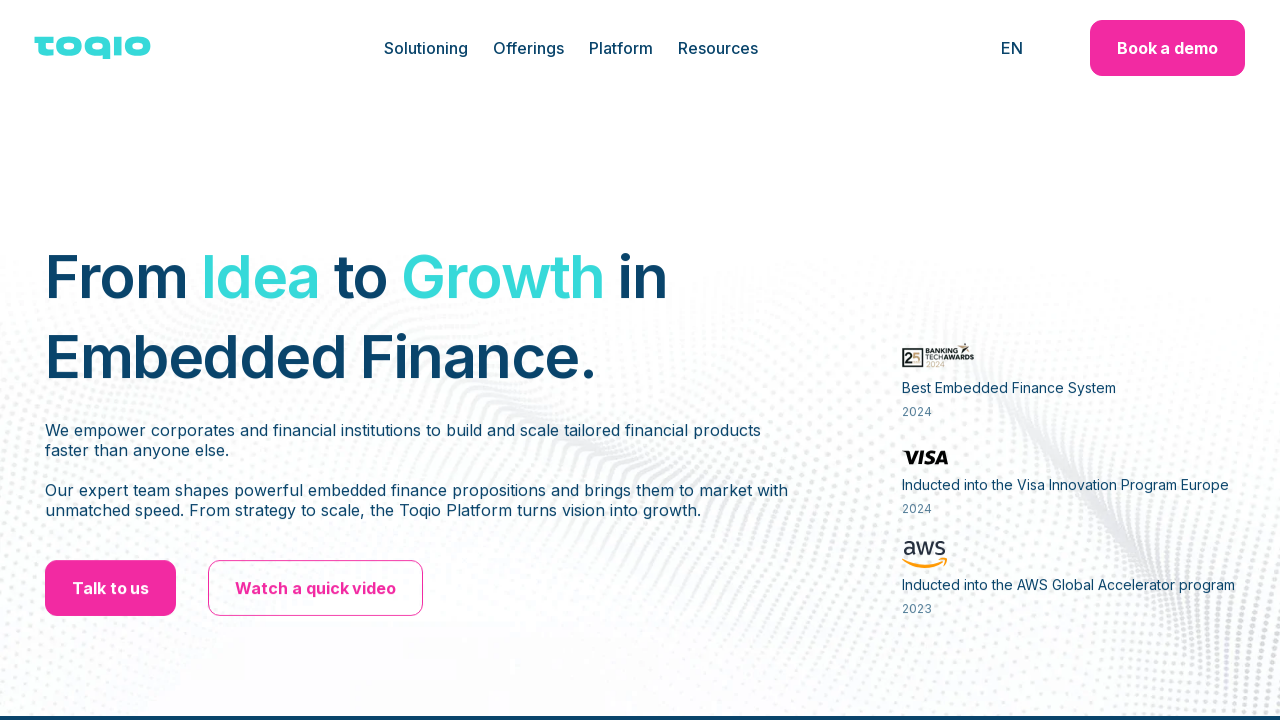

Navigated to link: https://toqio.co/contact-sales/
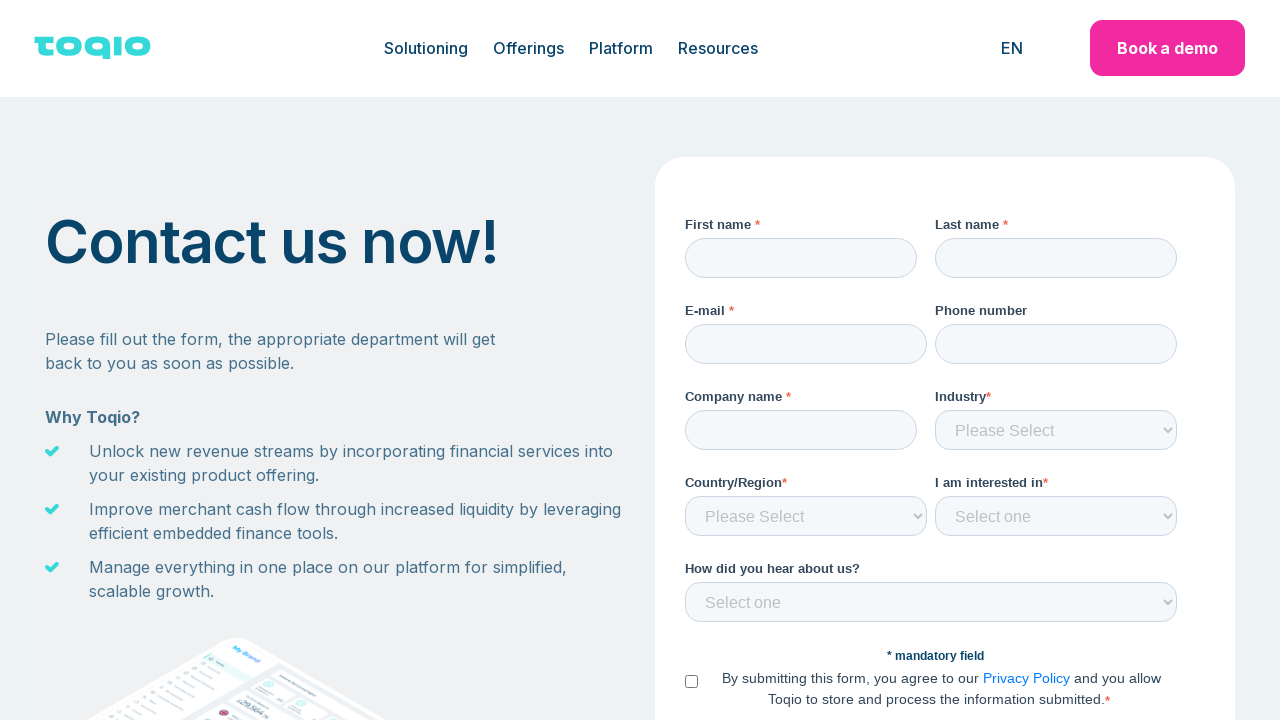

Error accessing link 'https://toqio.co/contact-sales/': Link 'https://toqio.co/contact-sales/' appears to be broken
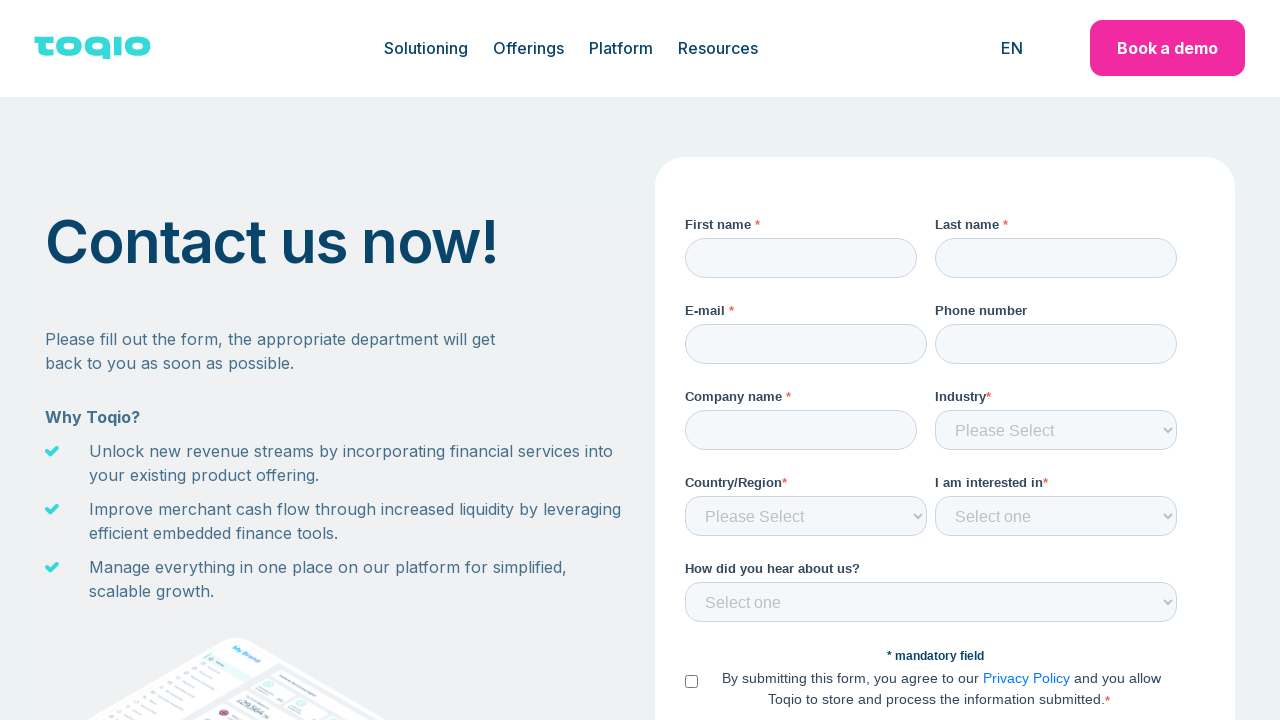

Navigated back to homepage https://toqio.co/
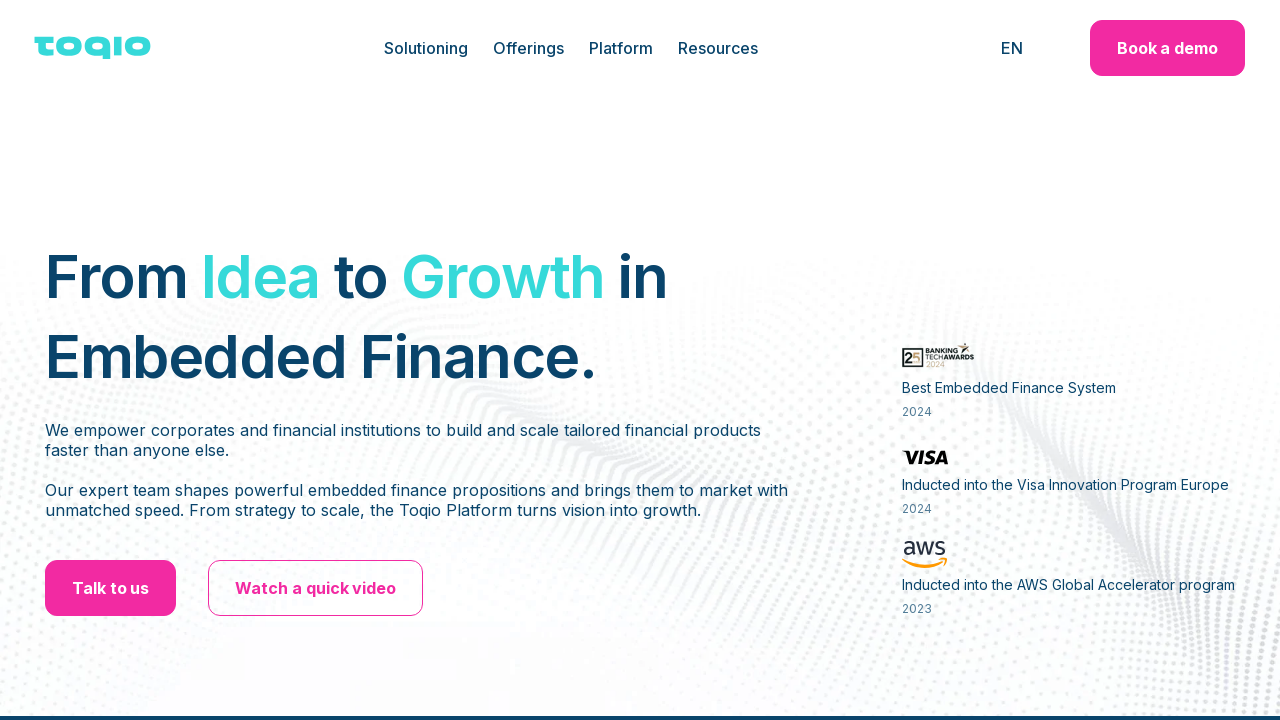

Navigated to link: https://toqio.co/hubfs/Videos/Embedded-finance-overview.mp4
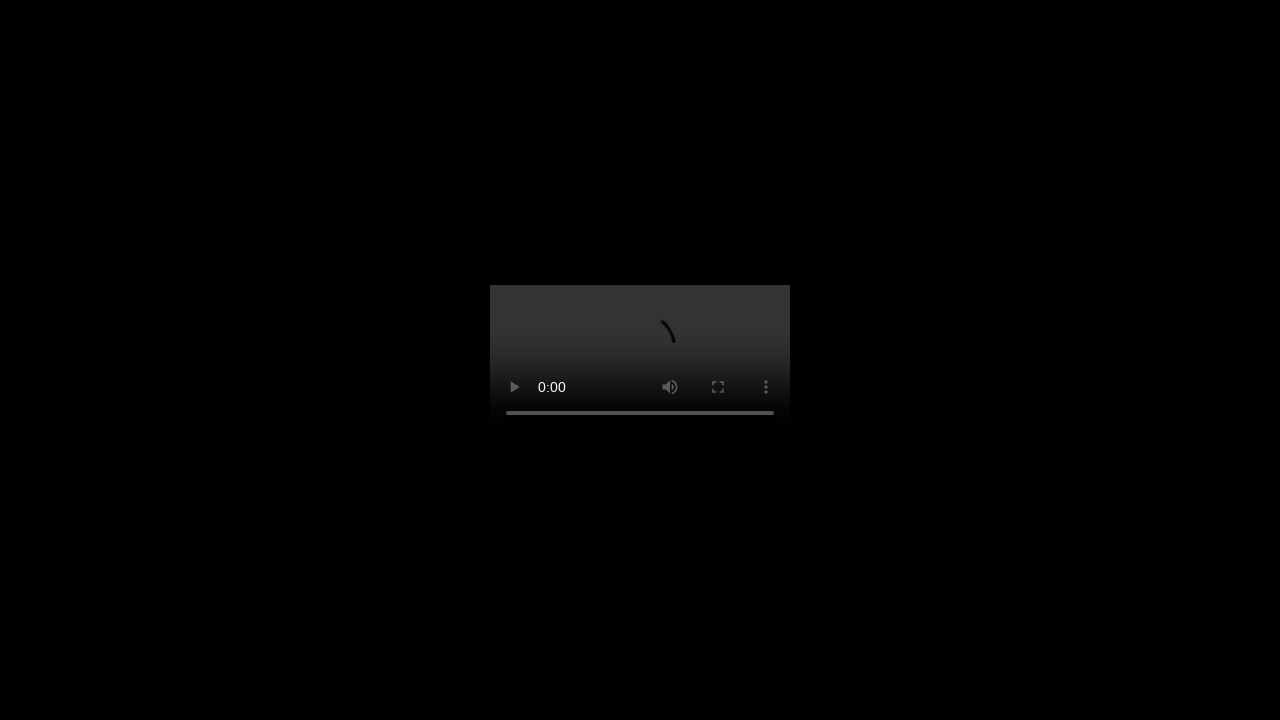

Verified link 'https://toqio.co/hubfs/Videos/Embedded-finance-overview.mp4' is accessible - no error content detected
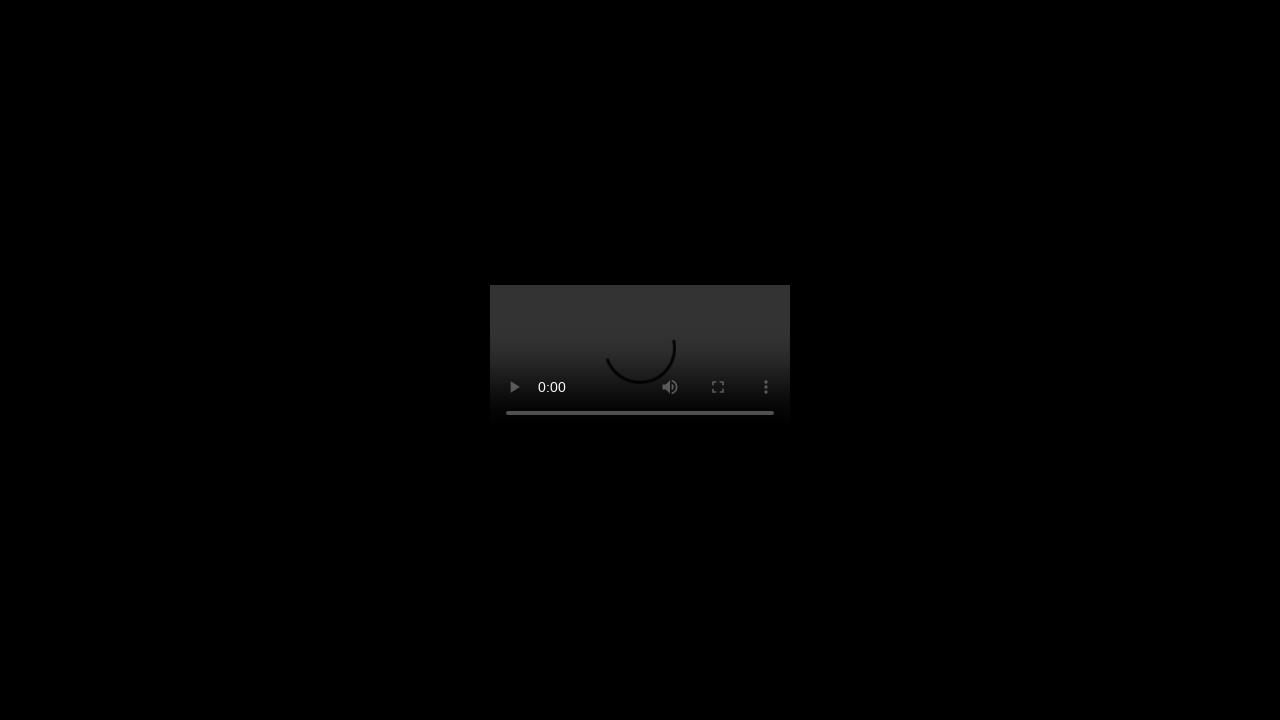

Navigated back to homepage https://toqio.co/
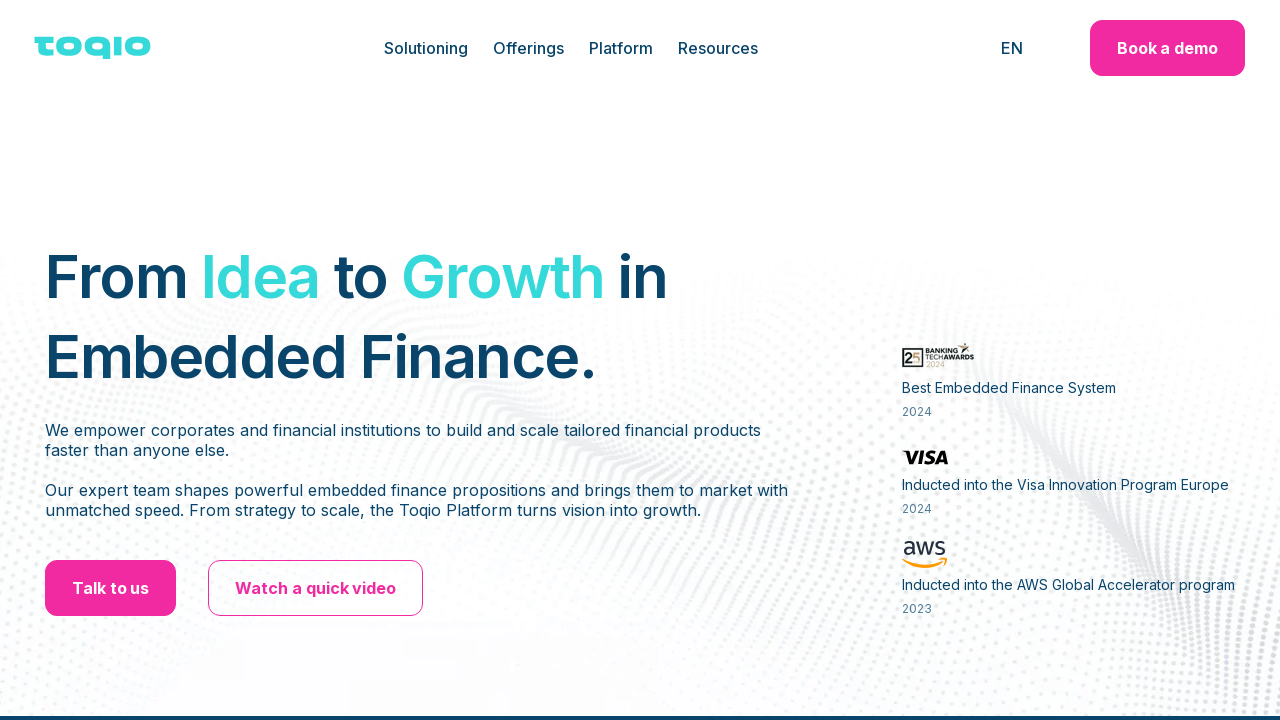

Navigated to link: https://toqio.co/partners
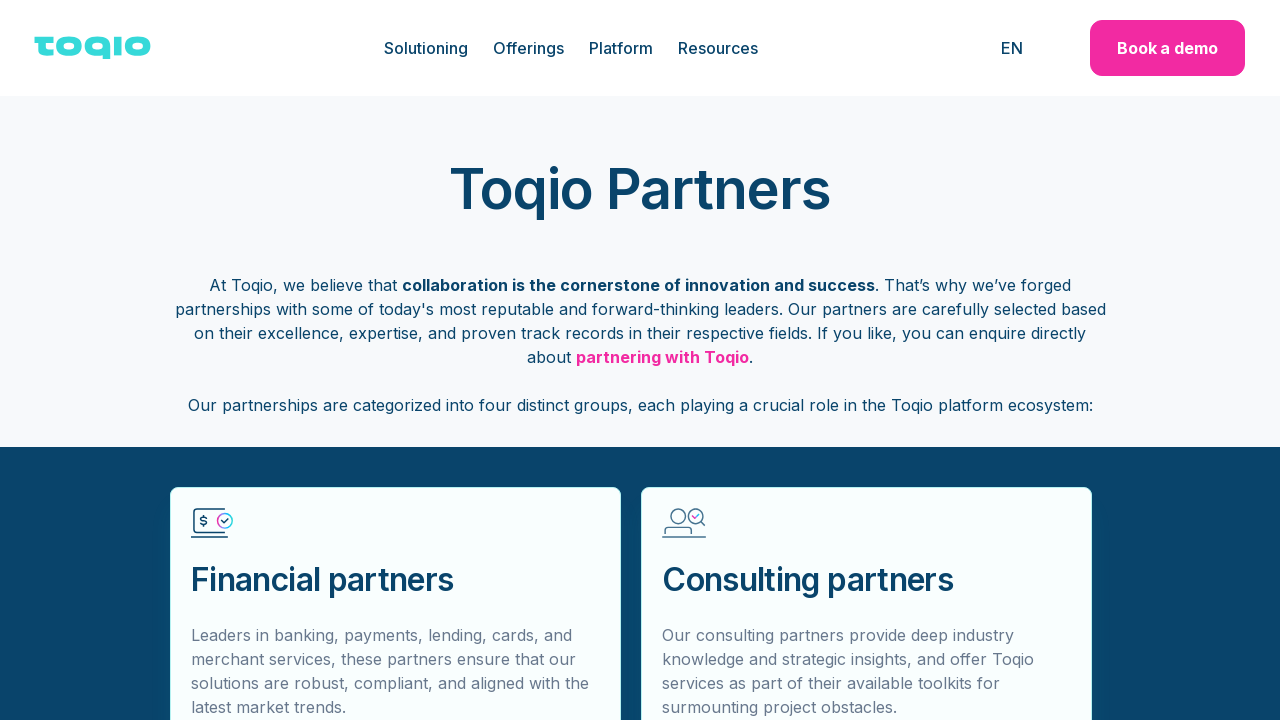

Error accessing link 'https://toqio.co/partners': Link 'https://toqio.co/partners' appears to be broken
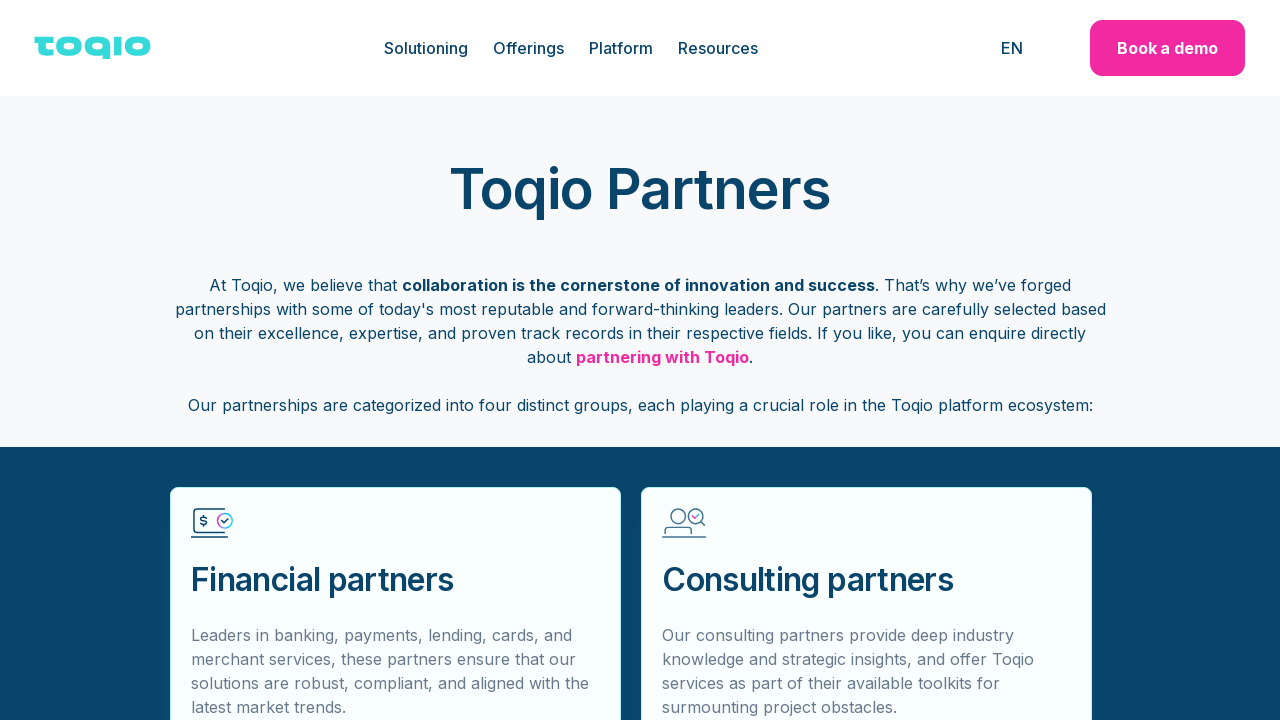

Navigated back to homepage https://toqio.co/
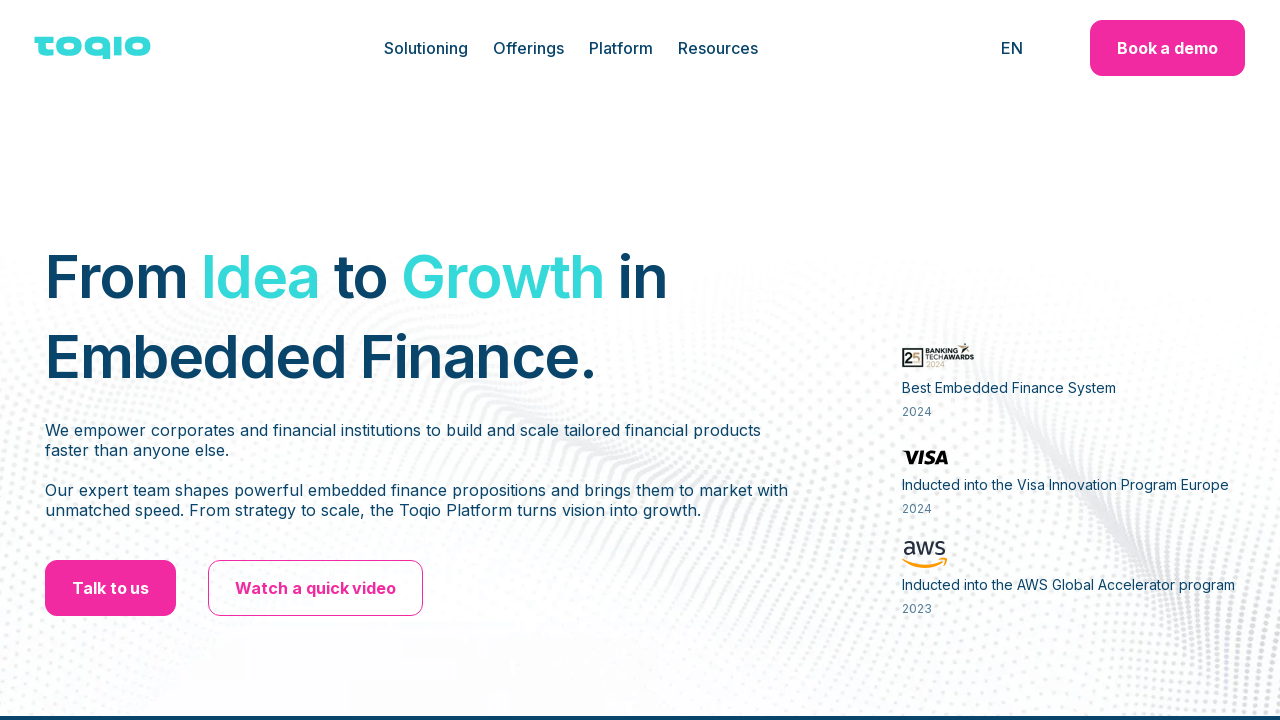

Navigated to link: https://toqio.co/platform-toqio
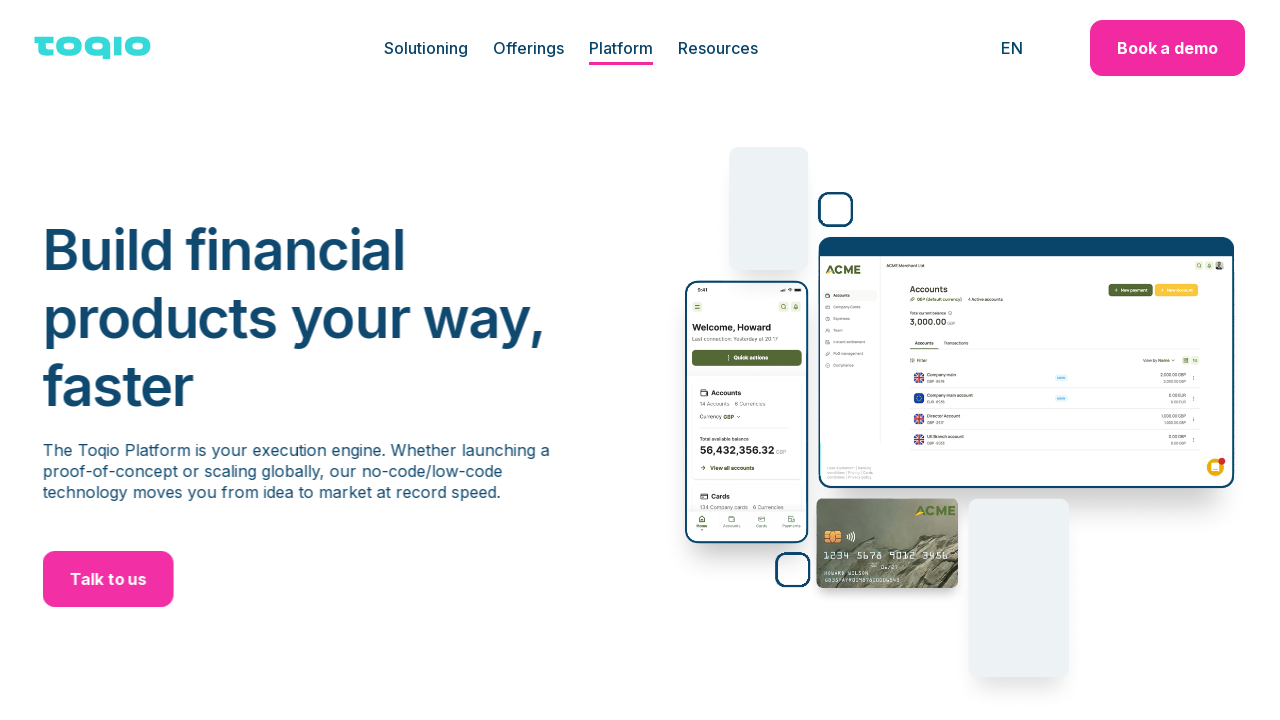

Error accessing link 'https://toqio.co/platform-toqio': Link 'https://toqio.co/platform-toqio' appears to be broken
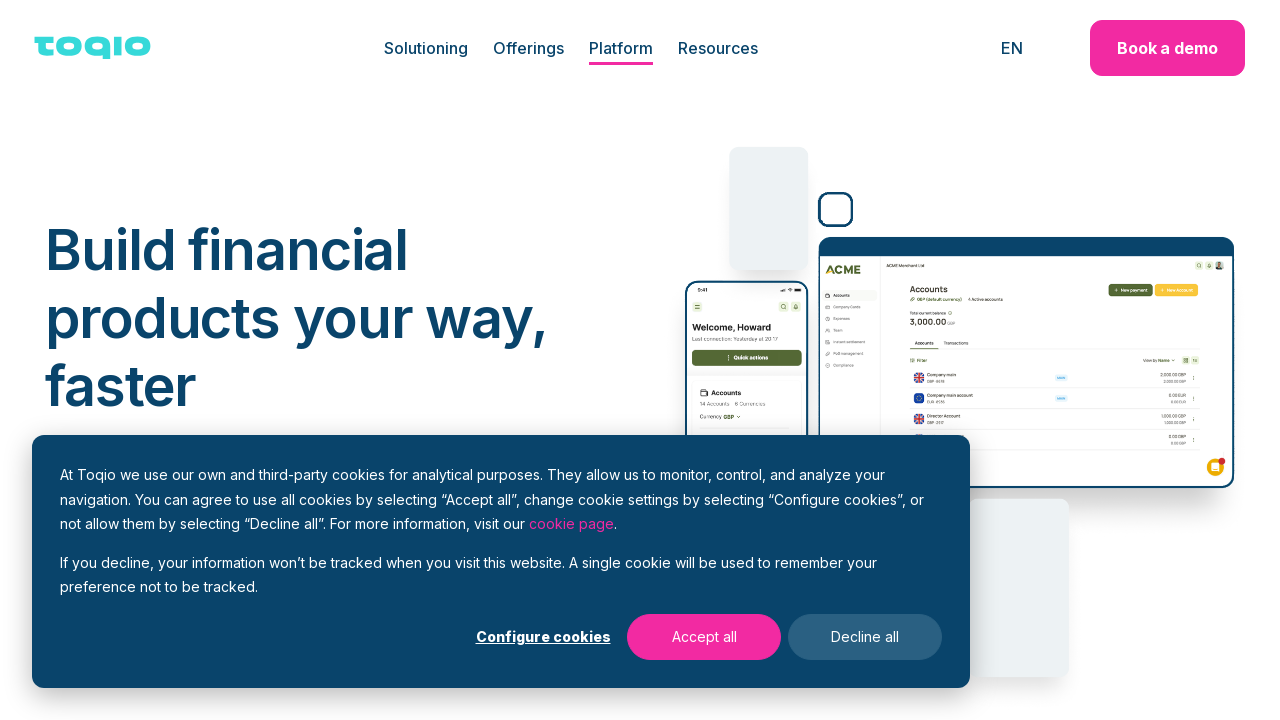

Navigated back to homepage https://toqio.co/
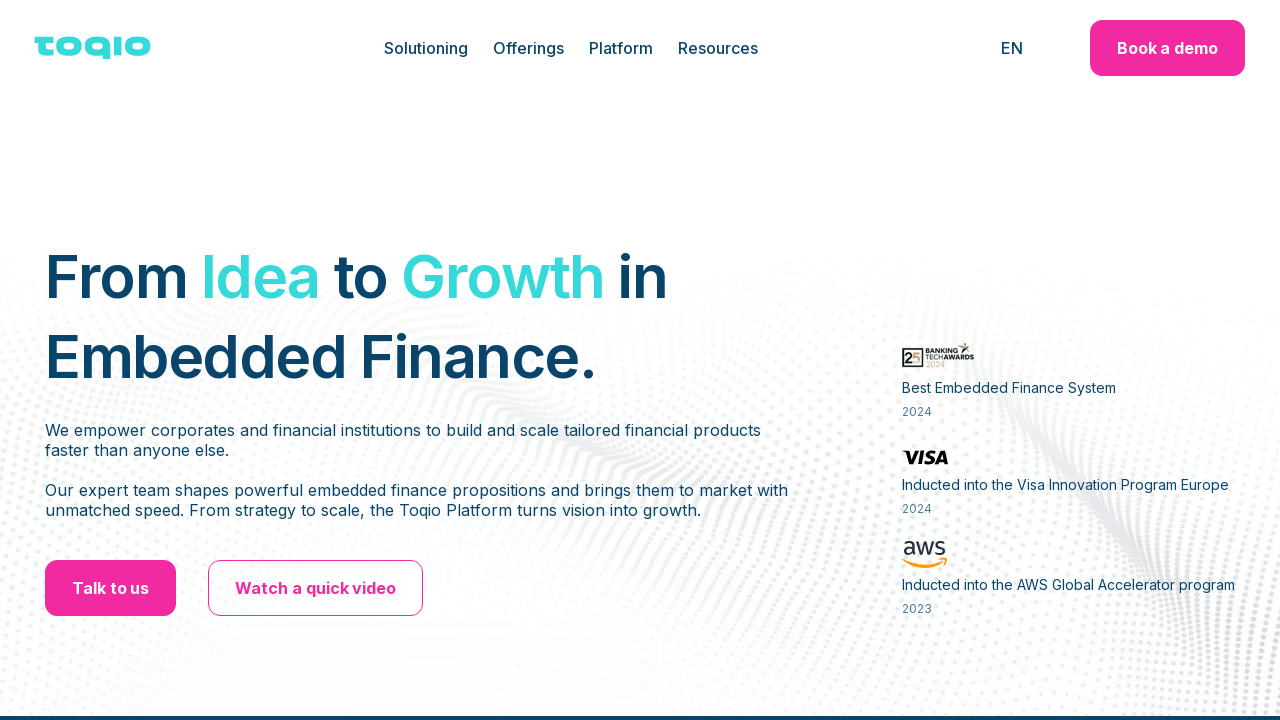

Navigated to link: https://toqio.co/use-cases
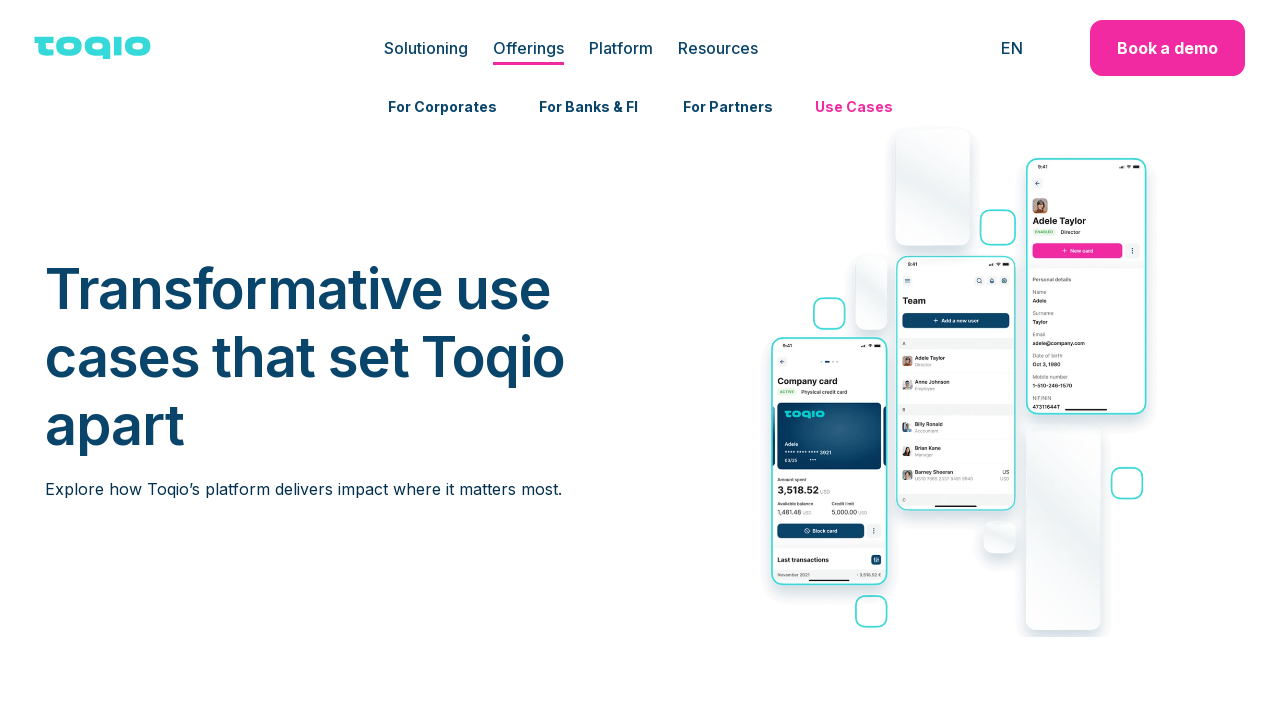

Error accessing link 'https://toqio.co/use-cases': Link 'https://toqio.co/use-cases' appears to be broken
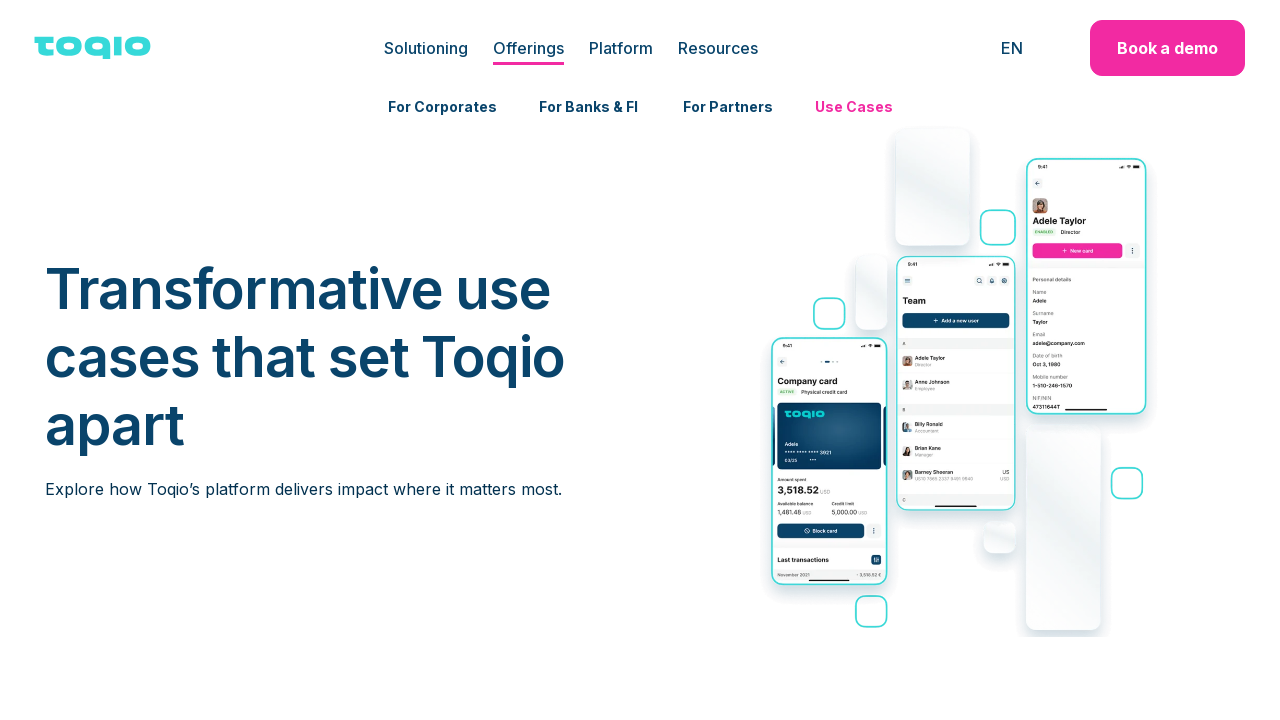

Navigated back to homepage https://toqio.co/
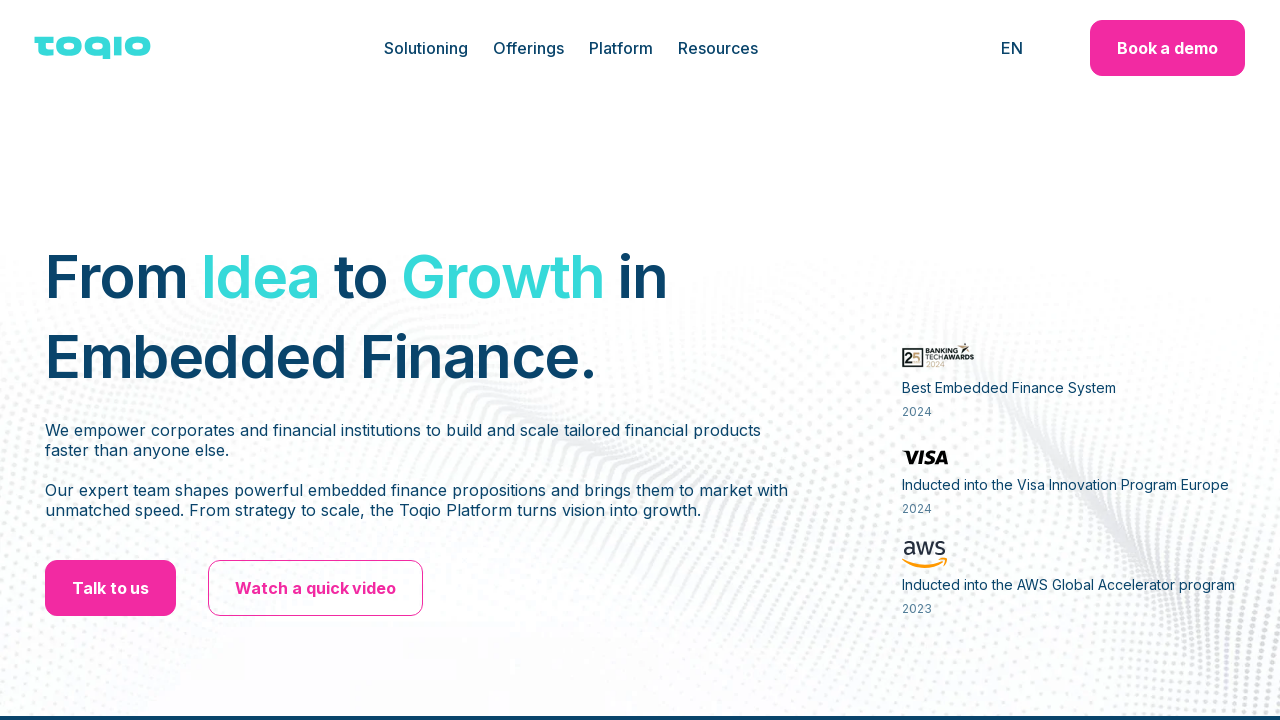

Navigated to link: https://toqio.co/newsroom
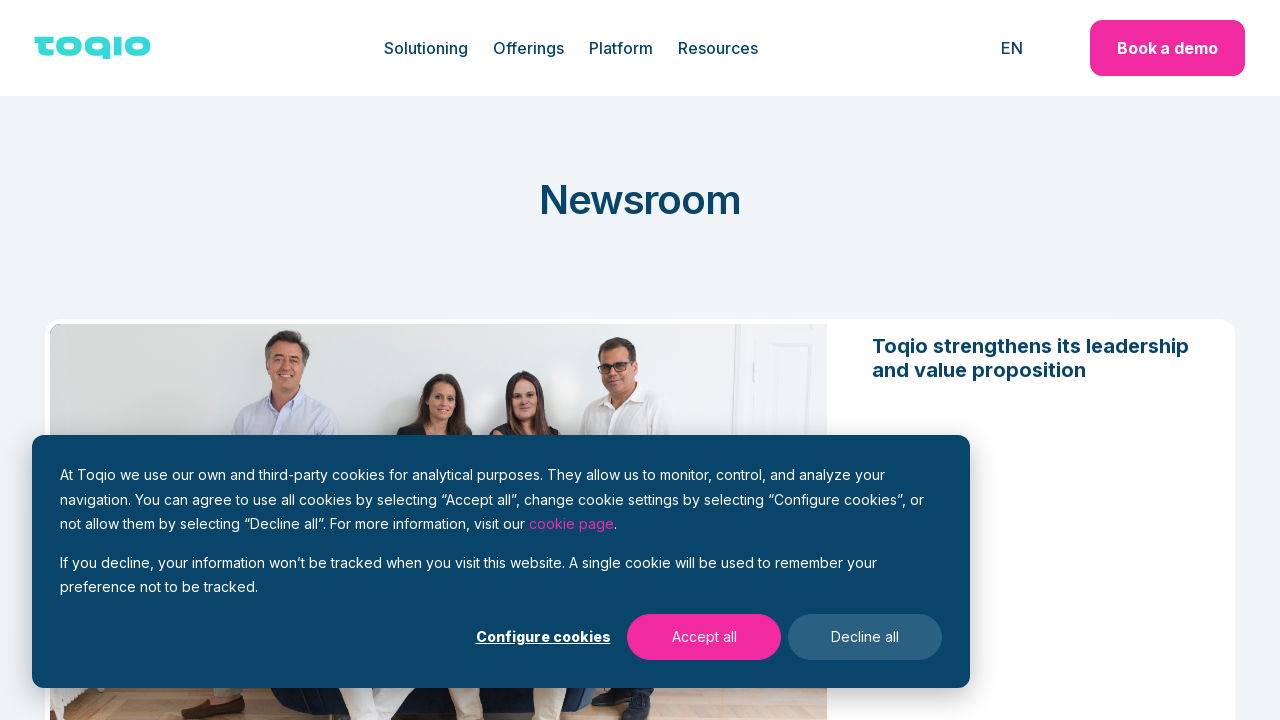

Error accessing link 'https://toqio.co/newsroom': Link 'https://toqio.co/newsroom' appears to be broken
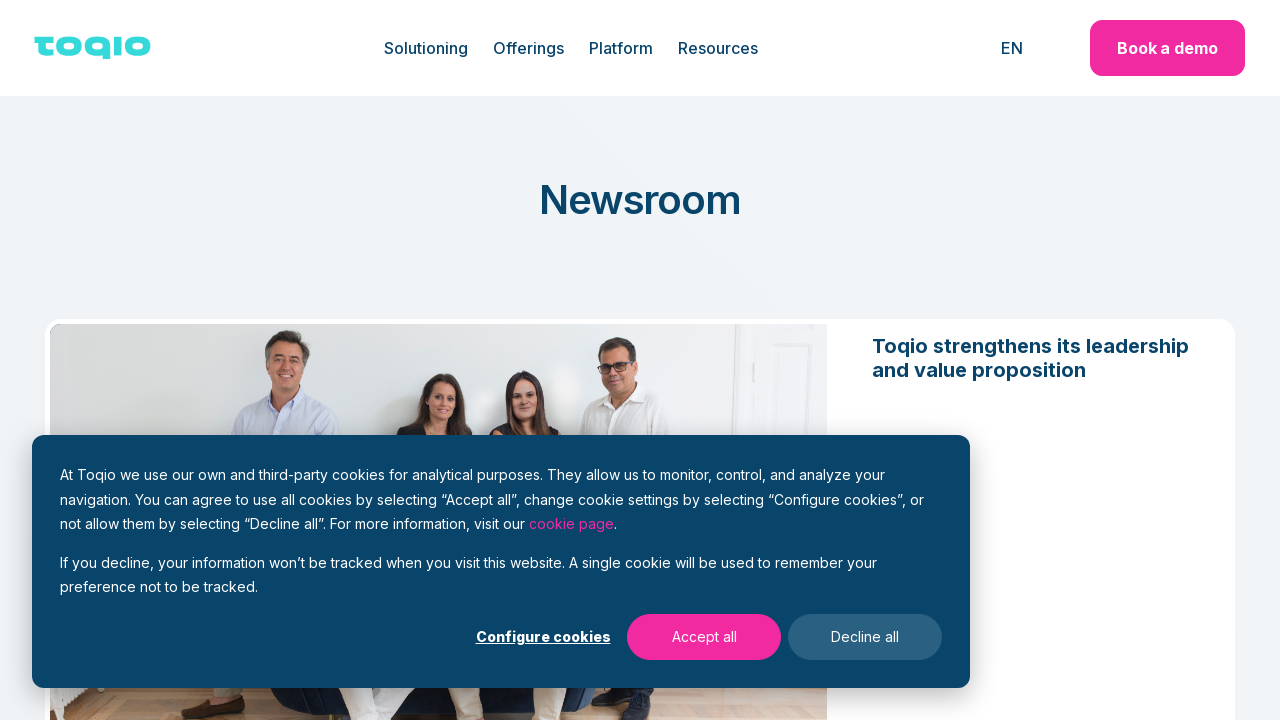

Navigated back to homepage https://toqio.co/
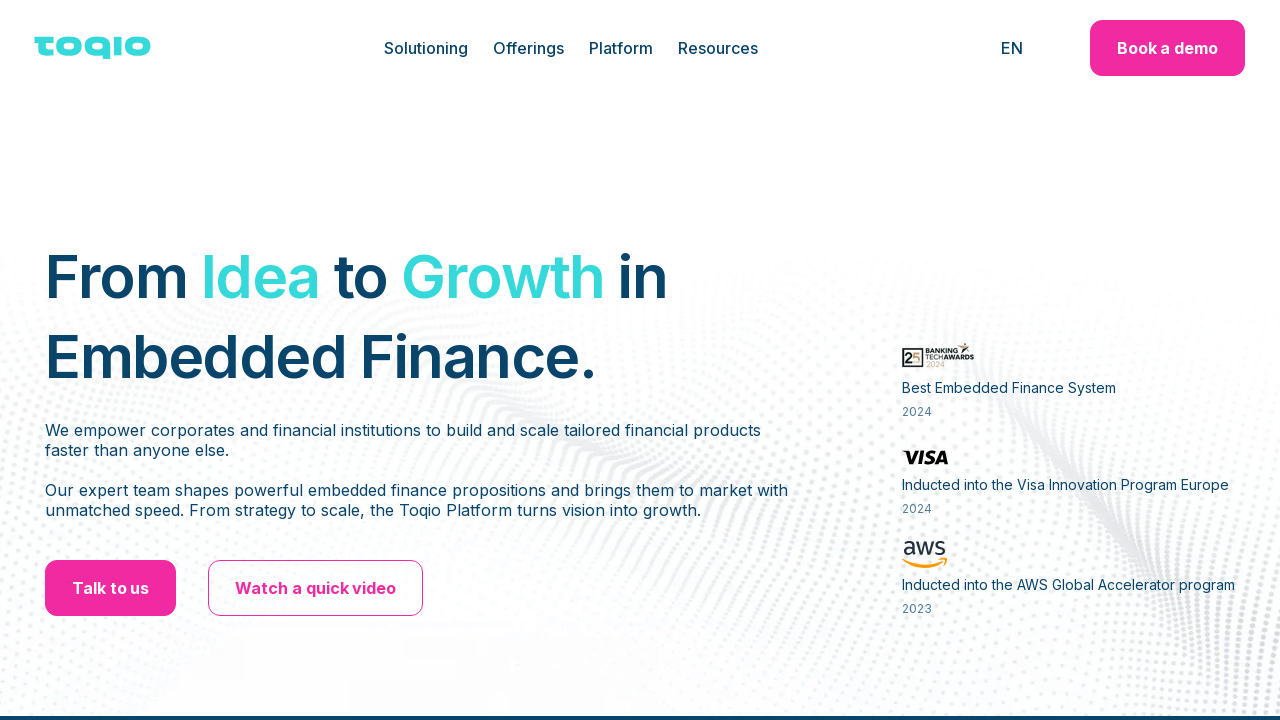

Navigated to link: https://toqio.co/insights
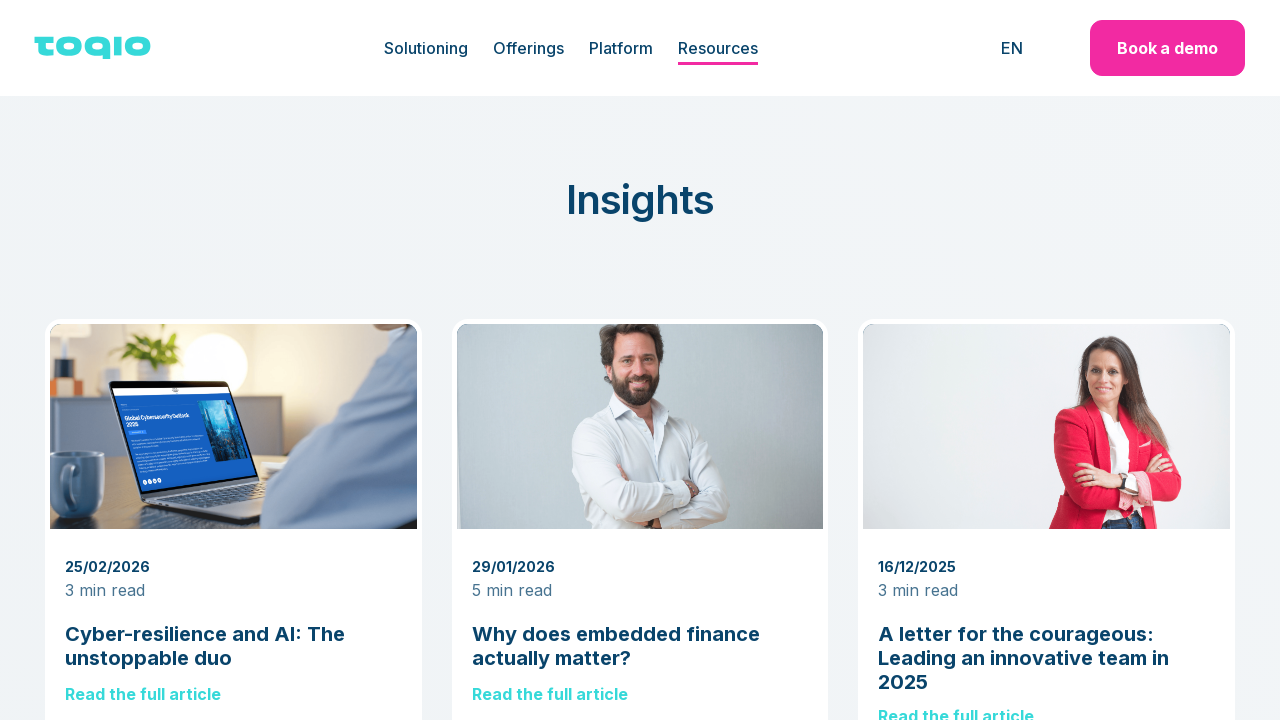

Error accessing link 'https://toqio.co/insights': Link 'https://toqio.co/insights' appears to be broken
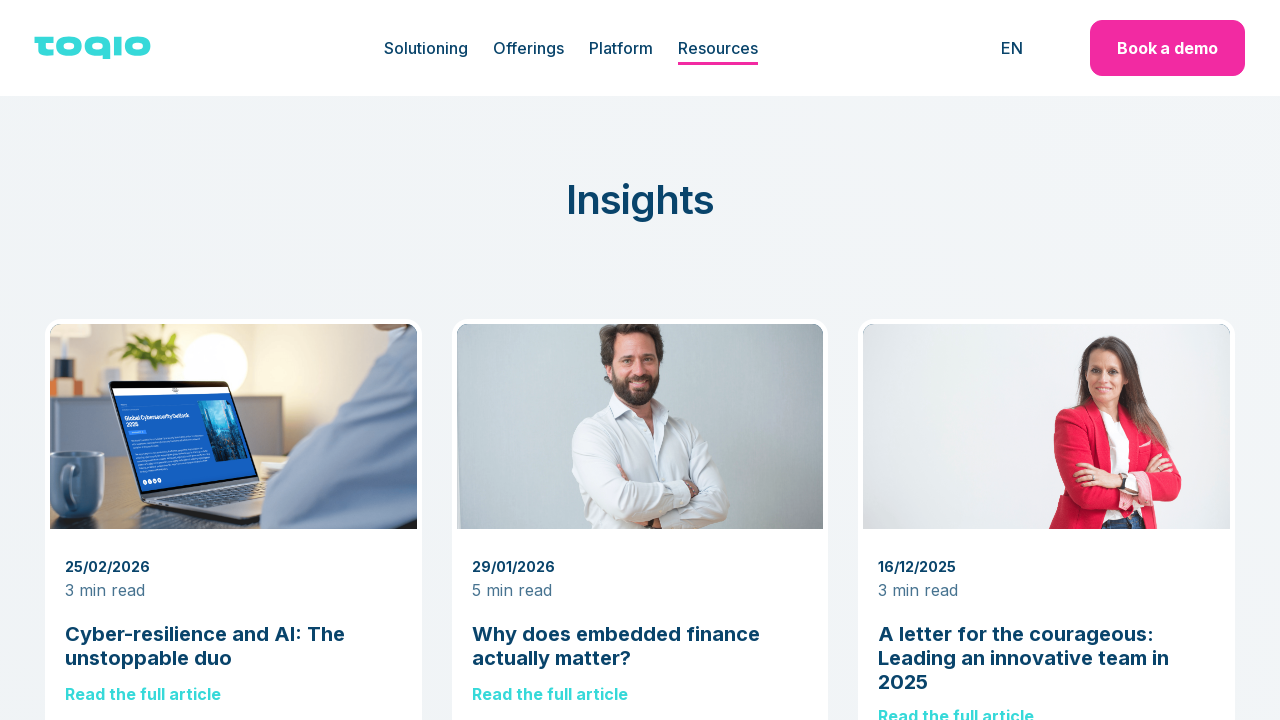

Navigated back to homepage https://toqio.co/
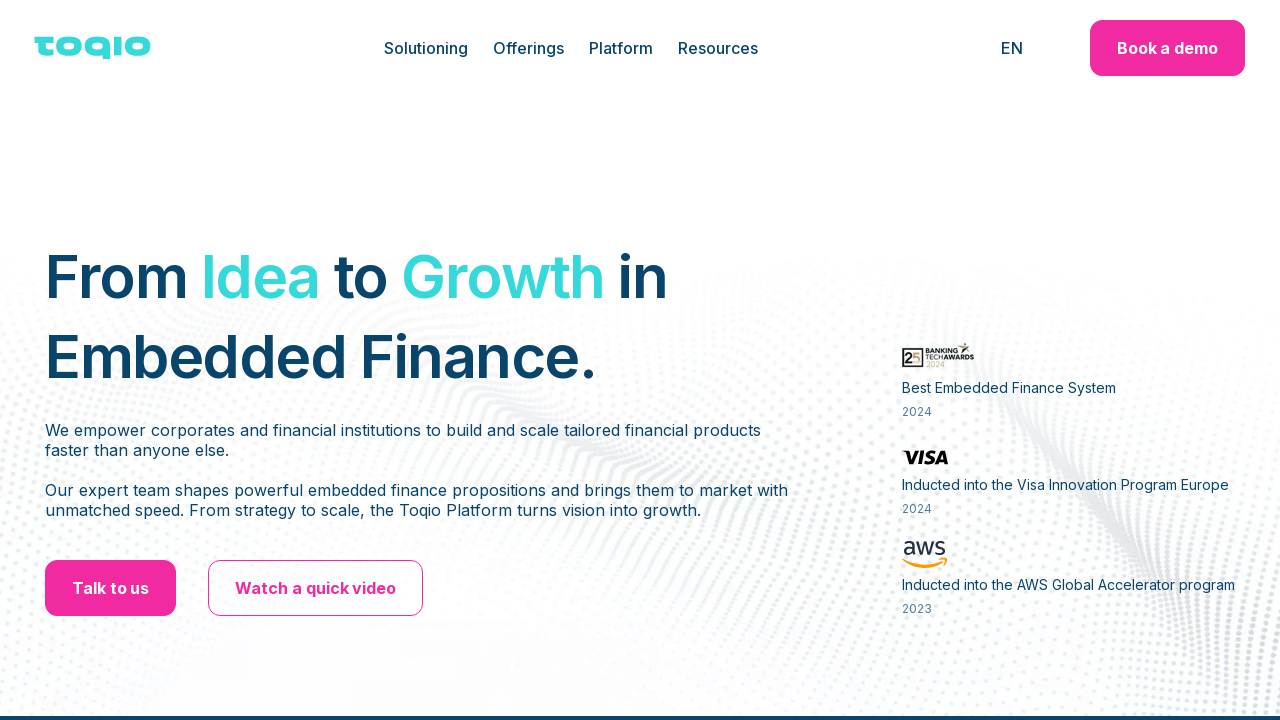

Navigated to link: https://toqio.co/contact-sales/
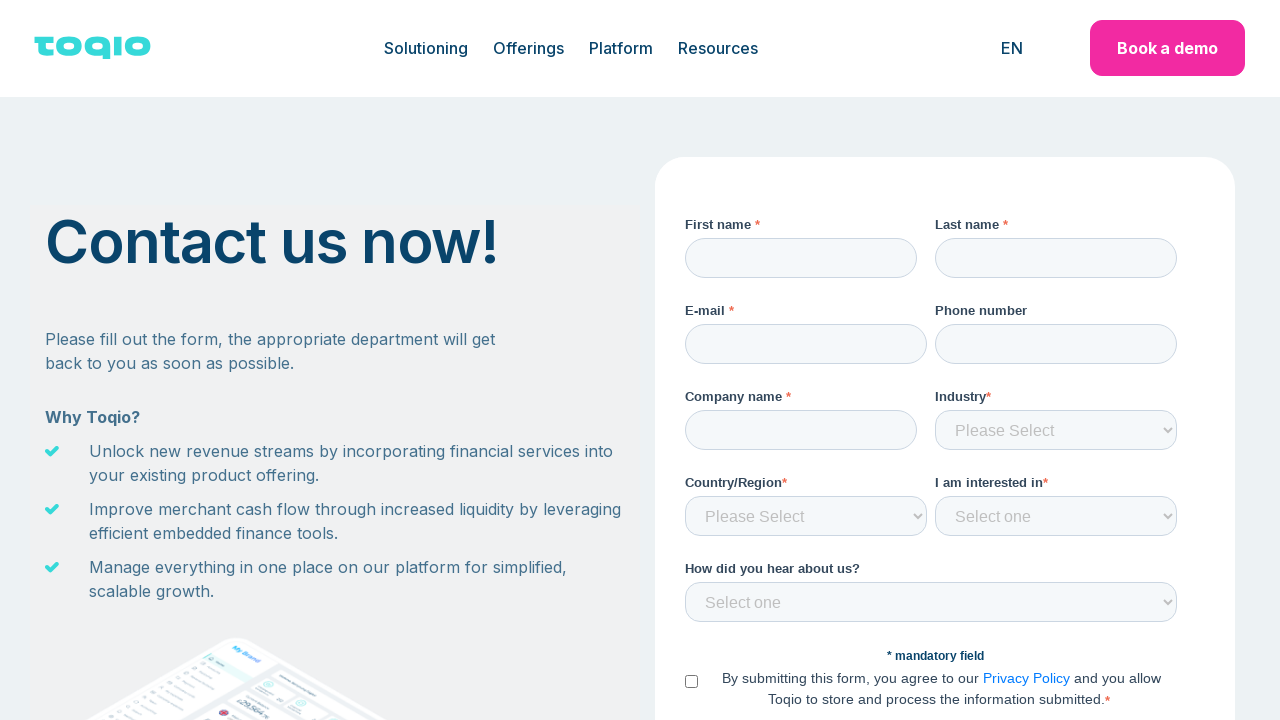

Error accessing link 'https://toqio.co/contact-sales/': Link 'https://toqio.co/contact-sales/' appears to be broken
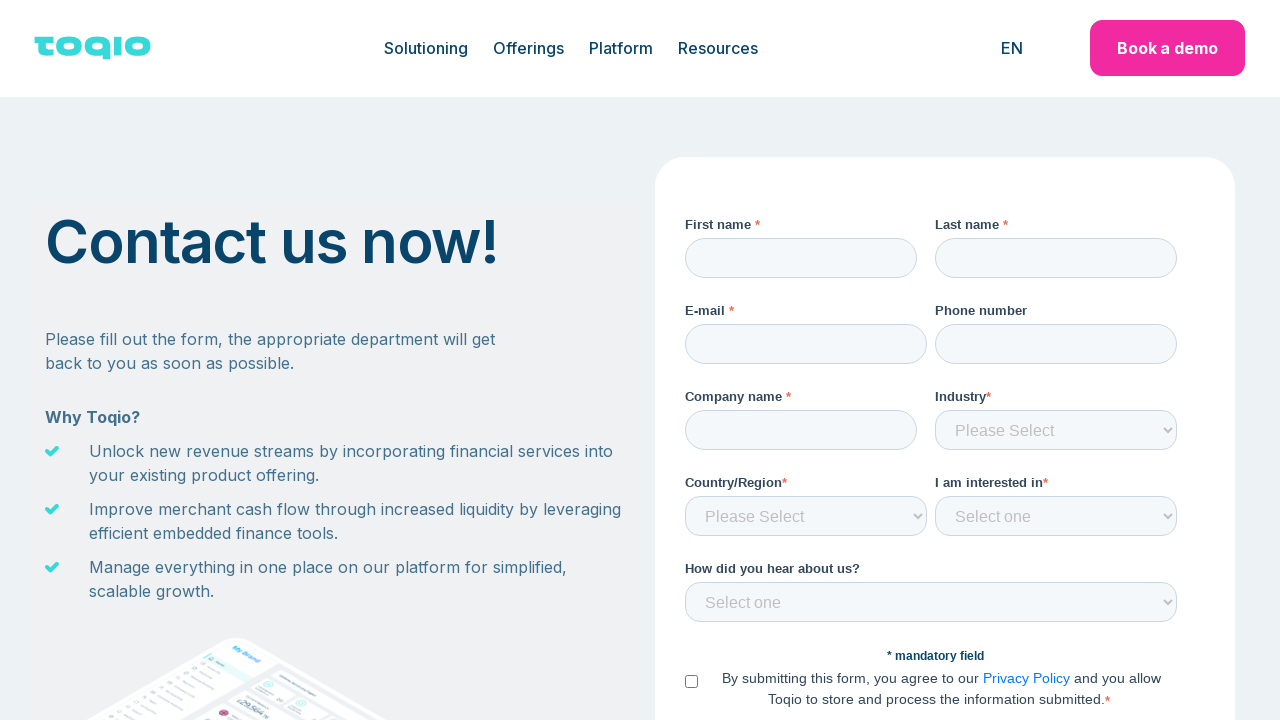

Navigated back to homepage https://toqio.co/
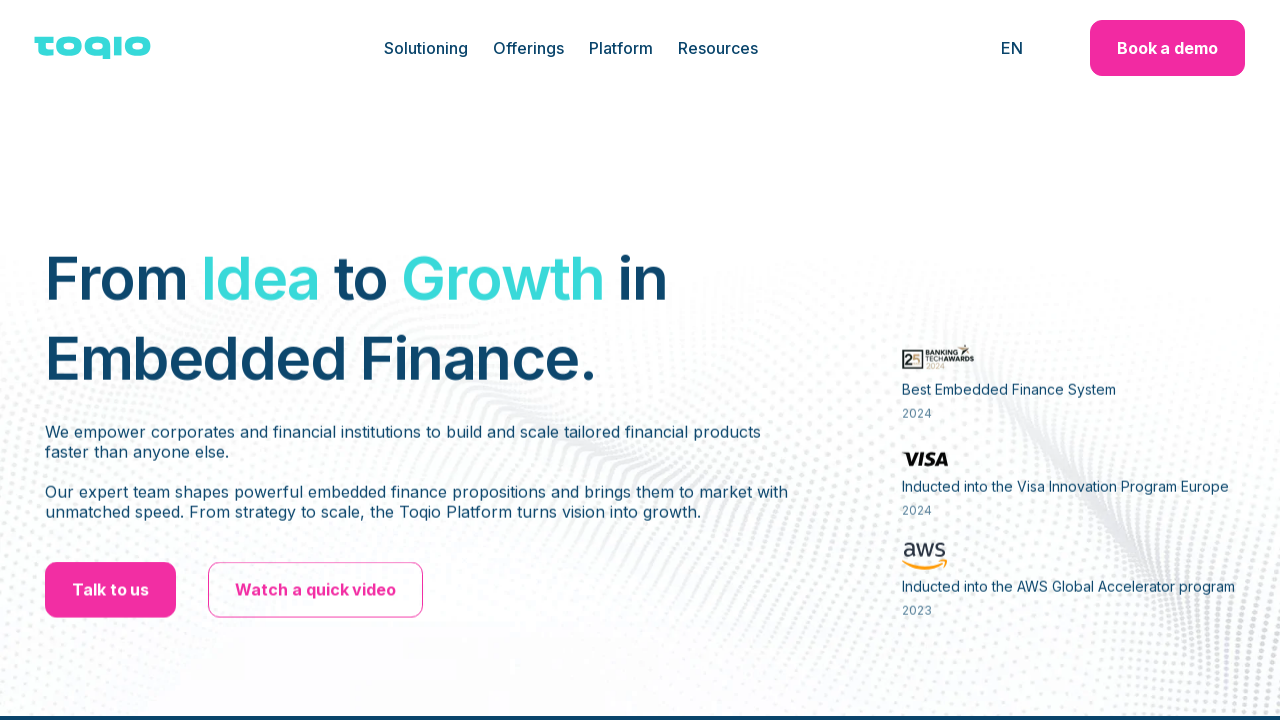

Navigated to link: https://toqio.co/partners
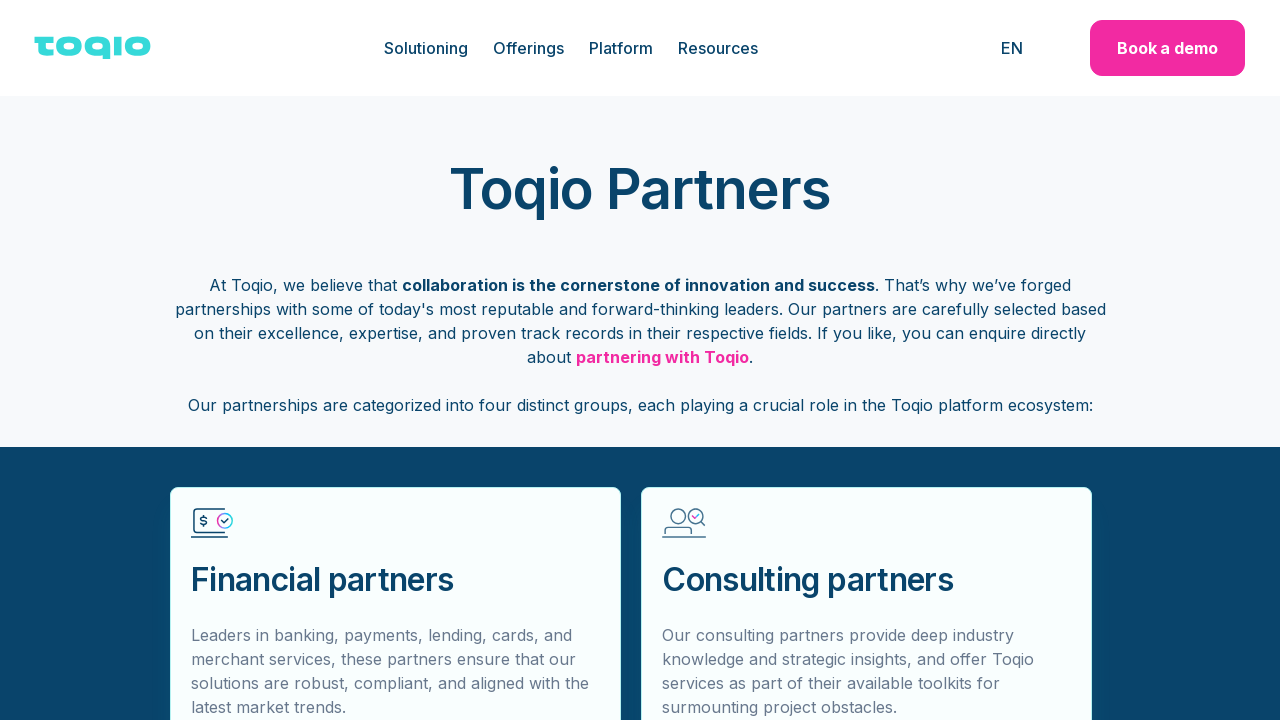

Error accessing link 'https://toqio.co/partners': Link 'https://toqio.co/partners' appears to be broken
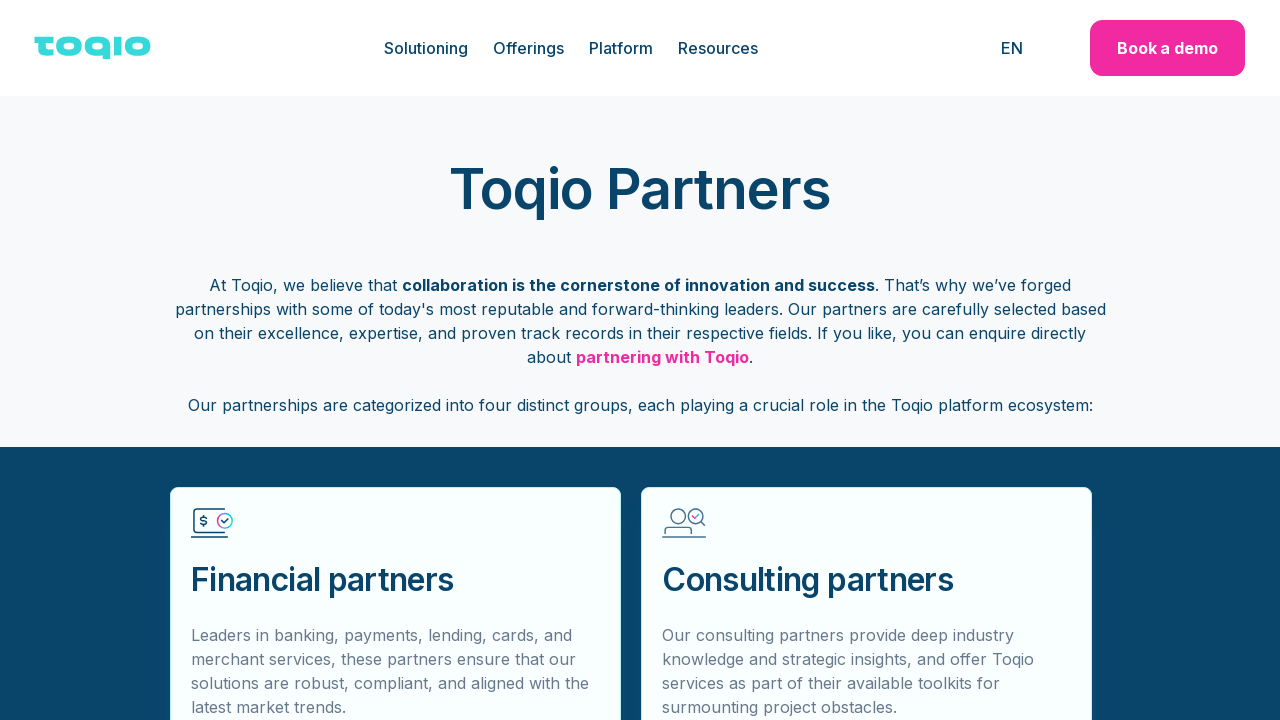

Navigated back to homepage https://toqio.co/
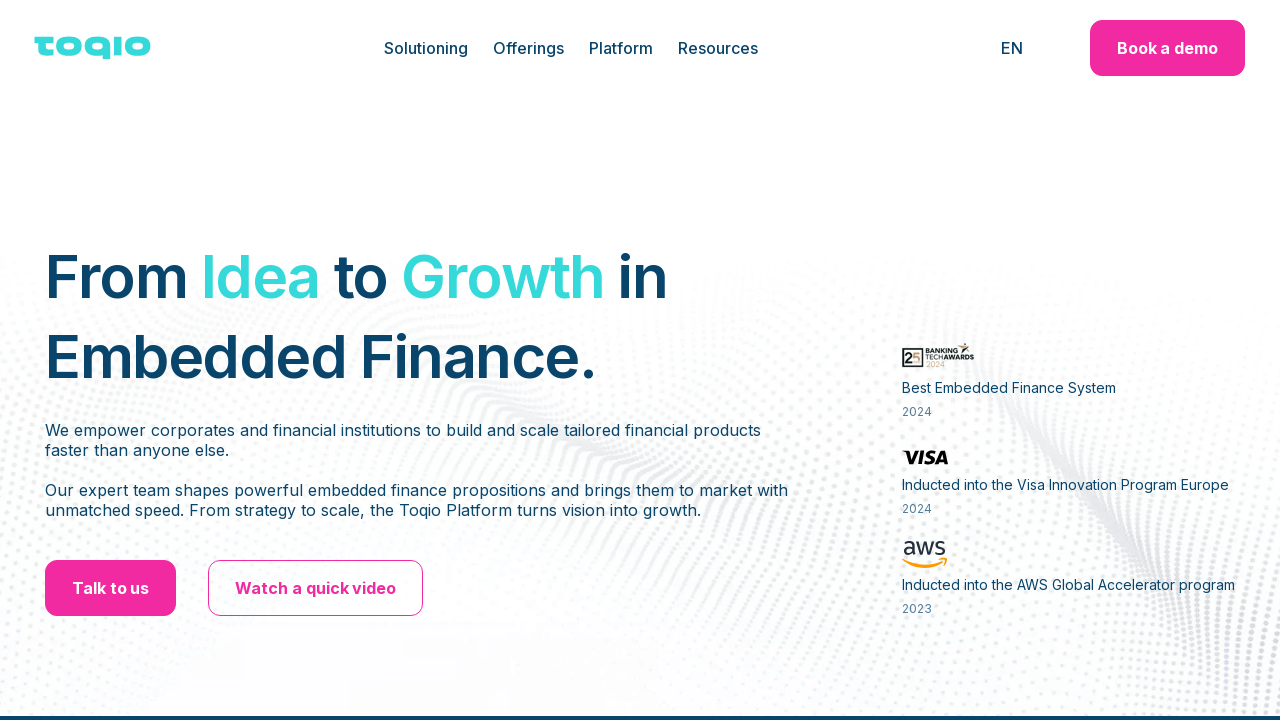

Navigated to link: https://toqio.co/use-cases
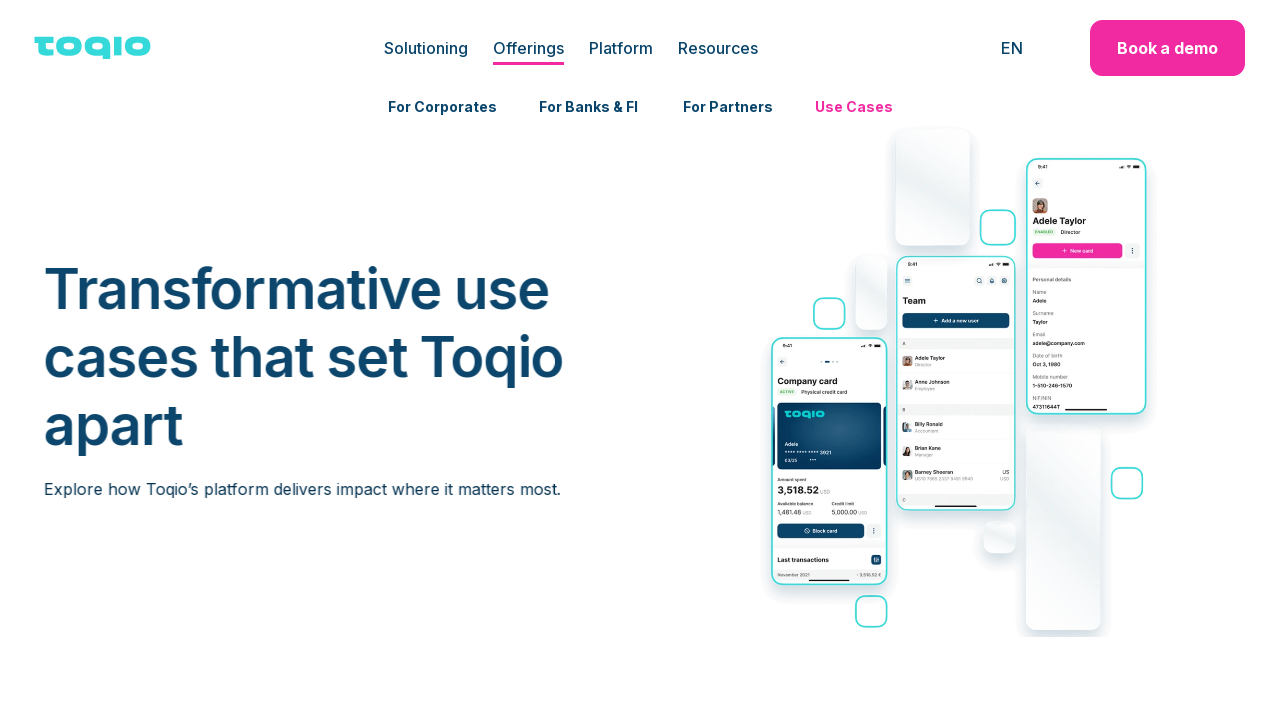

Error accessing link 'https://toqio.co/use-cases': Link 'https://toqio.co/use-cases' appears to be broken
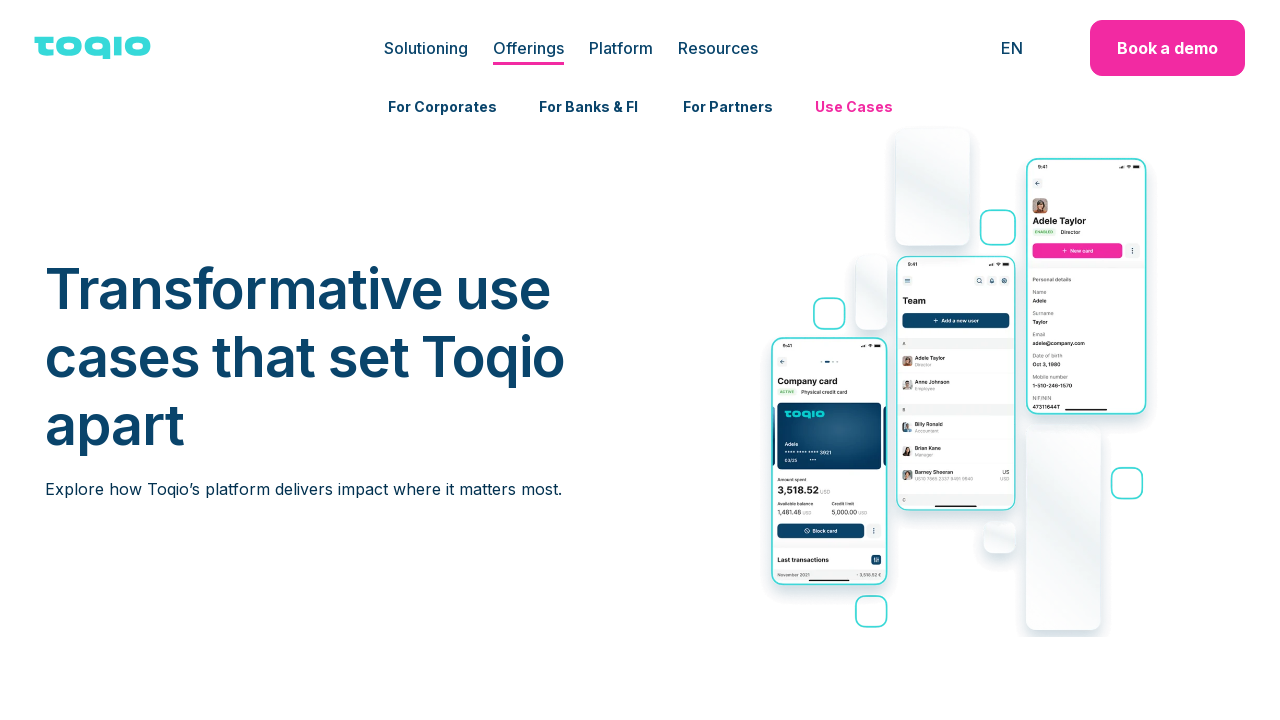

Navigated back to homepage https://toqio.co/
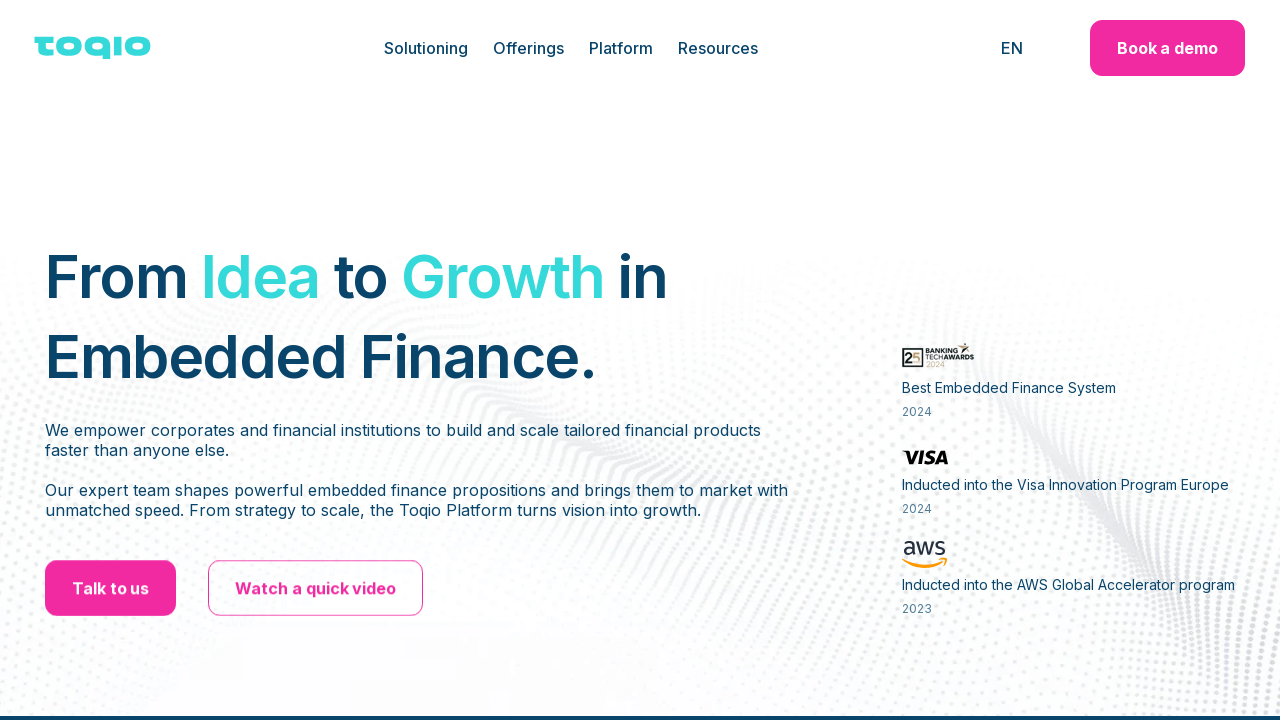

Navigated to link: https://toqio.co/insights
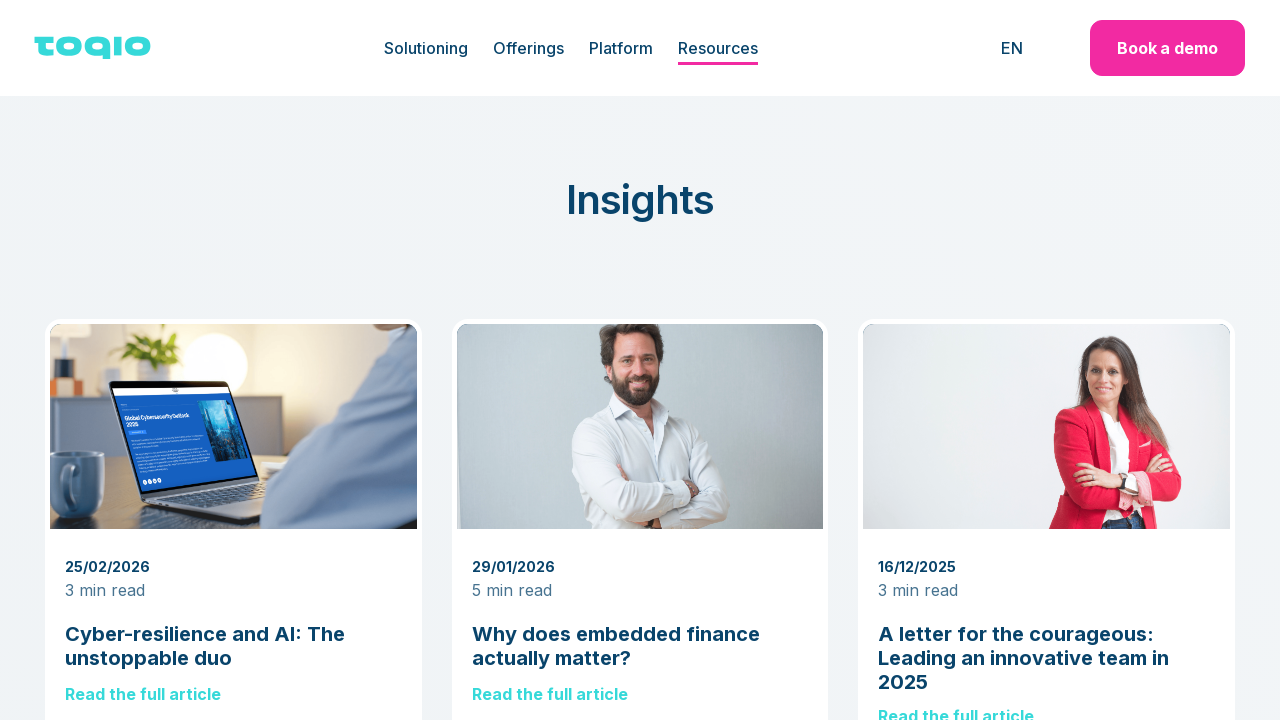

Error accessing link 'https://toqio.co/insights': Link 'https://toqio.co/insights' appears to be broken
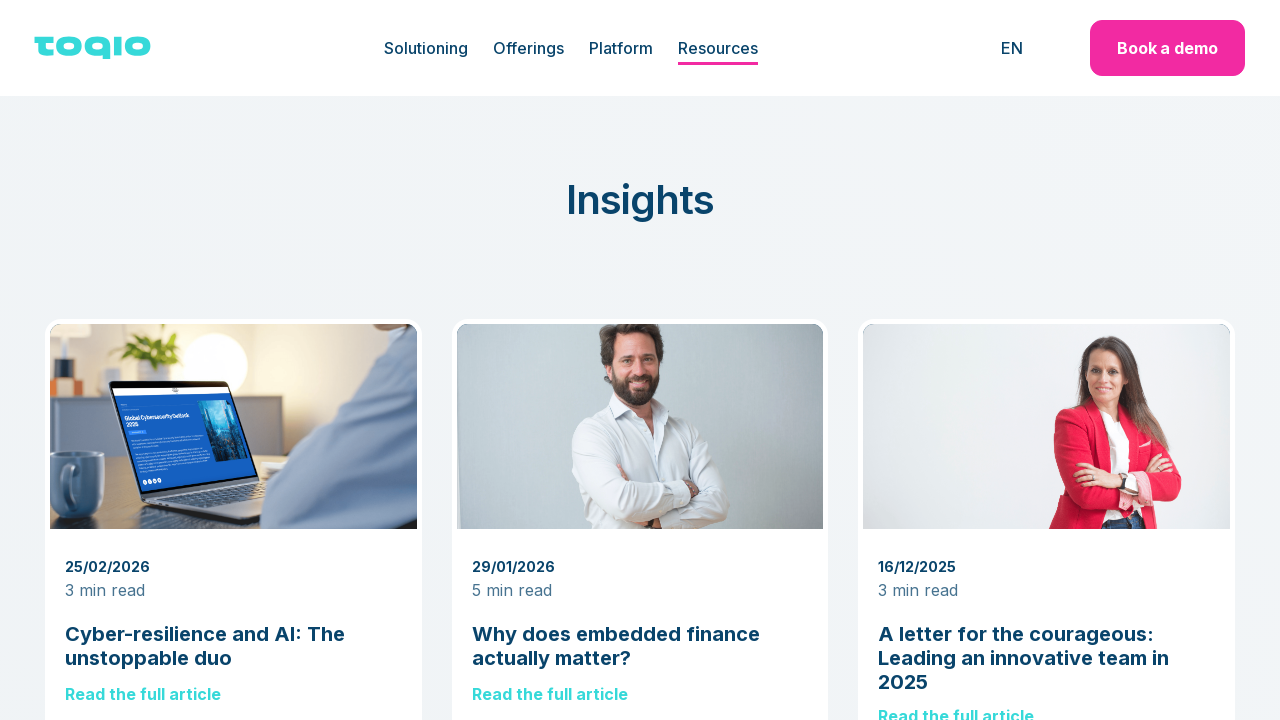

Navigated back to homepage https://toqio.co/
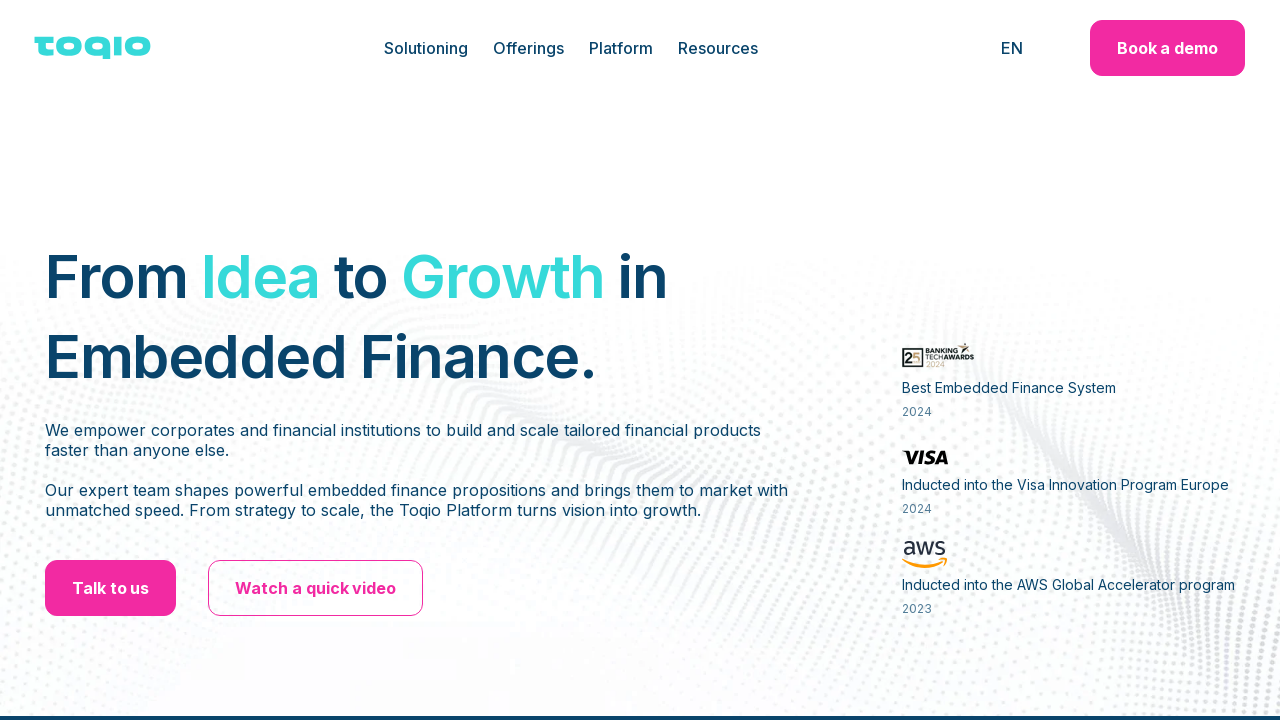

Navigated to link: https://toqio.co/newsletter-subscribtion
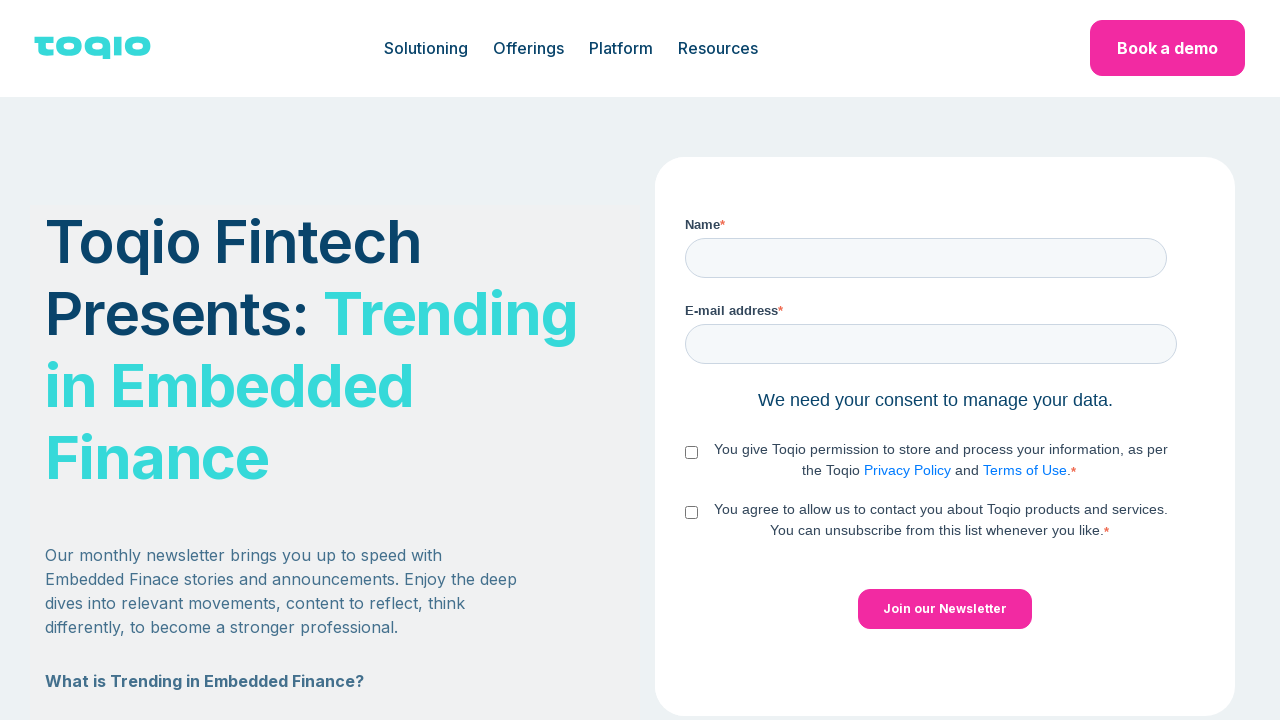

Error accessing link 'https://toqio.co/newsletter-subscribtion': Link 'https://toqio.co/newsletter-subscribtion' appears to be broken
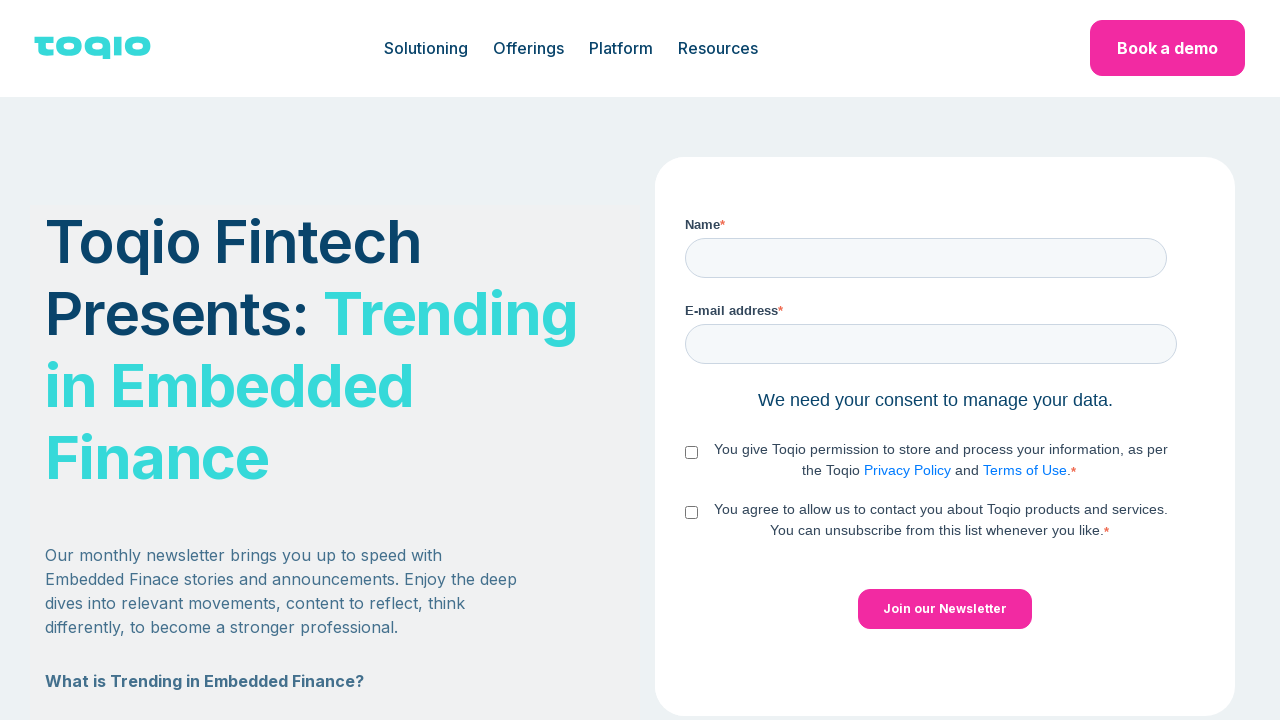

Navigated back to homepage https://toqio.co/
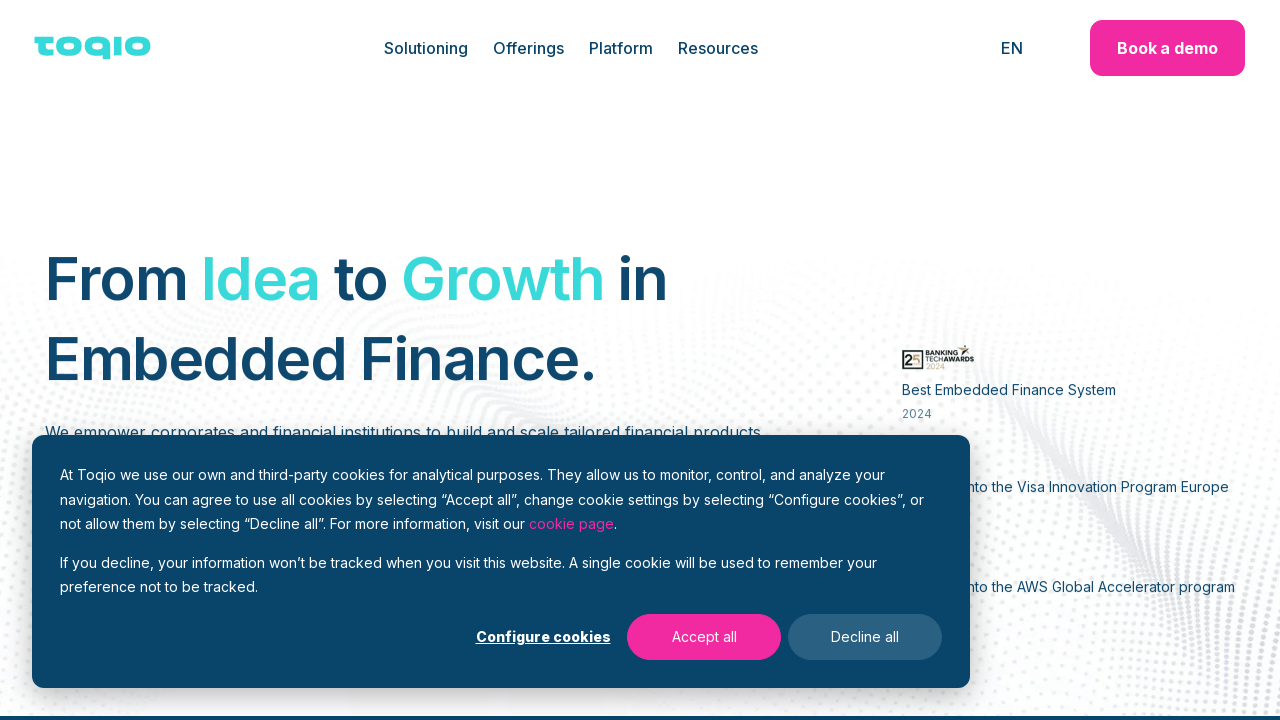

Navigated to link: https://toqio.co/about-us/
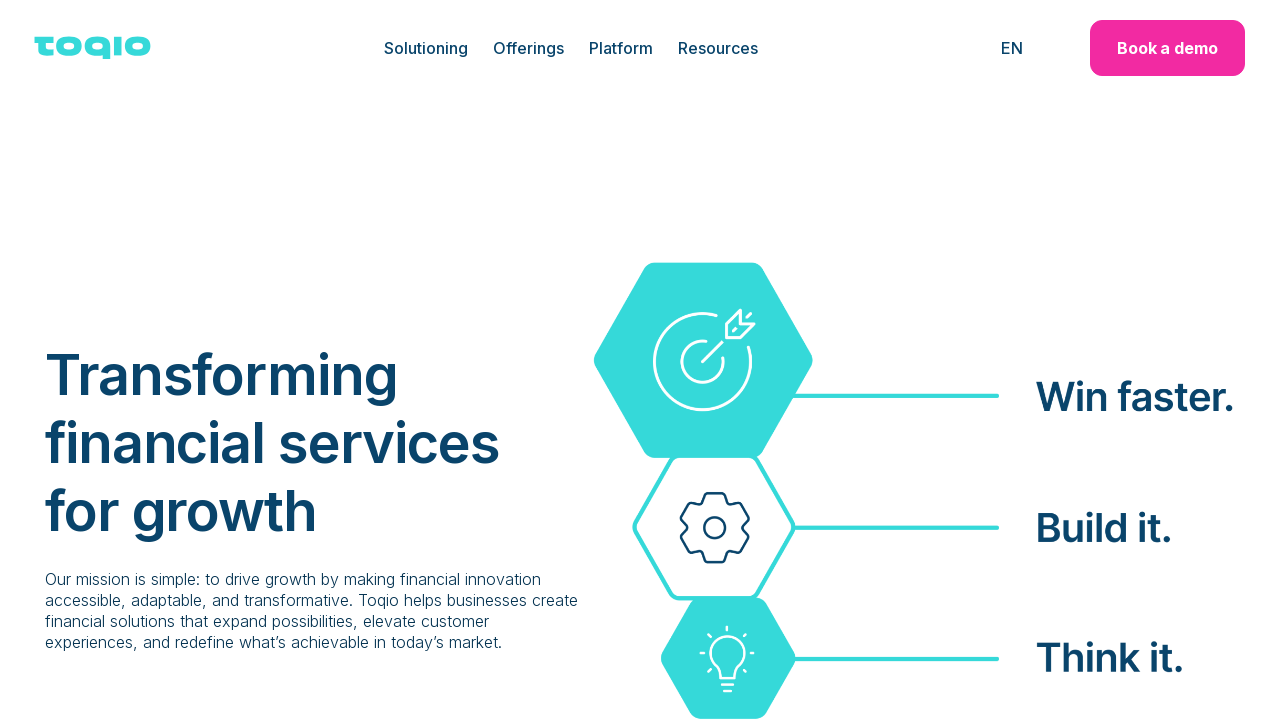

Error accessing link 'https://toqio.co/about-us/': Link 'https://toqio.co/about-us/' appears to be broken
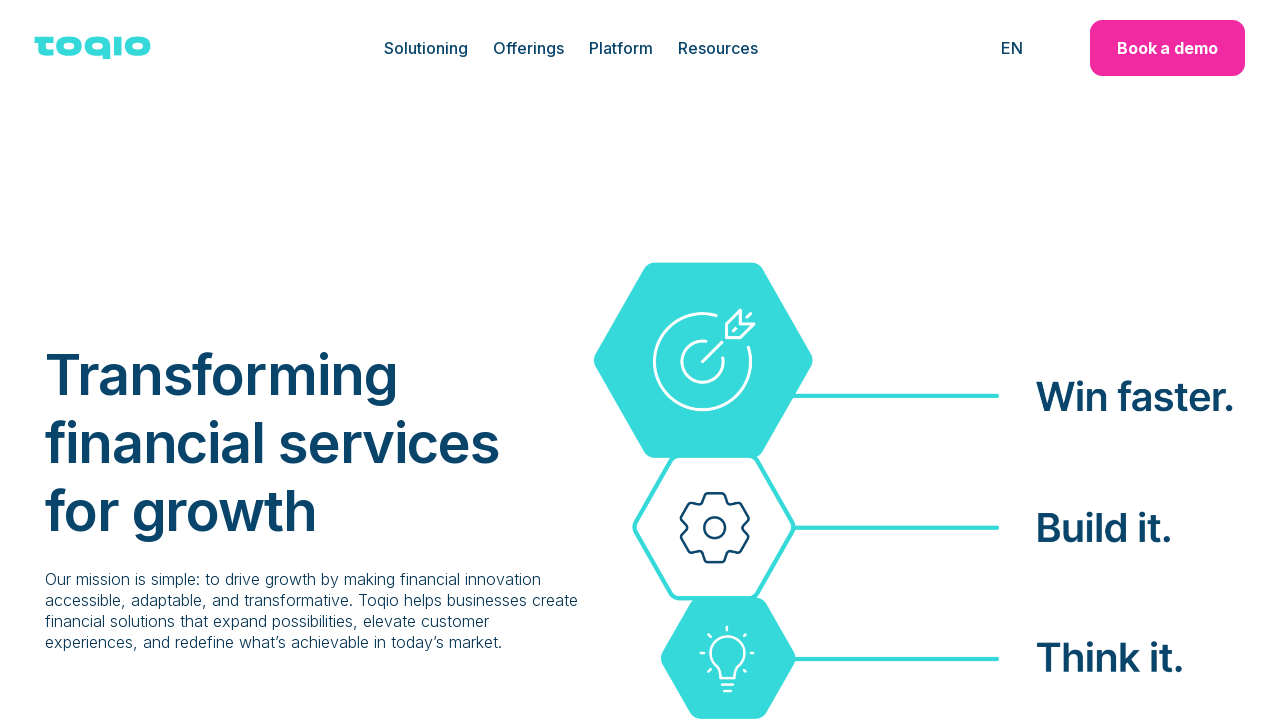

Navigated back to homepage https://toqio.co/
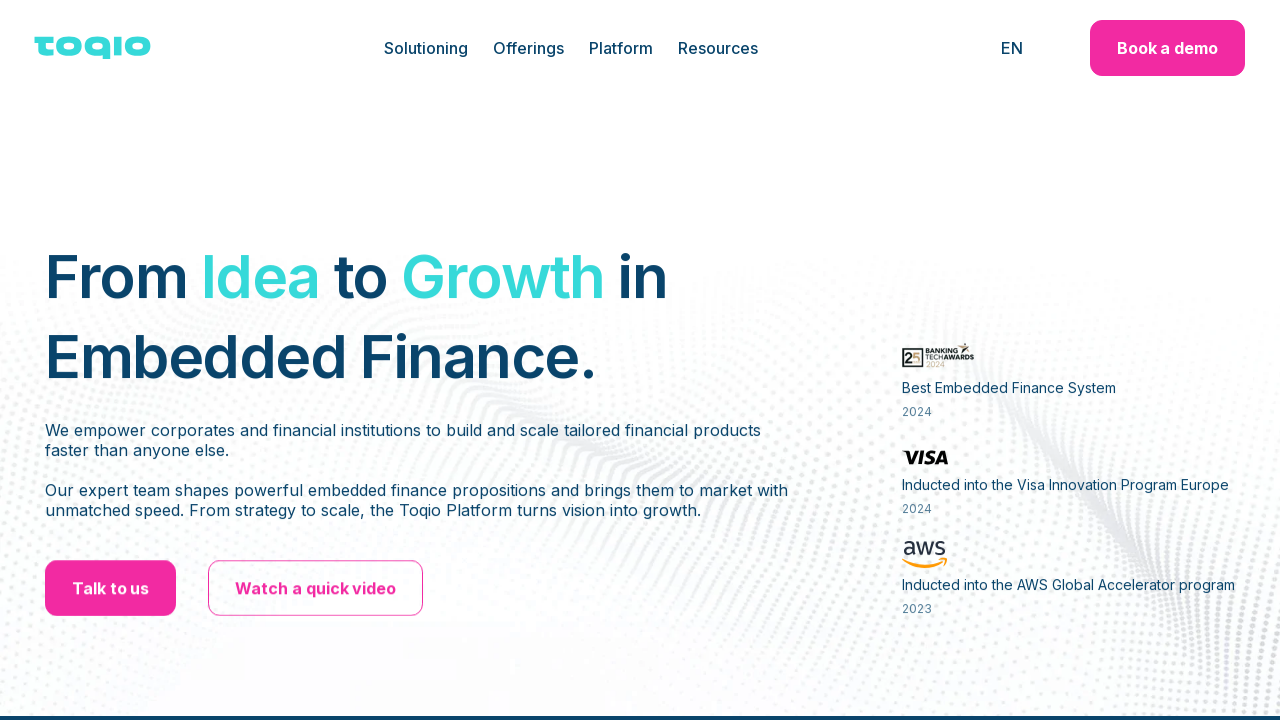

Navigated to link: https://toqio.co/newsroom
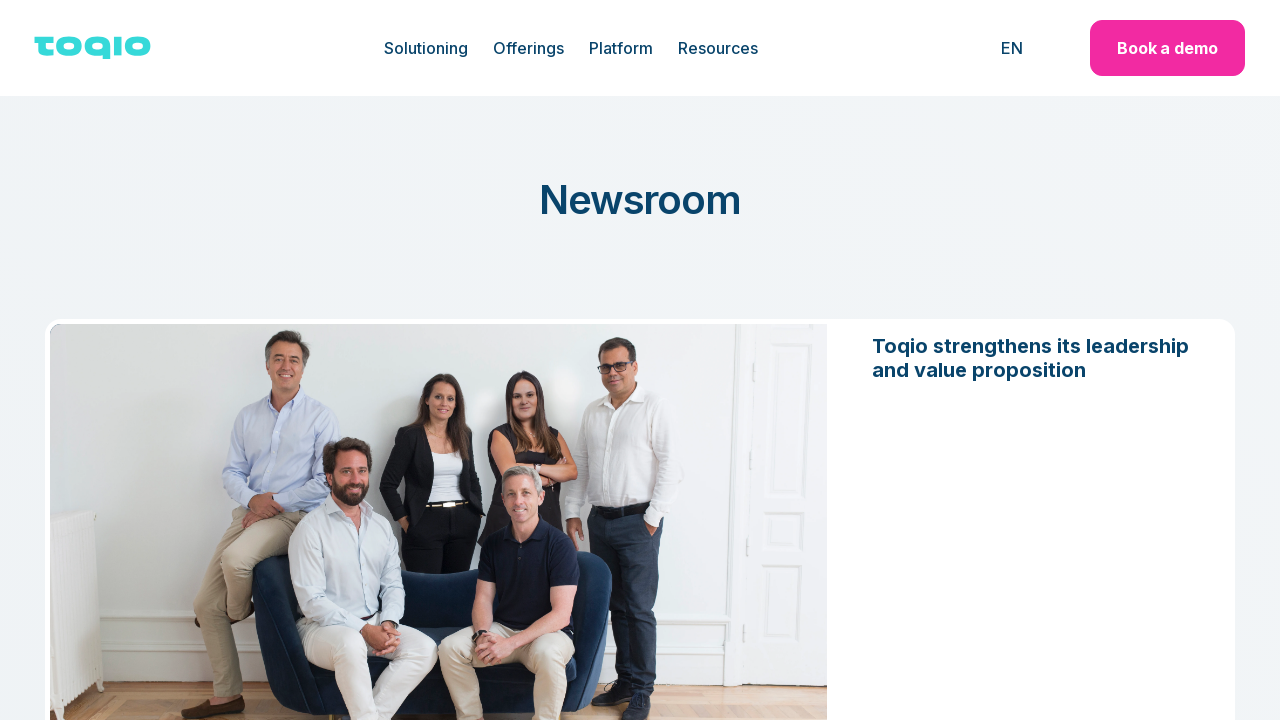

Error accessing link 'https://toqio.co/newsroom': Link 'https://toqio.co/newsroom' appears to be broken
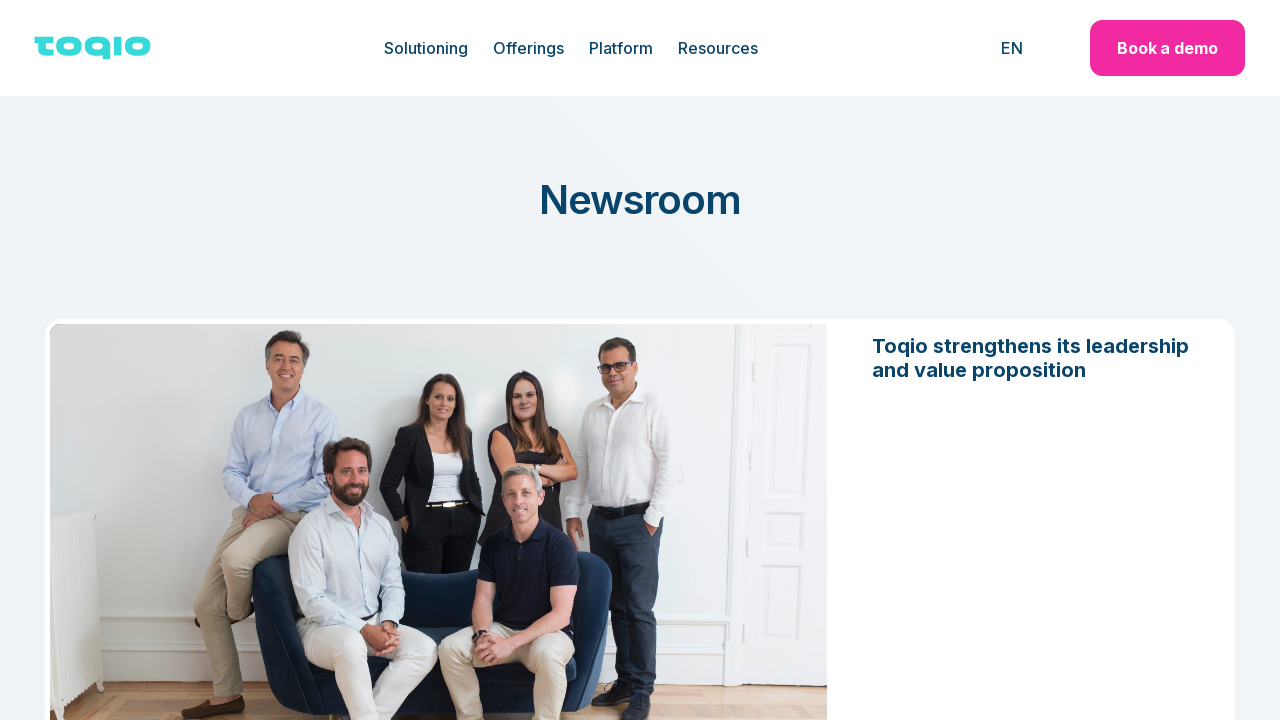

Navigated back to homepage https://toqio.co/
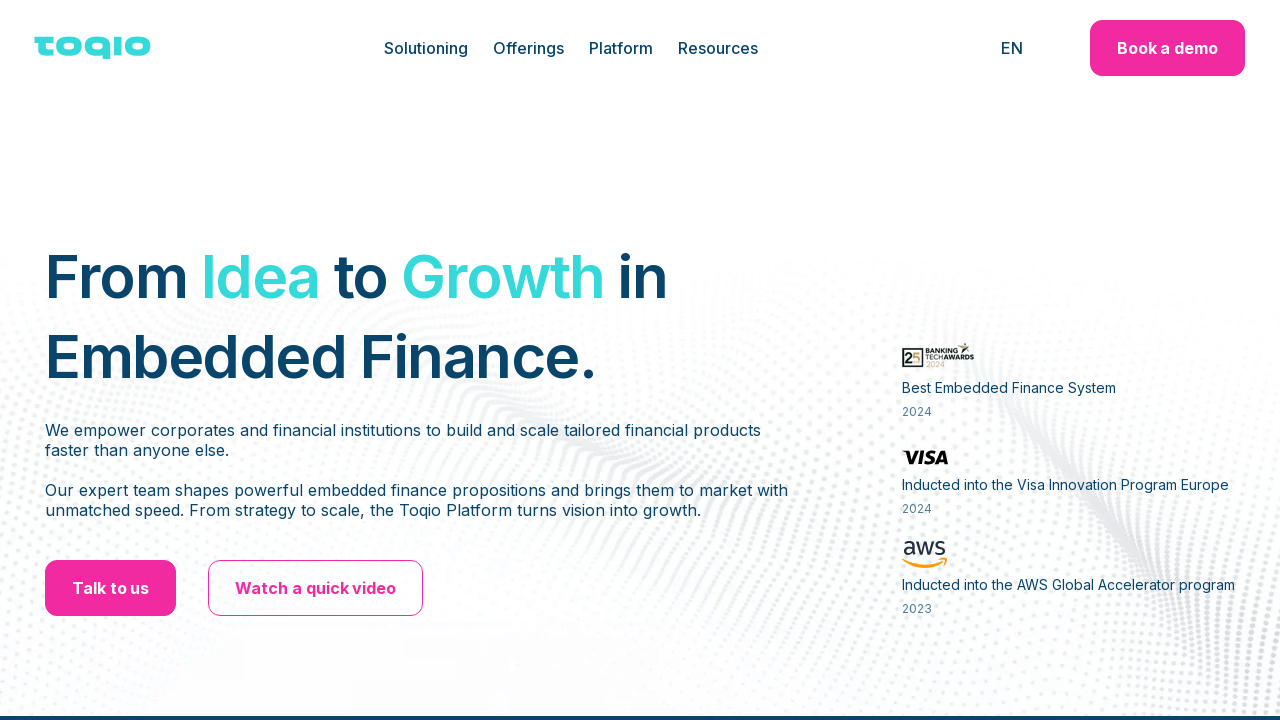

Navigated to link: https://toqio.co/talent
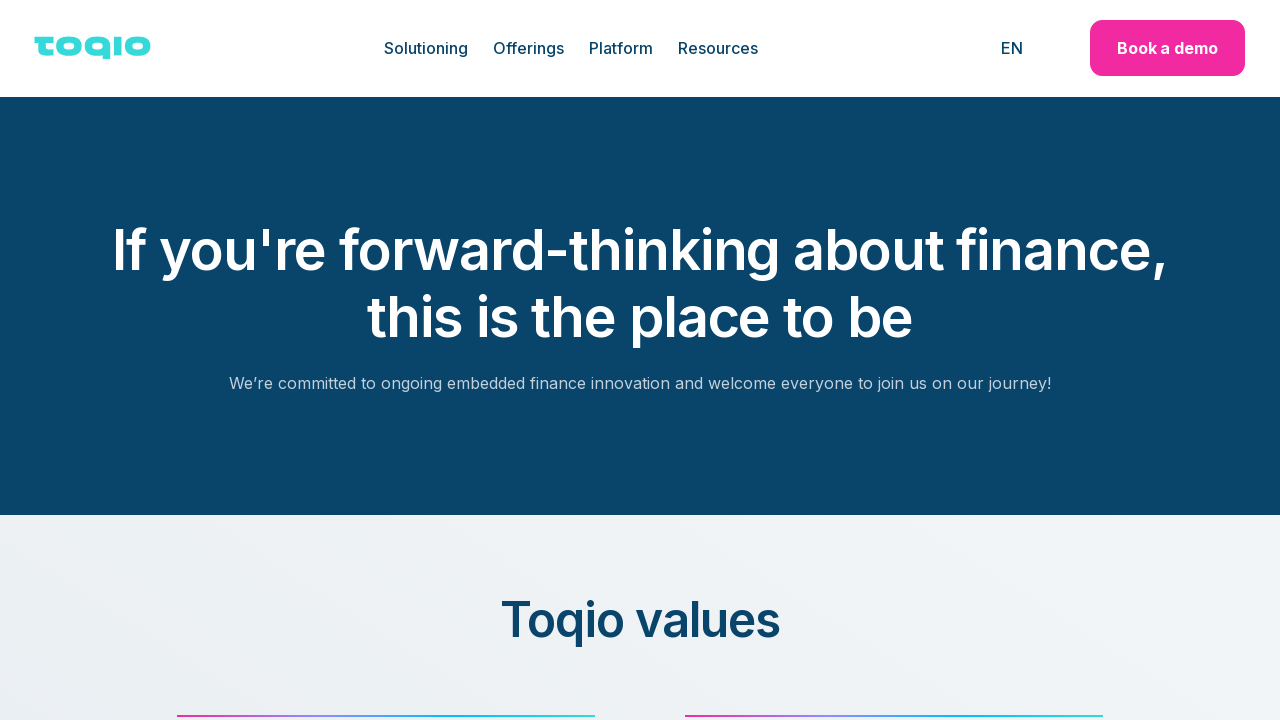

Error accessing link 'https://toqio.co/talent': Link 'https://toqio.co/talent' appears to be broken
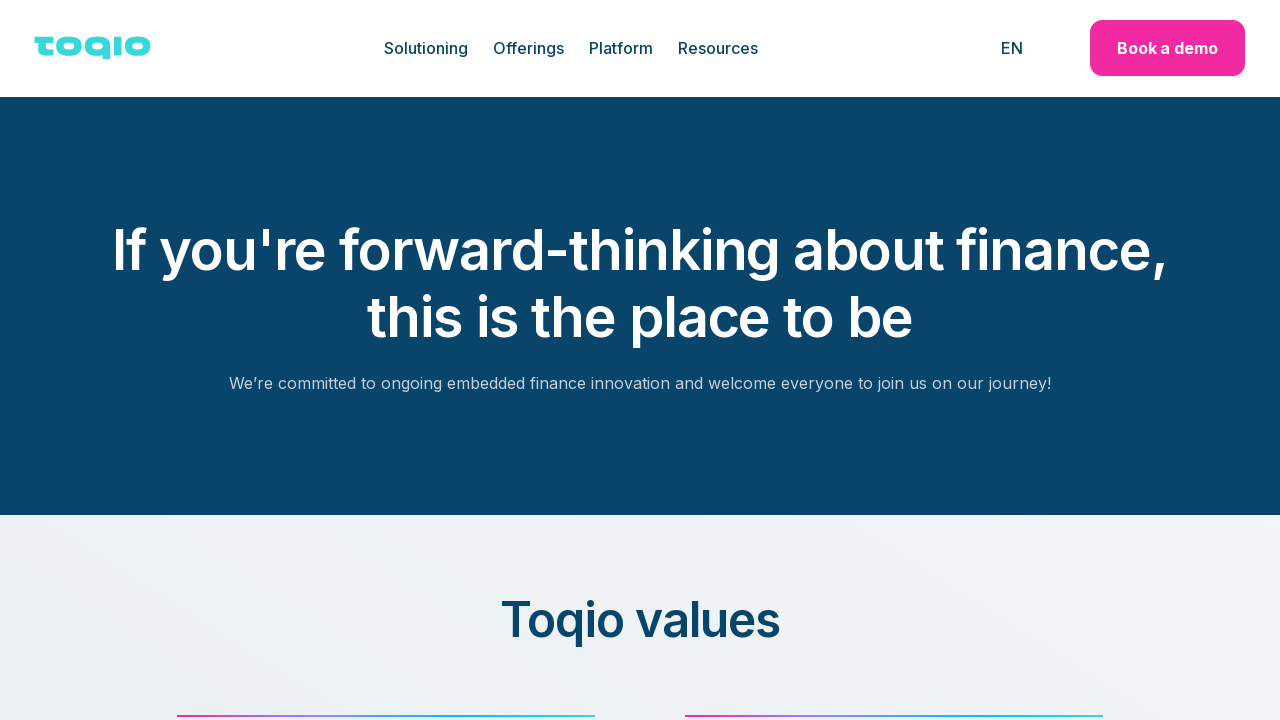

Navigated back to homepage https://toqio.co/
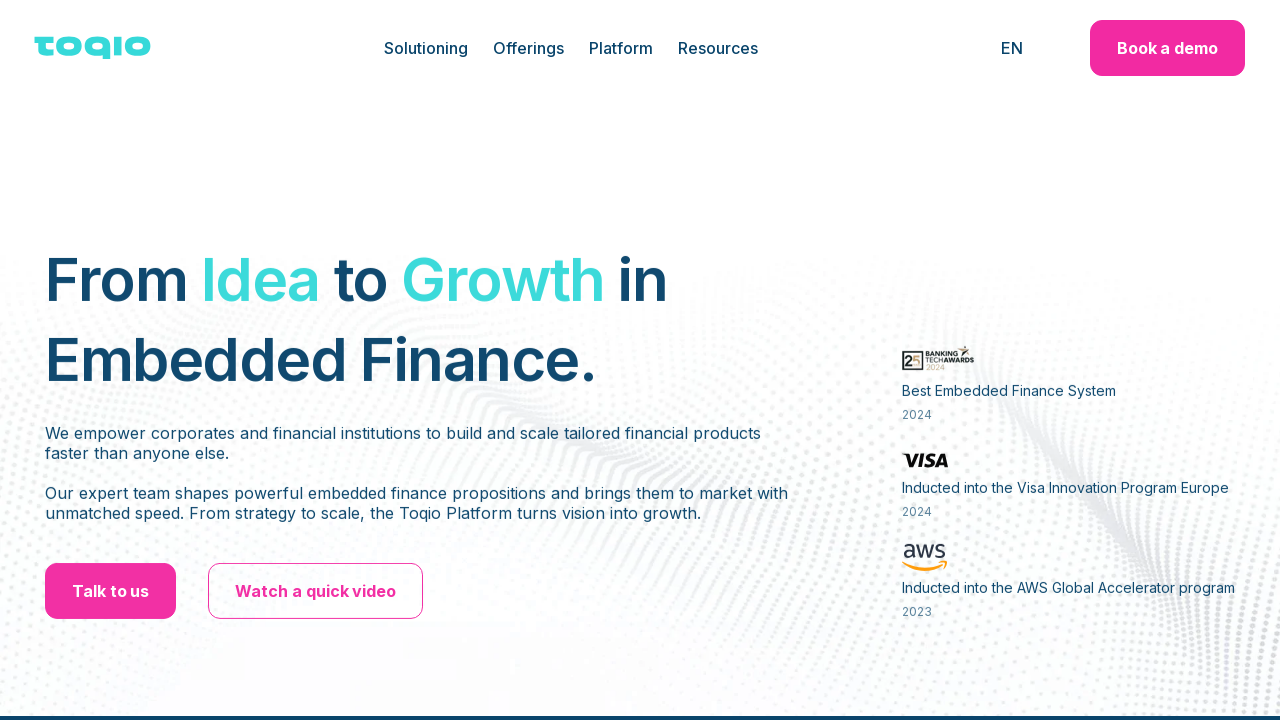

Navigated to link: https://toqio.co/contact
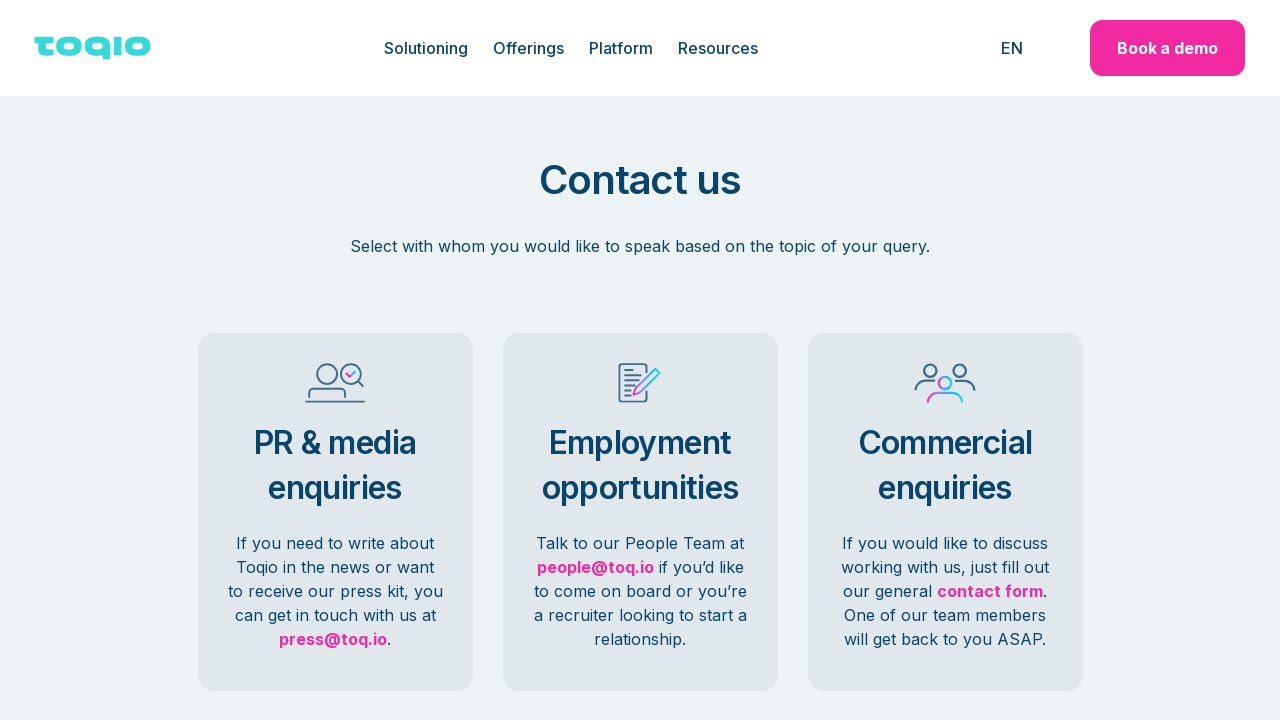

Error accessing link 'https://toqio.co/contact': Link 'https://toqio.co/contact' appears to be broken
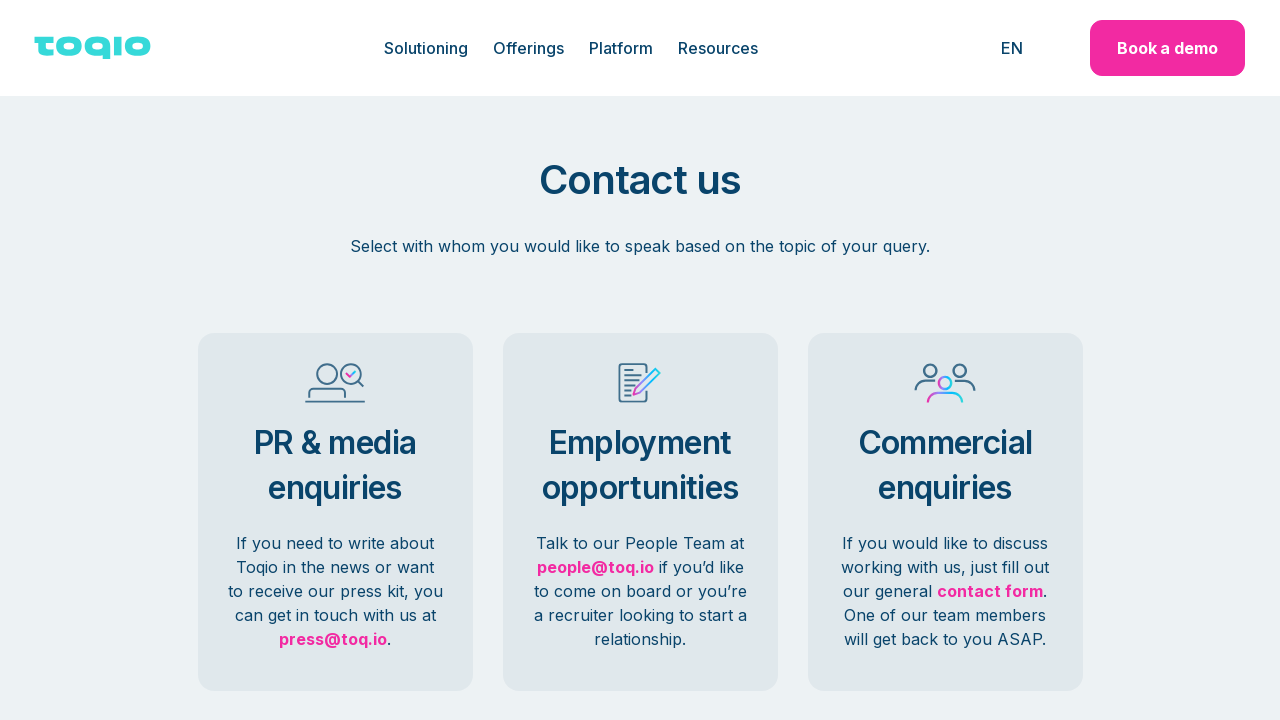

Navigated back to homepage https://toqio.co/
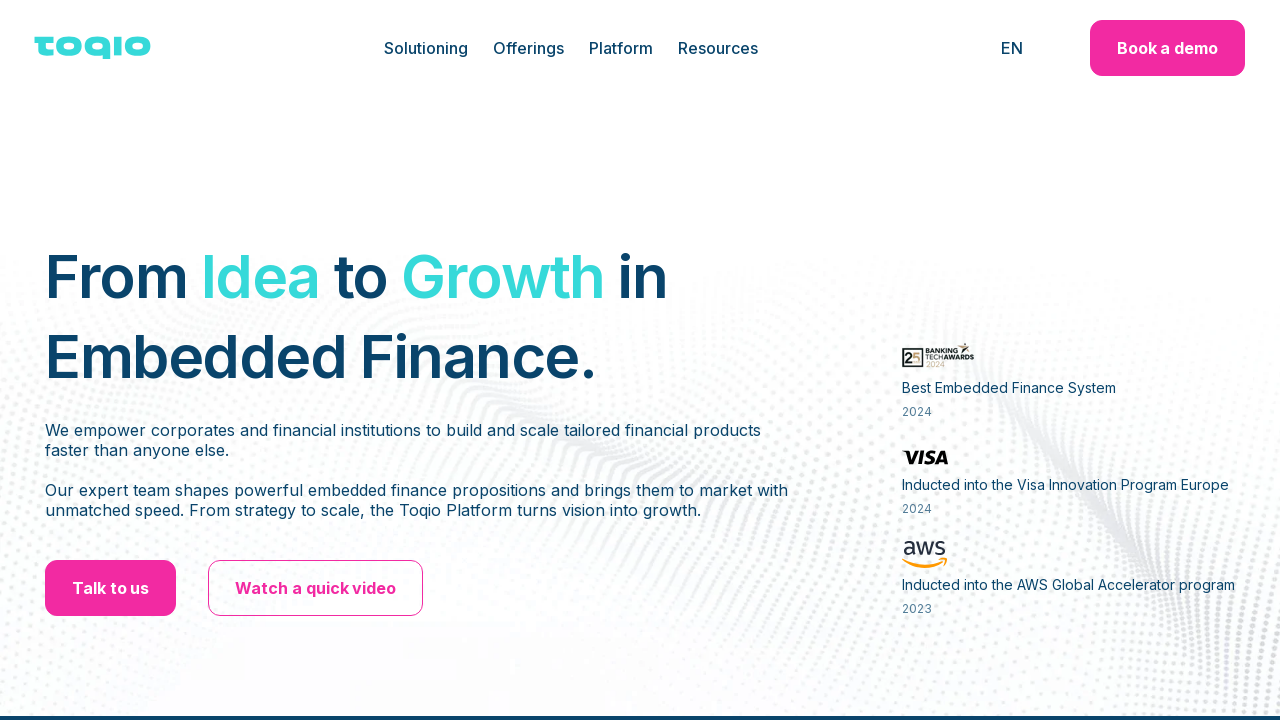

Error accessing link 'https://www.linkedin.com/company/toqiofintech/': Page.goto: net::ERR_FAILED at https://www.linkedin.com/company/toqiofintech/
Call log:
  - navigating to "https://www.linkedin.com/company/toqiofintech/", waiting until "load"

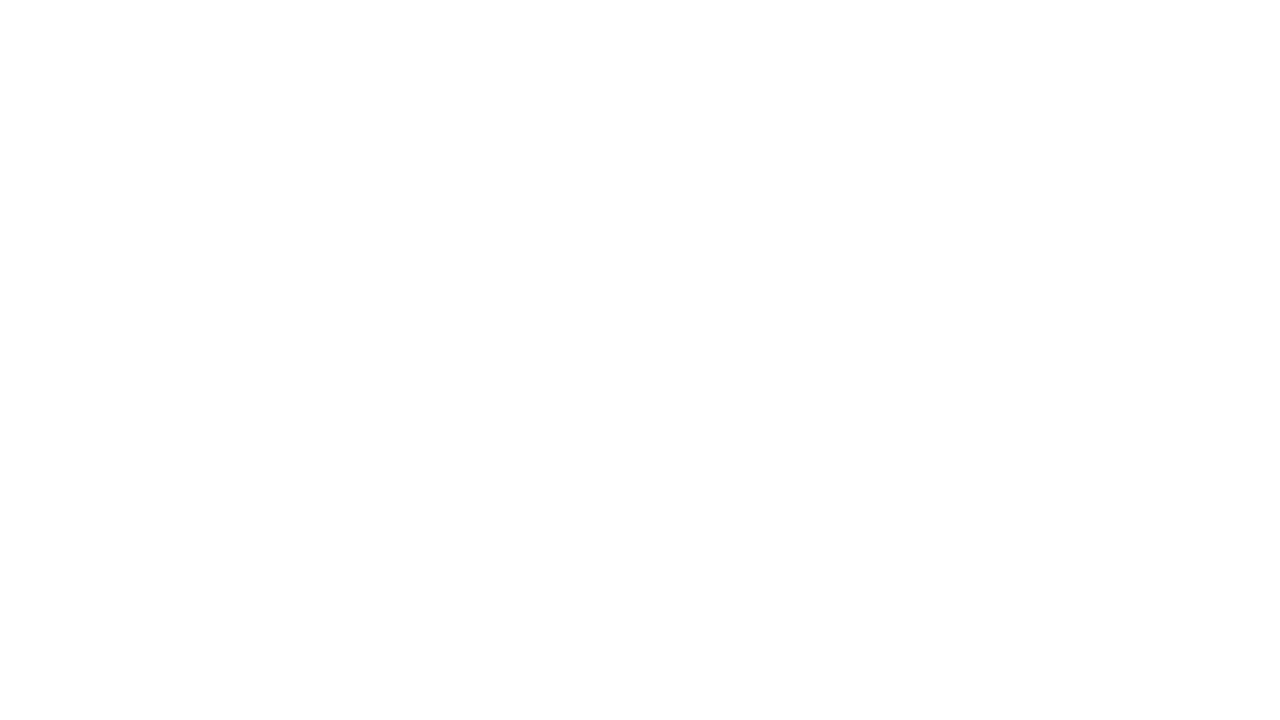

Navigated back to homepage https://toqio.co/
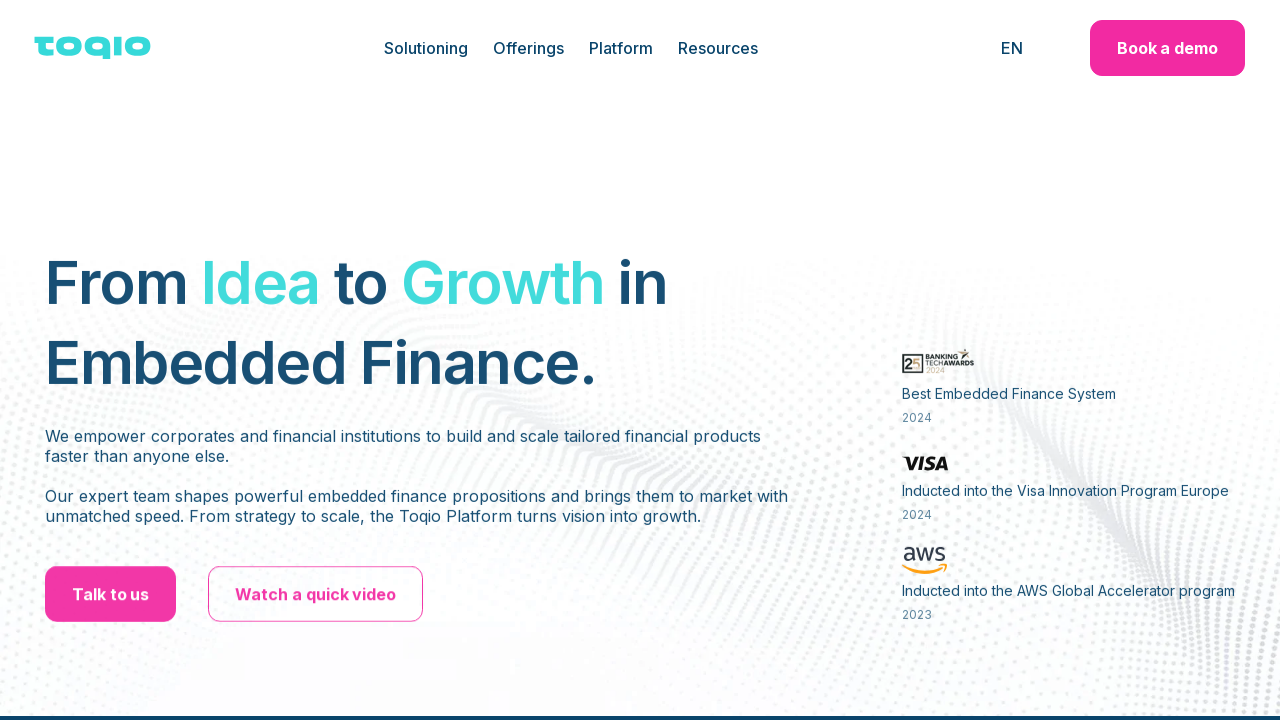

Navigated to link: https://www.youtube.com/@toqio-fintech
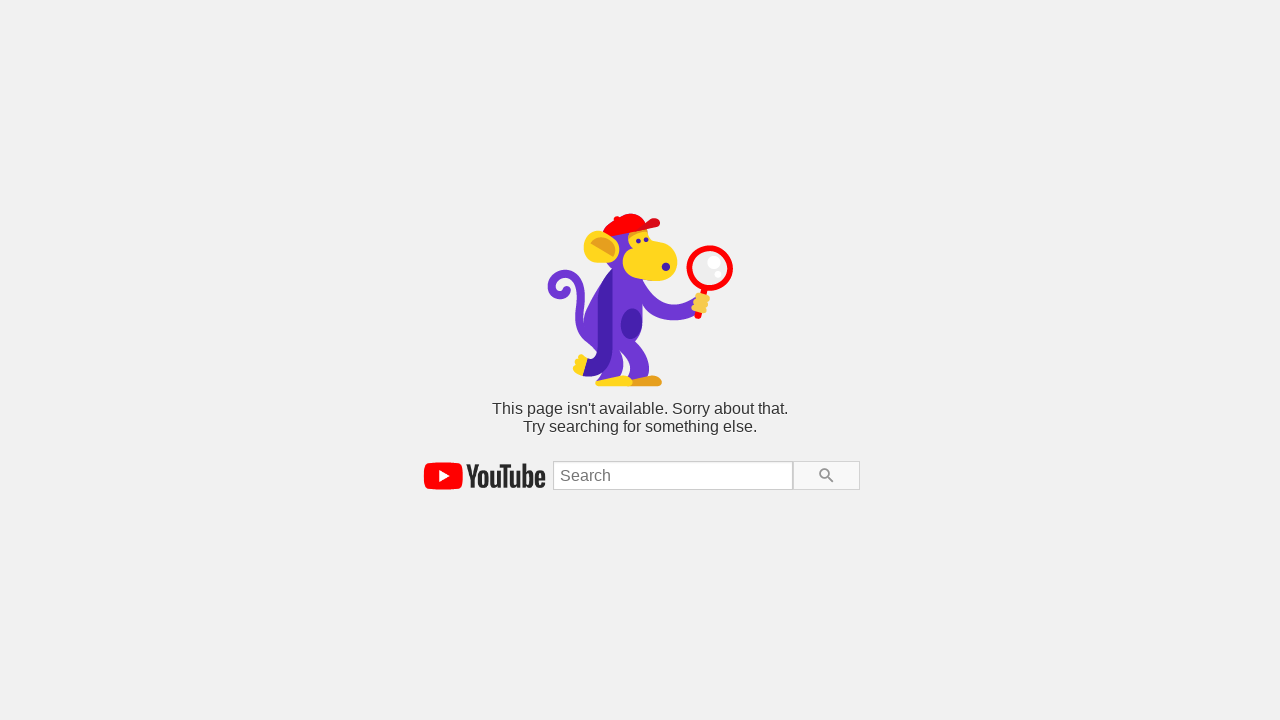

Error accessing link 'https://www.youtube.com/@toqio-fintech': Link 'https://www.youtube.com/@toqio-fintech' appears to be broken
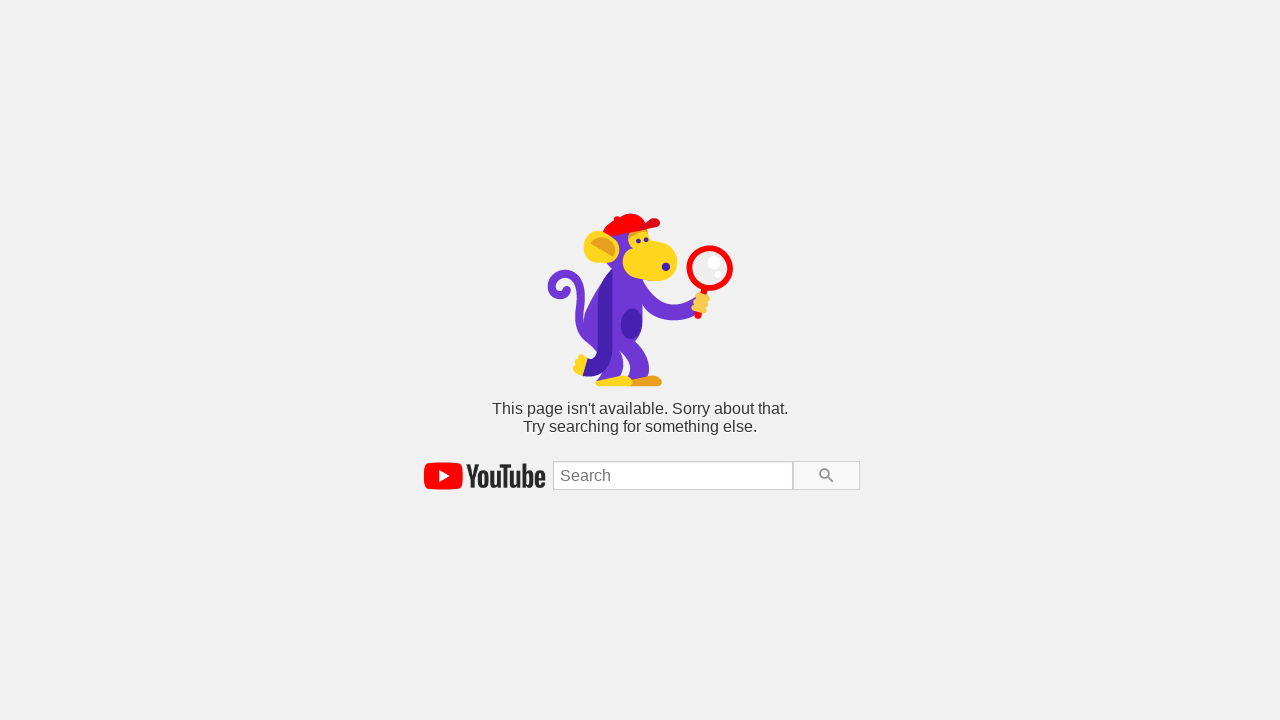

Navigated back to homepage https://toqio.co/
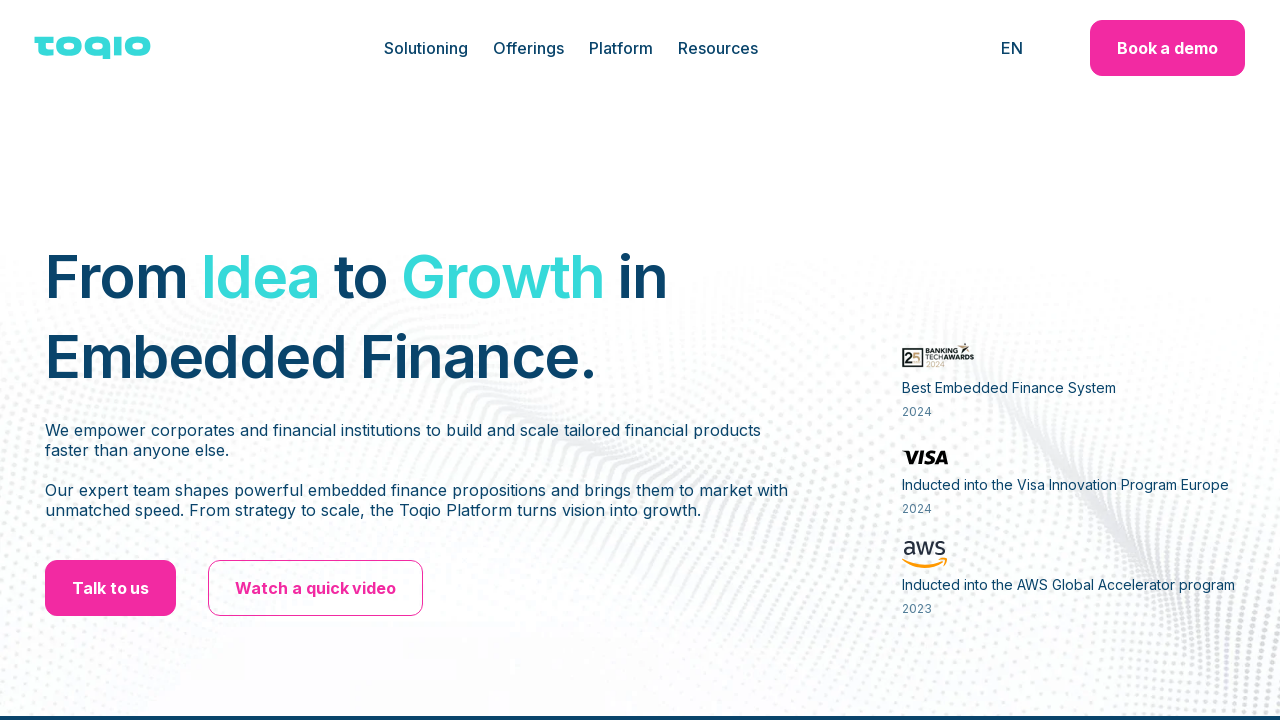

Navigated to link: https://toqio.co/cookies
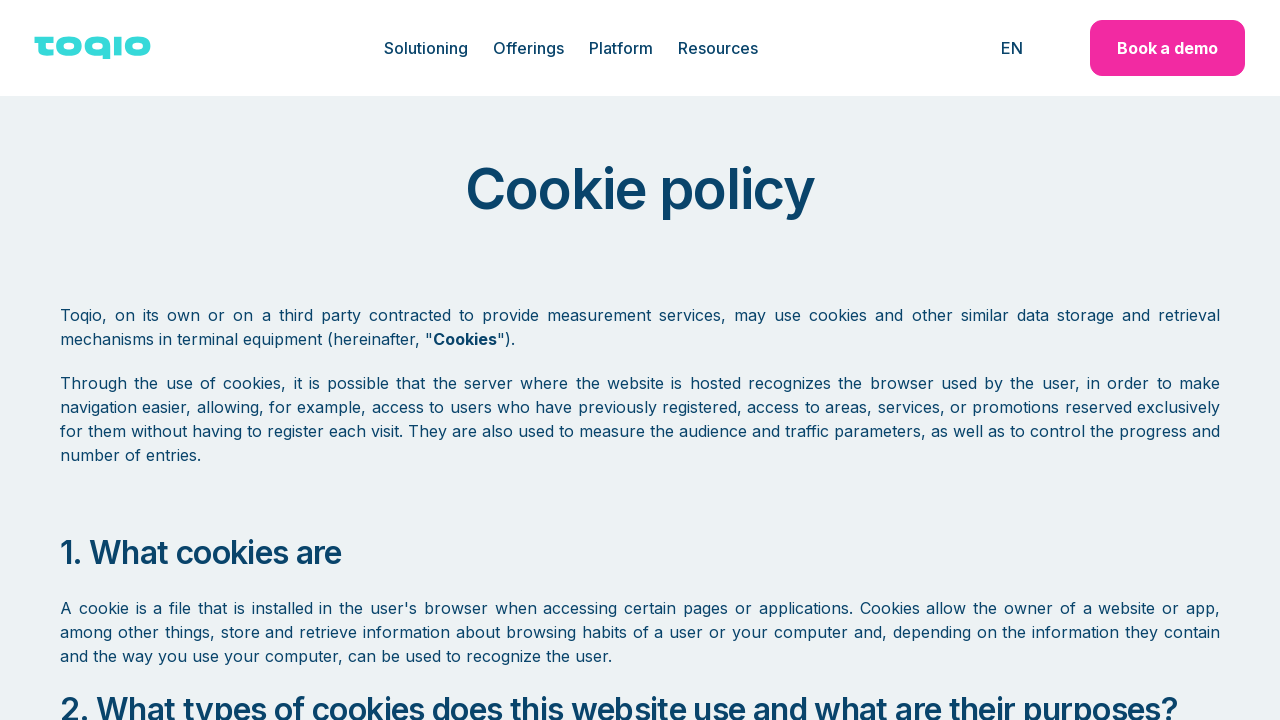

Error accessing link 'https://toqio.co/cookies': Link 'https://toqio.co/cookies' appears to be broken
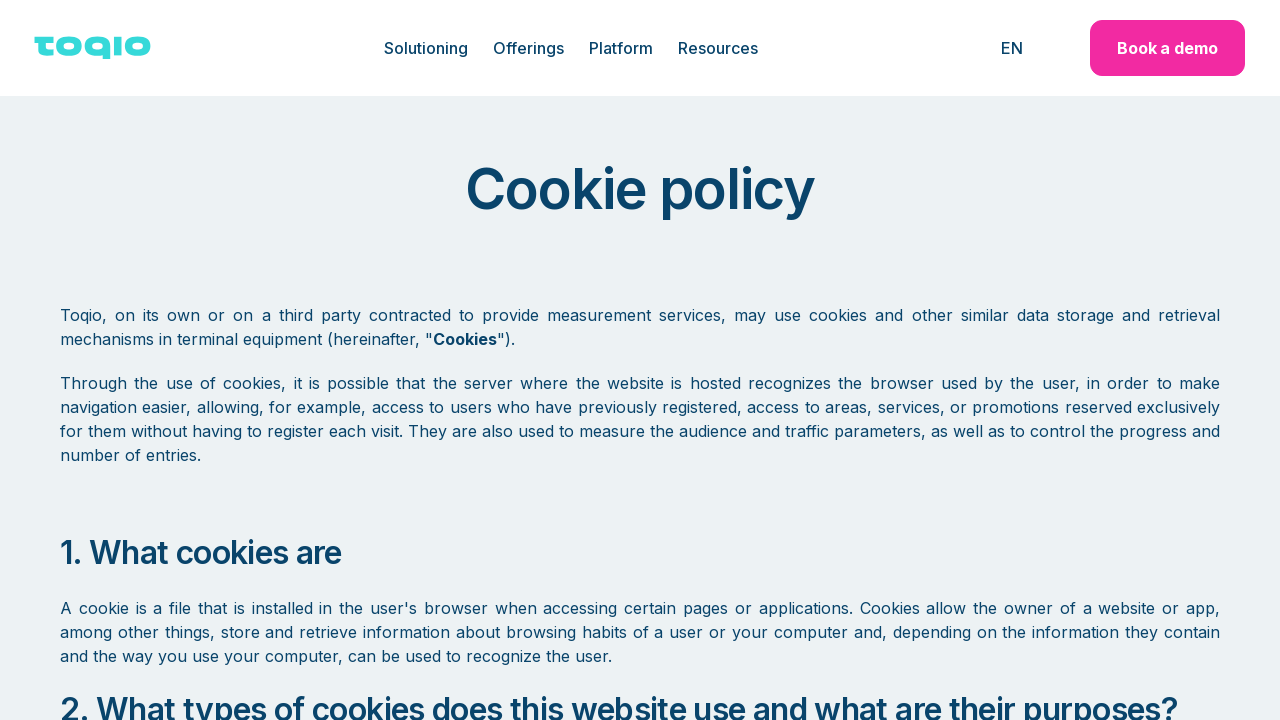

Navigated back to homepage https://toqio.co/
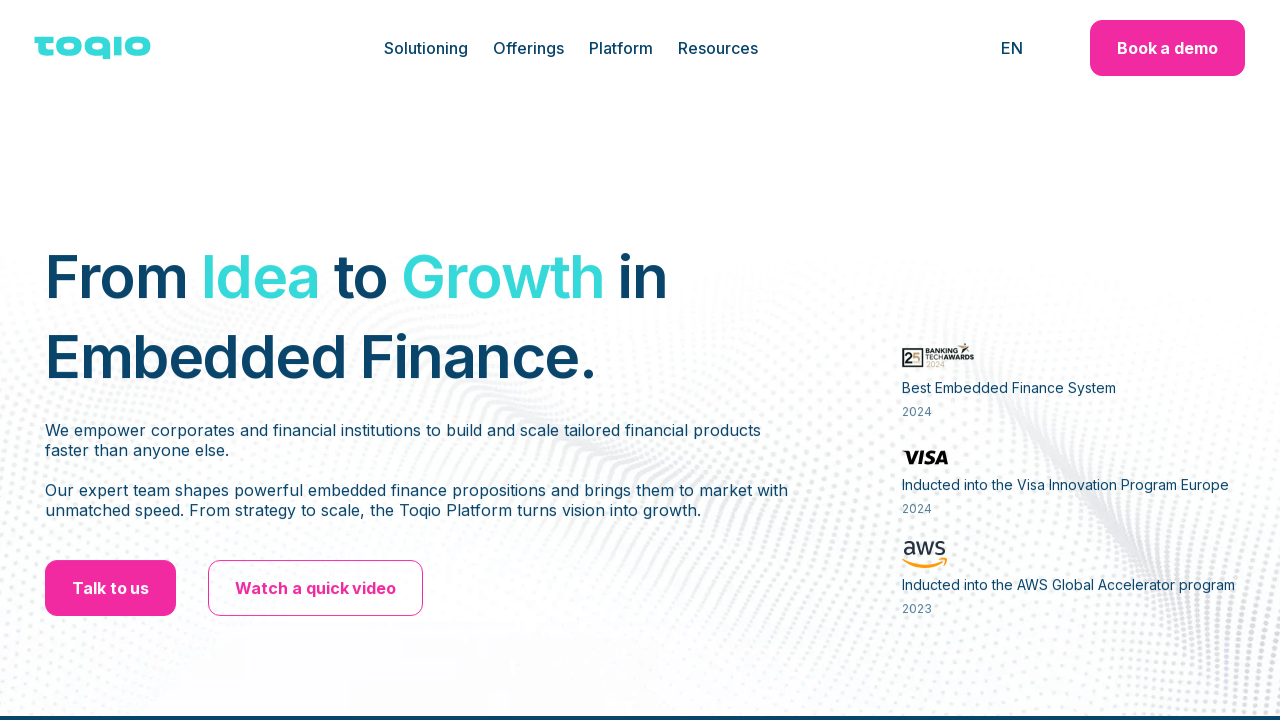

Navigated to link: https://toqio.co/legal-notice
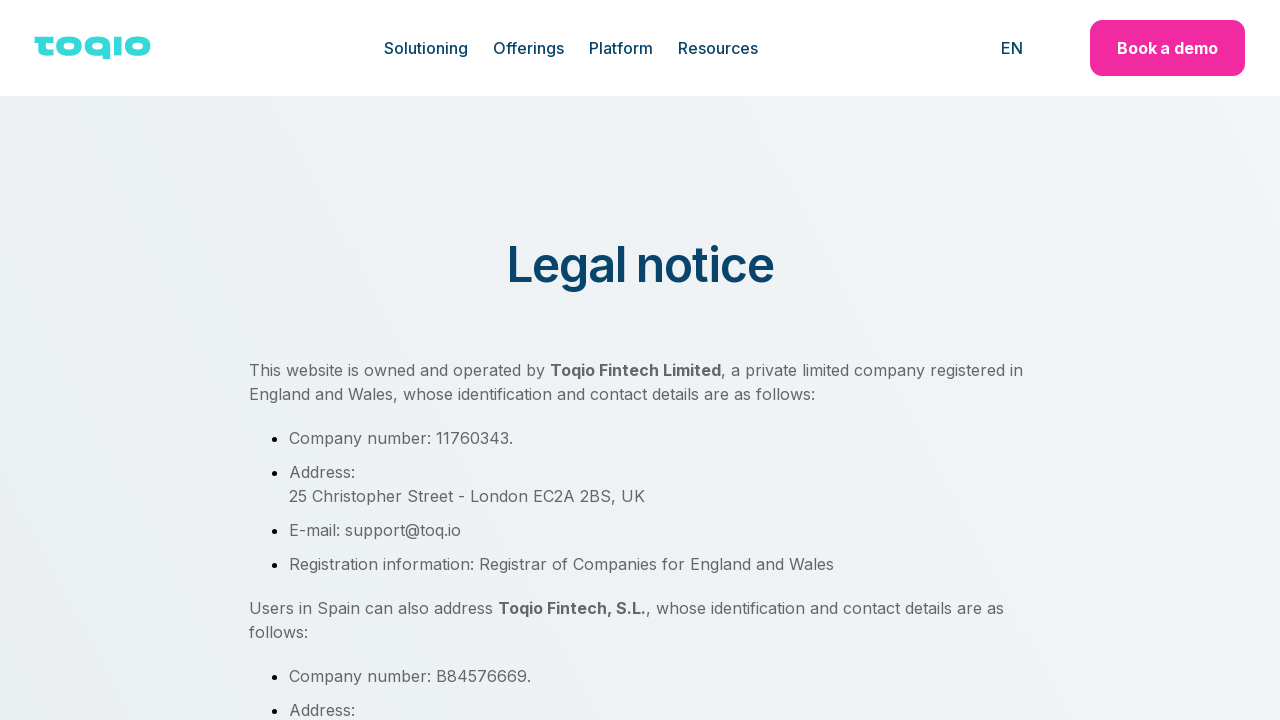

Error accessing link 'https://toqio.co/legal-notice': Link 'https://toqio.co/legal-notice' appears to be broken
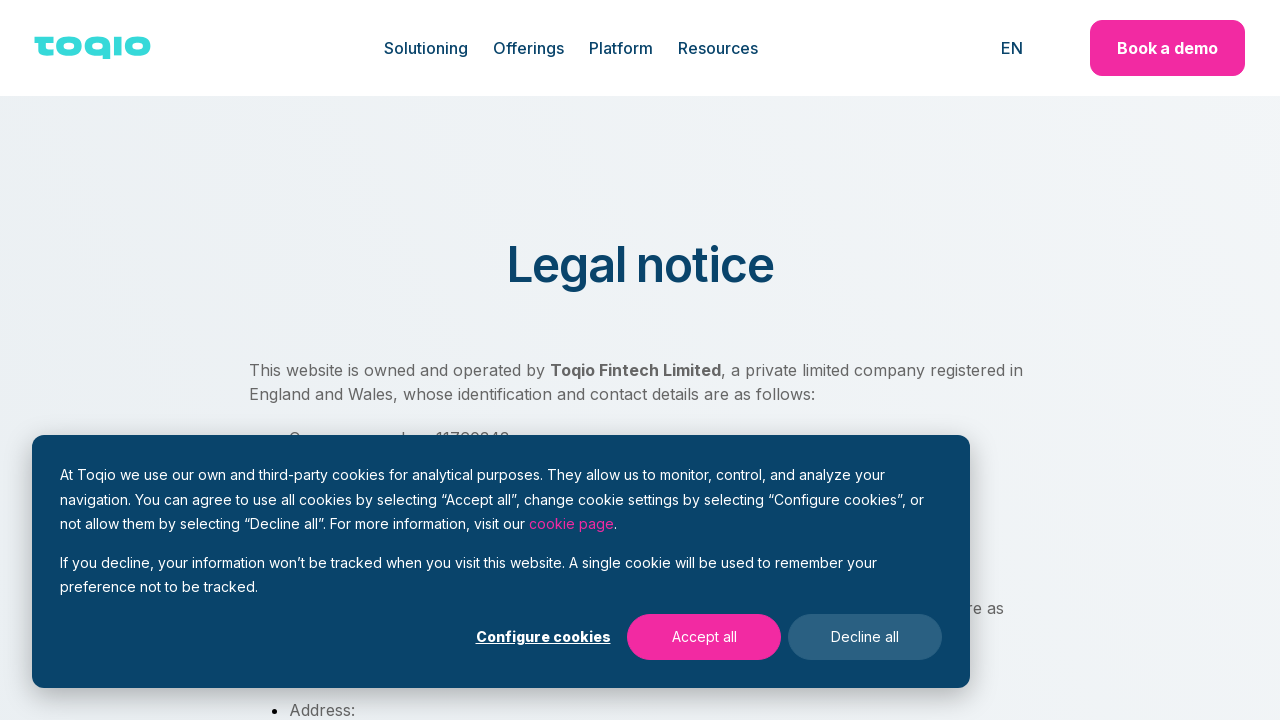

Navigated back to homepage https://toqio.co/
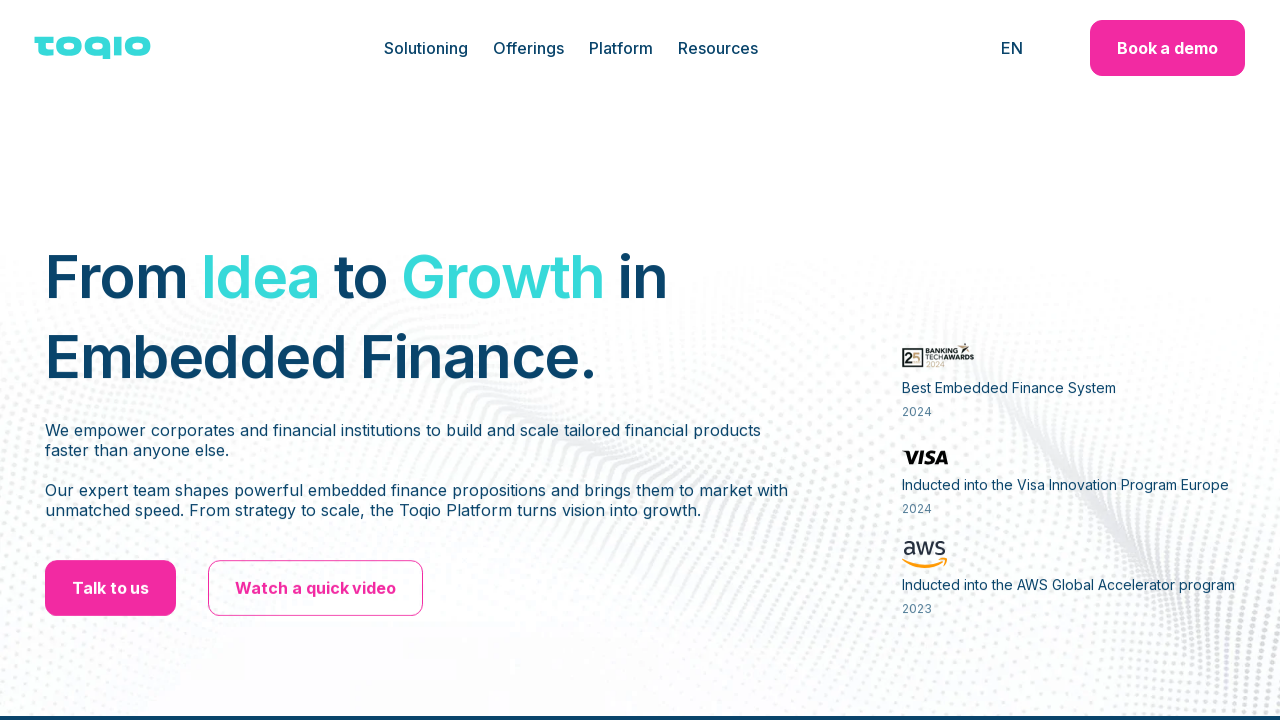

Navigated to link: https://toqio.co/privacy-policy
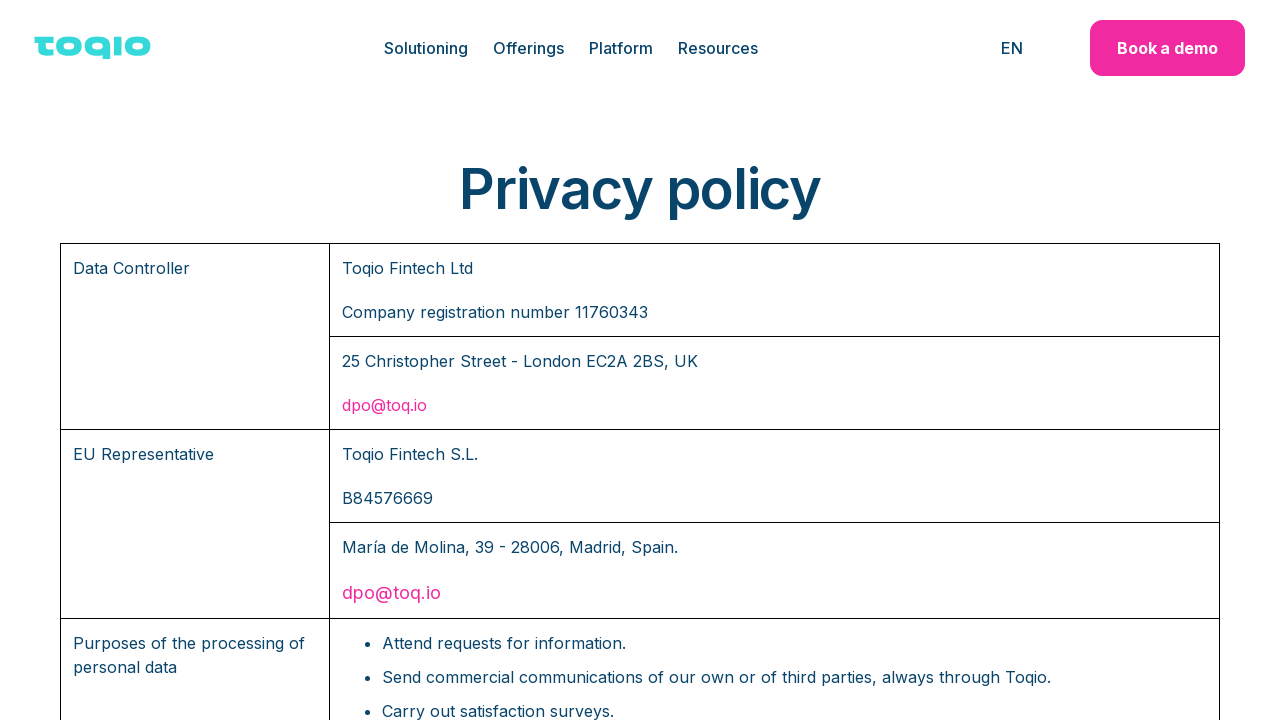

Error accessing link 'https://toqio.co/privacy-policy': Link 'https://toqio.co/privacy-policy' appears to be broken
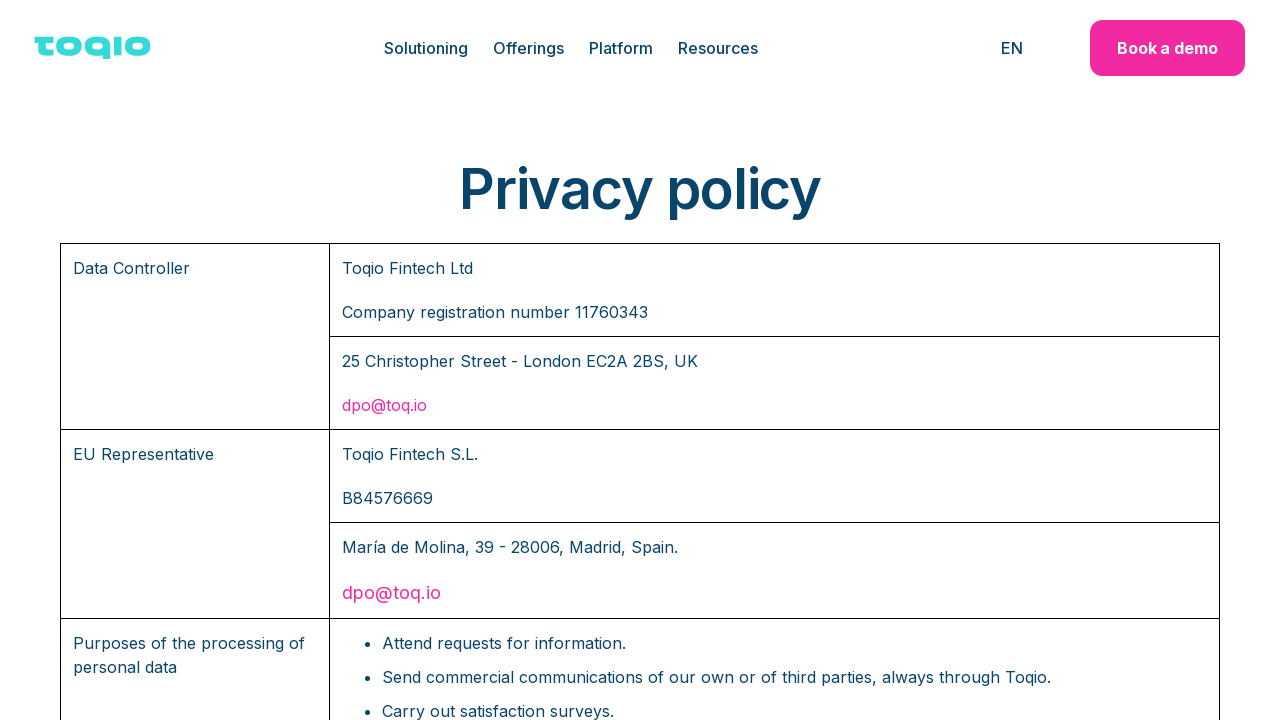

Navigated back to homepage https://toqio.co/
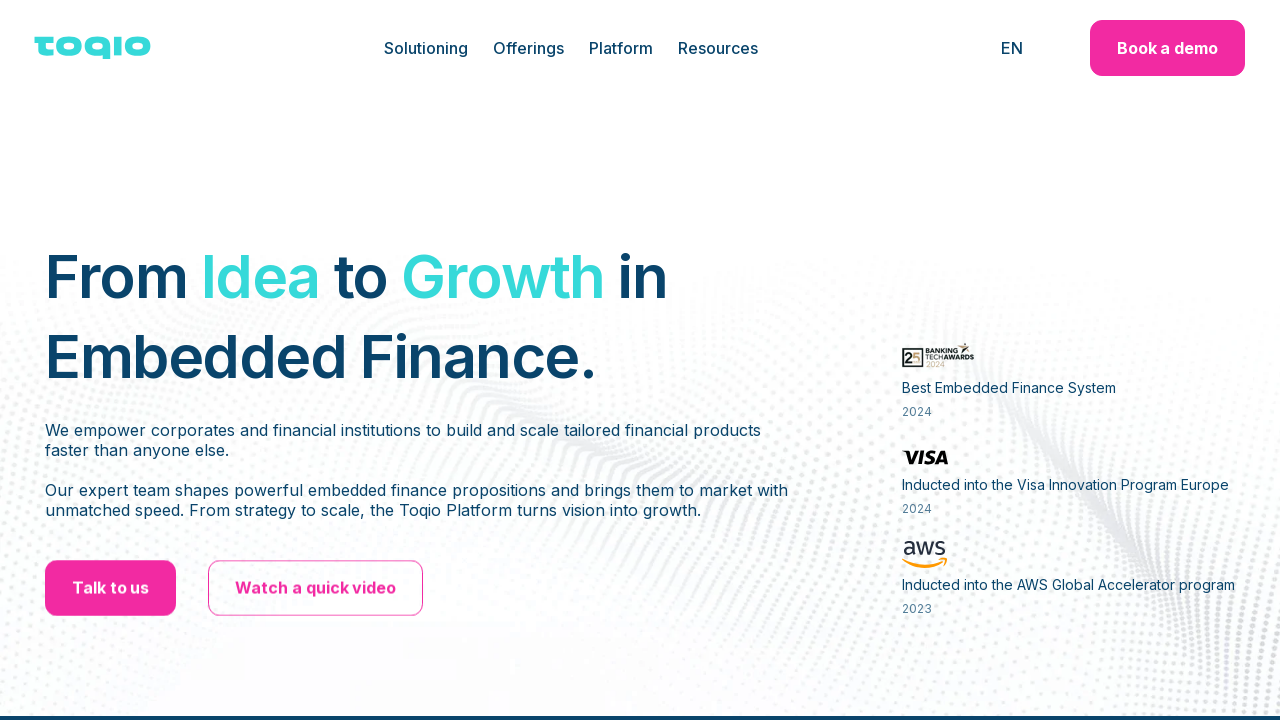

Navigated to link: https://toqio.co/terms-of-use
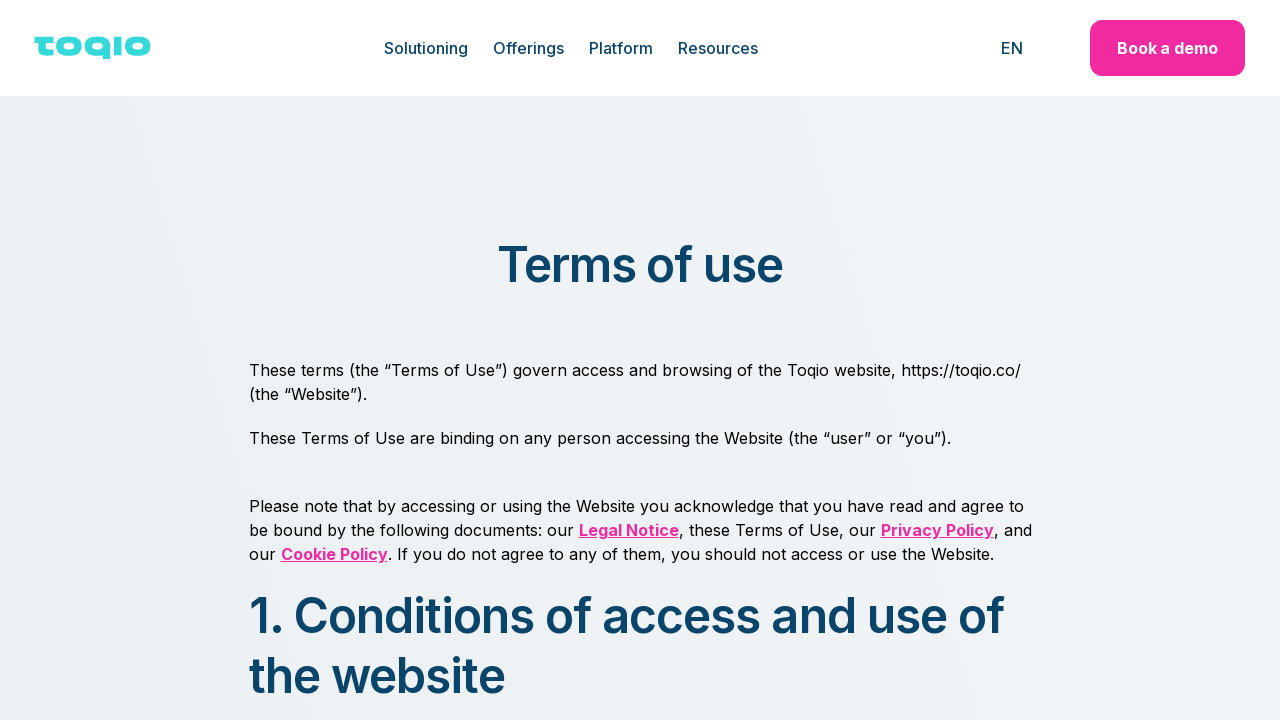

Error accessing link 'https://toqio.co/terms-of-use': Link 'https://toqio.co/terms-of-use' appears to be broken
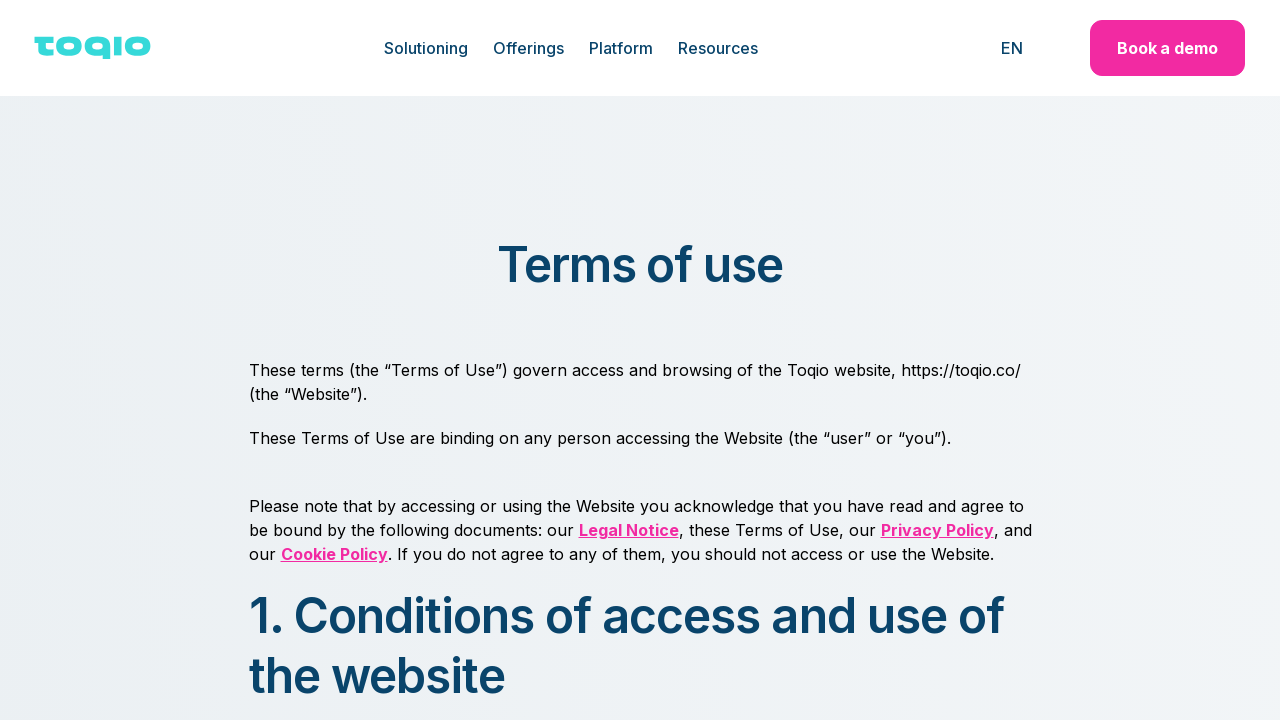

Navigated back to homepage https://toqio.co/
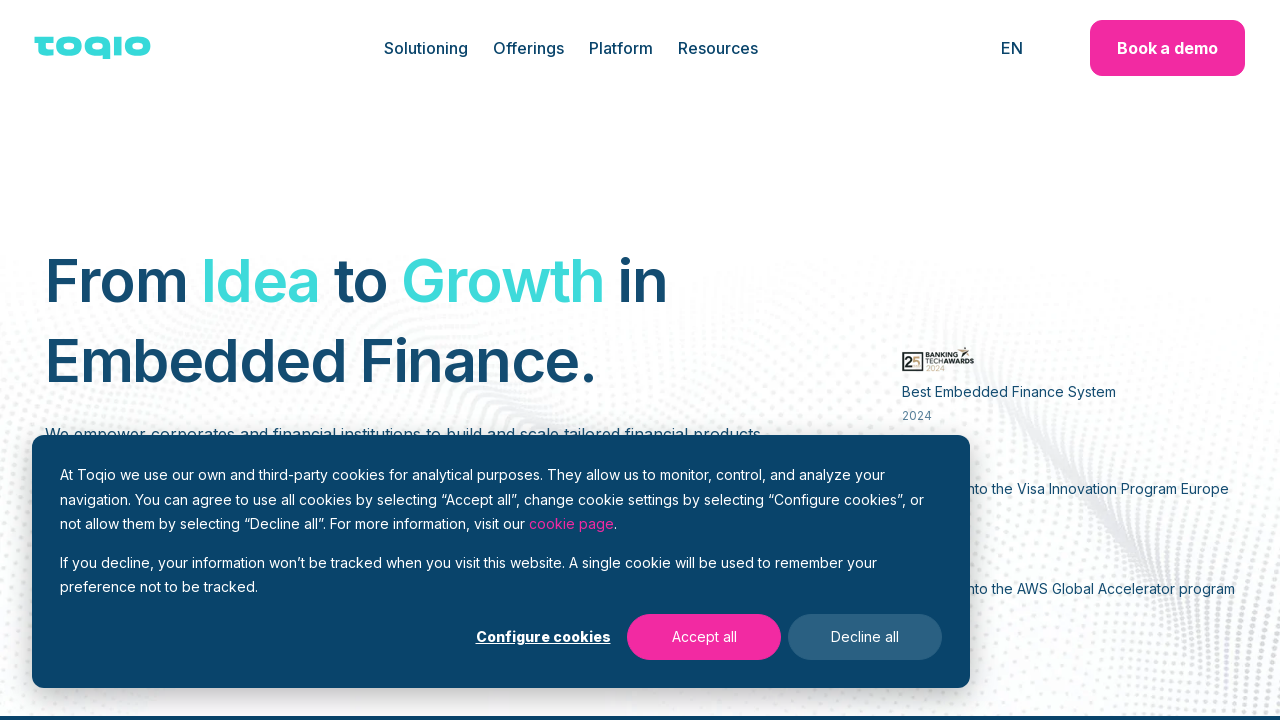

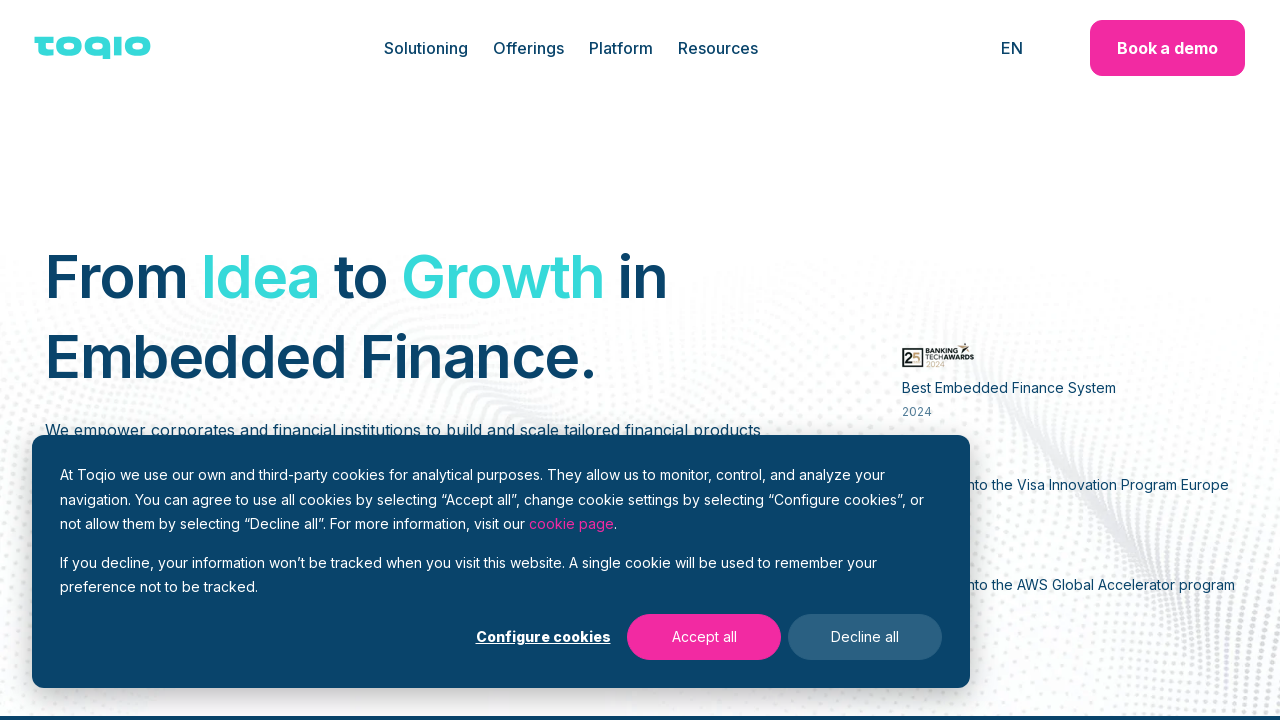